Tests calendar date picker functionality by navigating to a specific target date (June 7, 2030) using previous and next month navigation buttons

Starting URL: https://www.hyrtutorials.com/p/calendar-practice.html

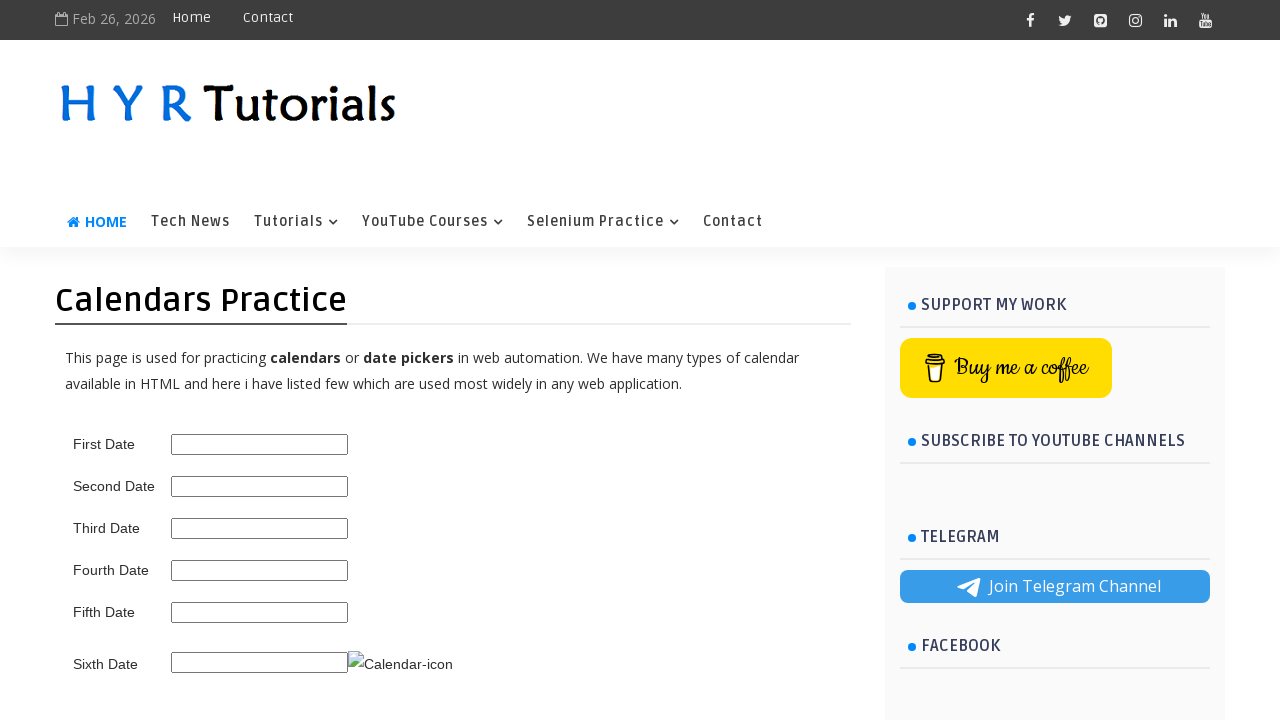

Clicked on second date picker to open calendar at (260, 486) on #second_date_picker
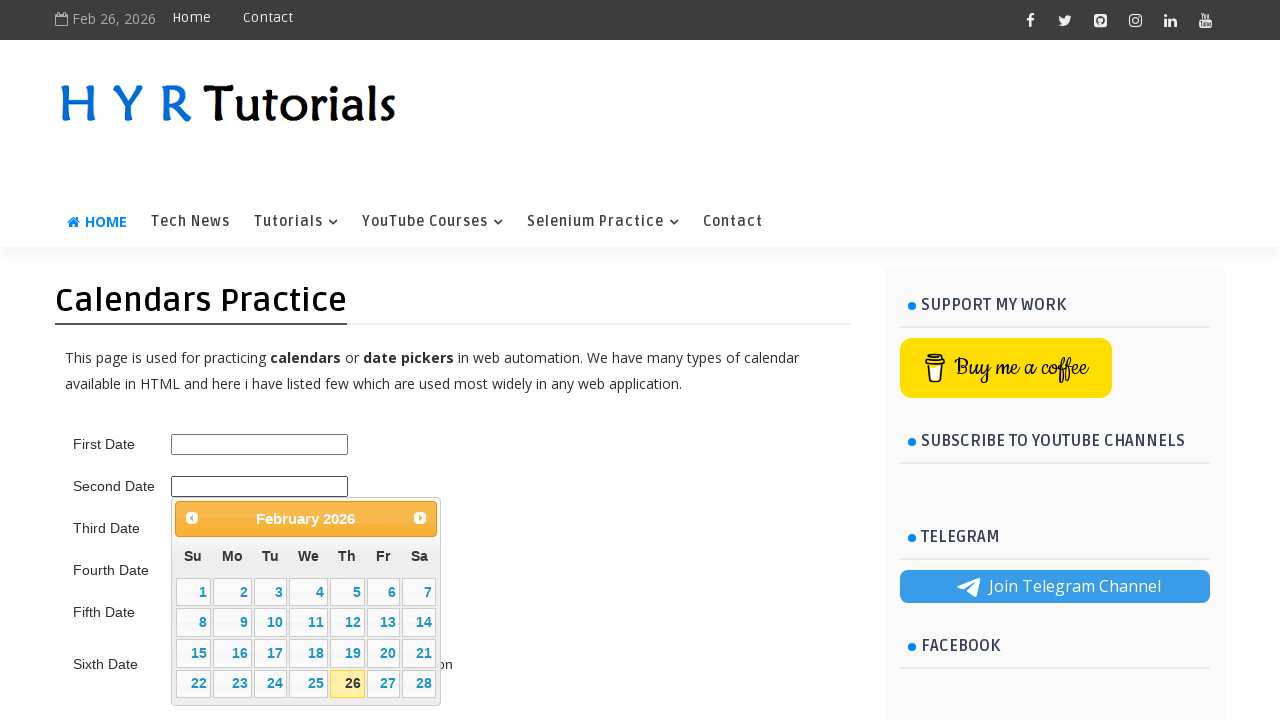

Calendar date picker loaded
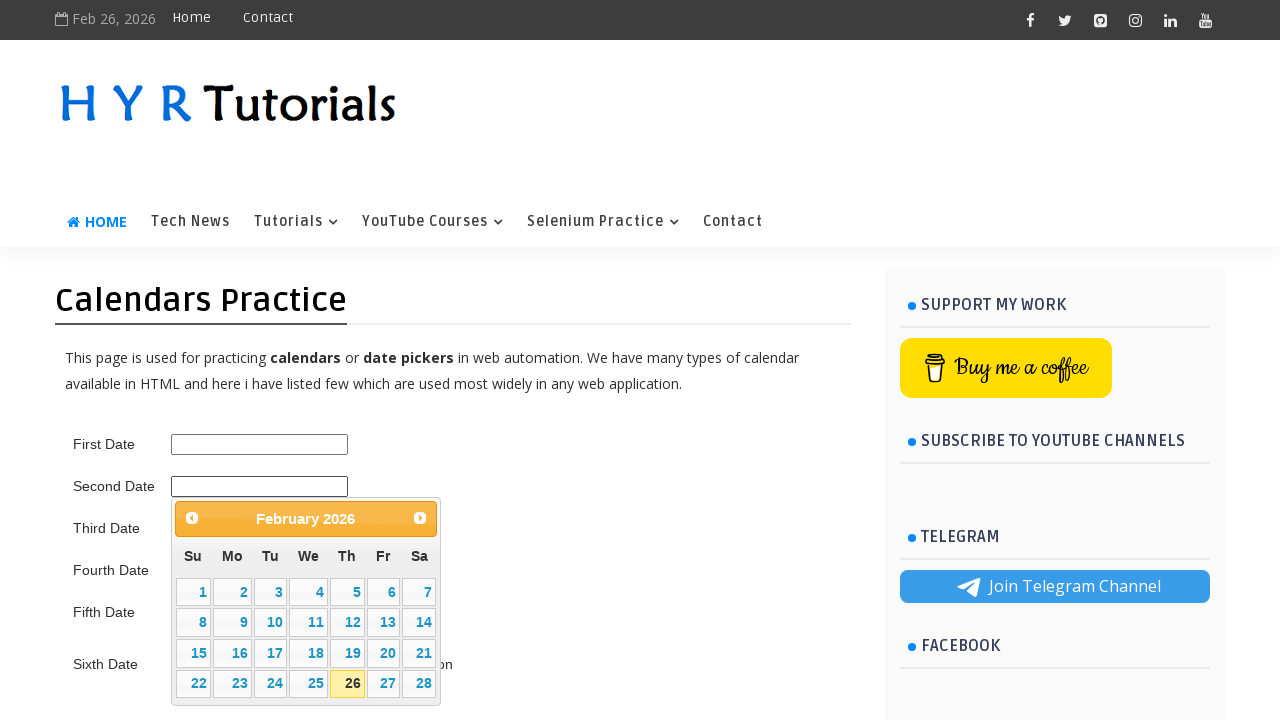

Retrieved current calendar month/year text: February 2026
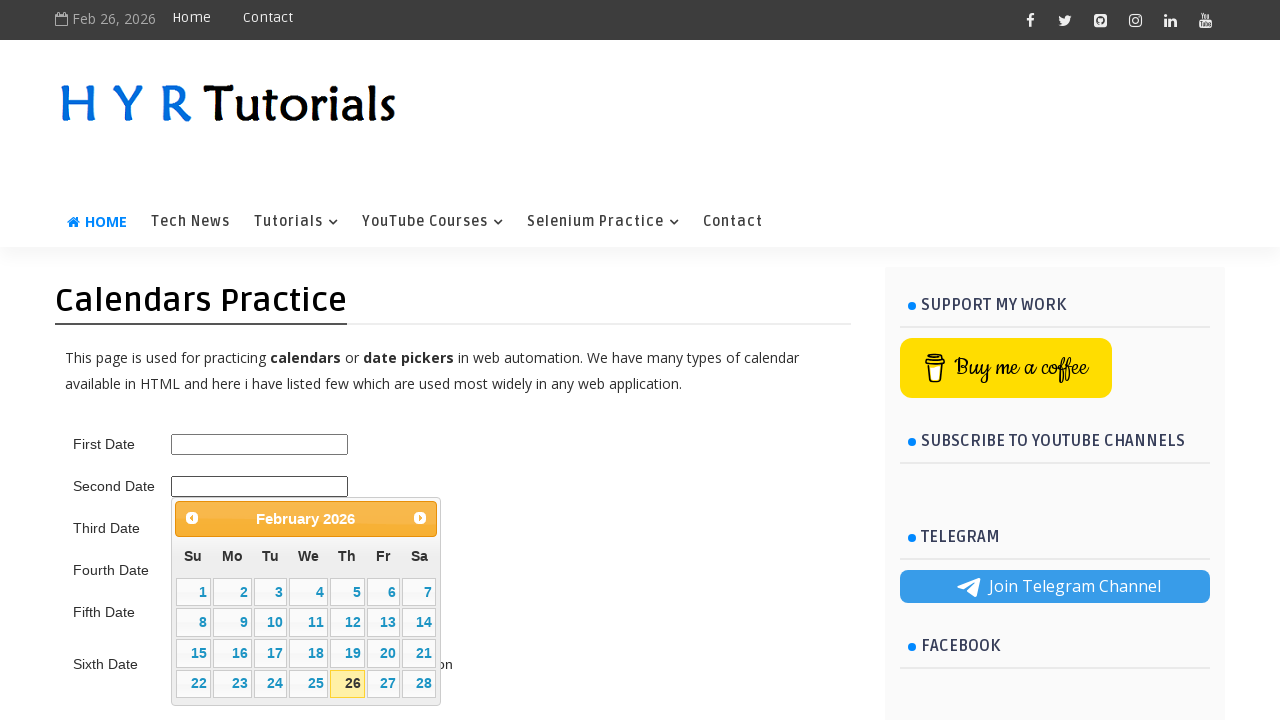

Clicked next month button to navigate forwards from February 2026 at (420, 518) on .ui-datepicker-next
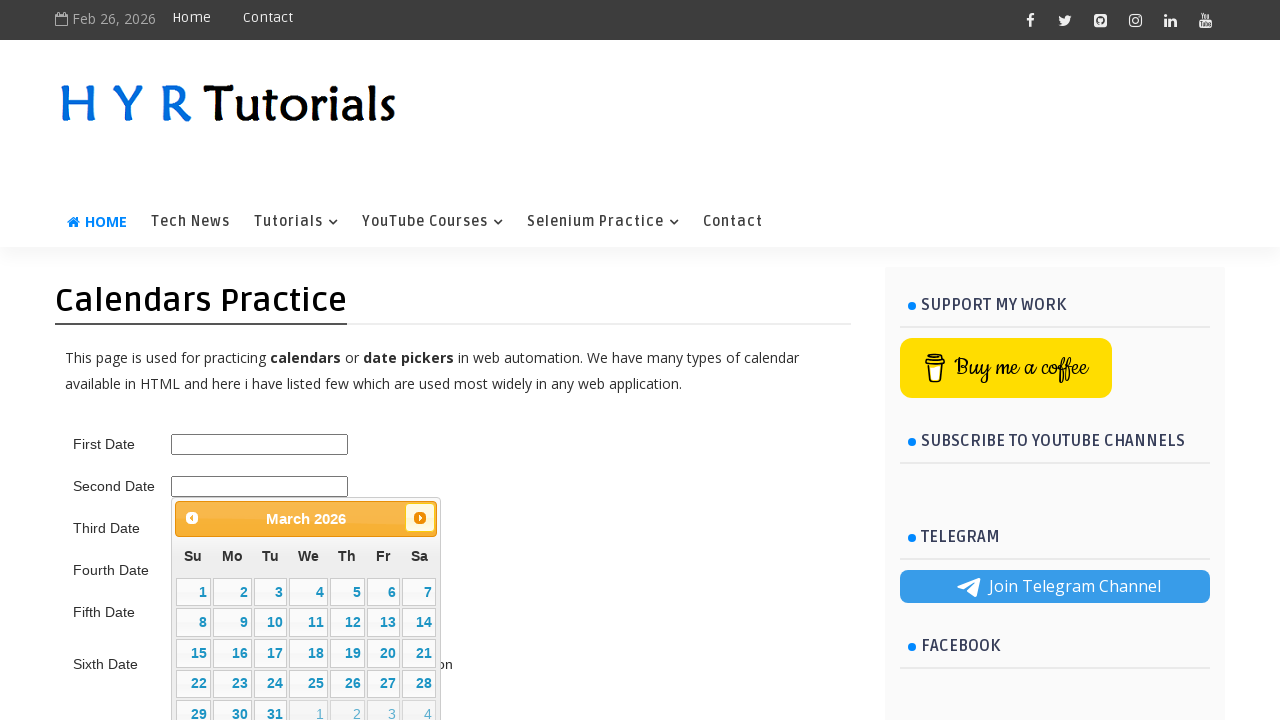

Retrieved current calendar month/year text: March 2026
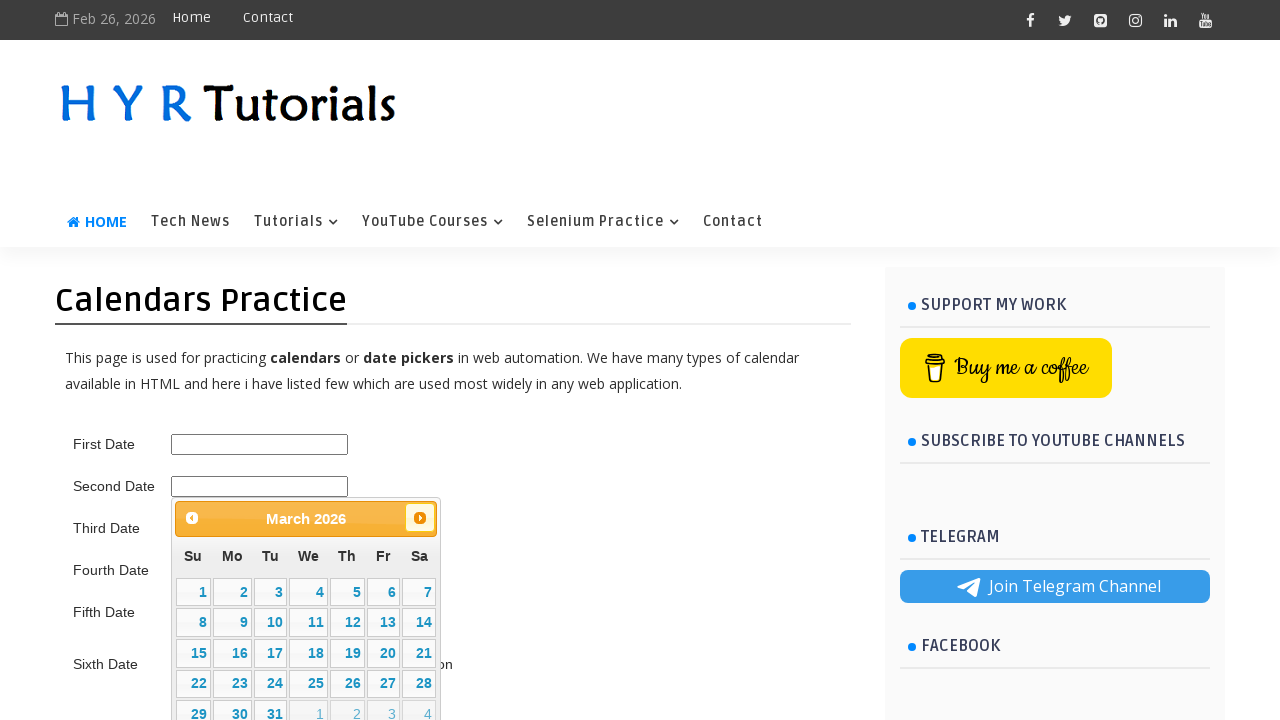

Clicked next month button to navigate forwards from March 2026 at (420, 518) on .ui-datepicker-next
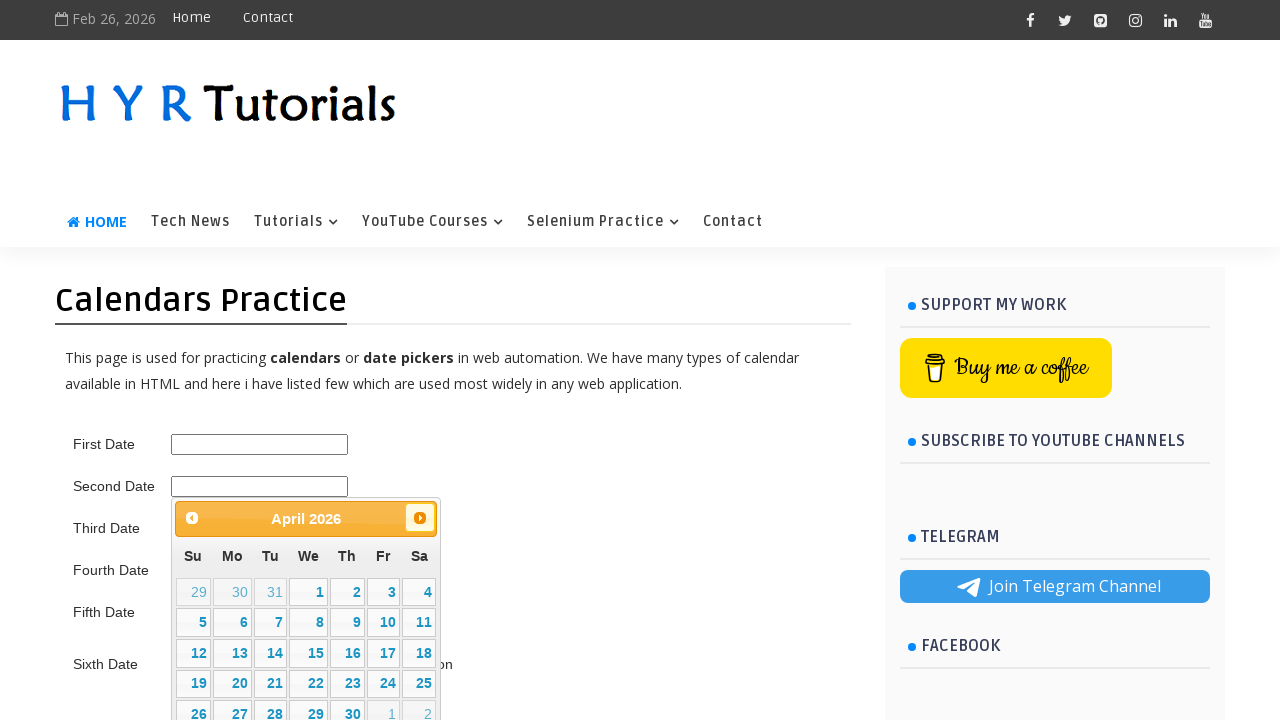

Retrieved current calendar month/year text: April 2026
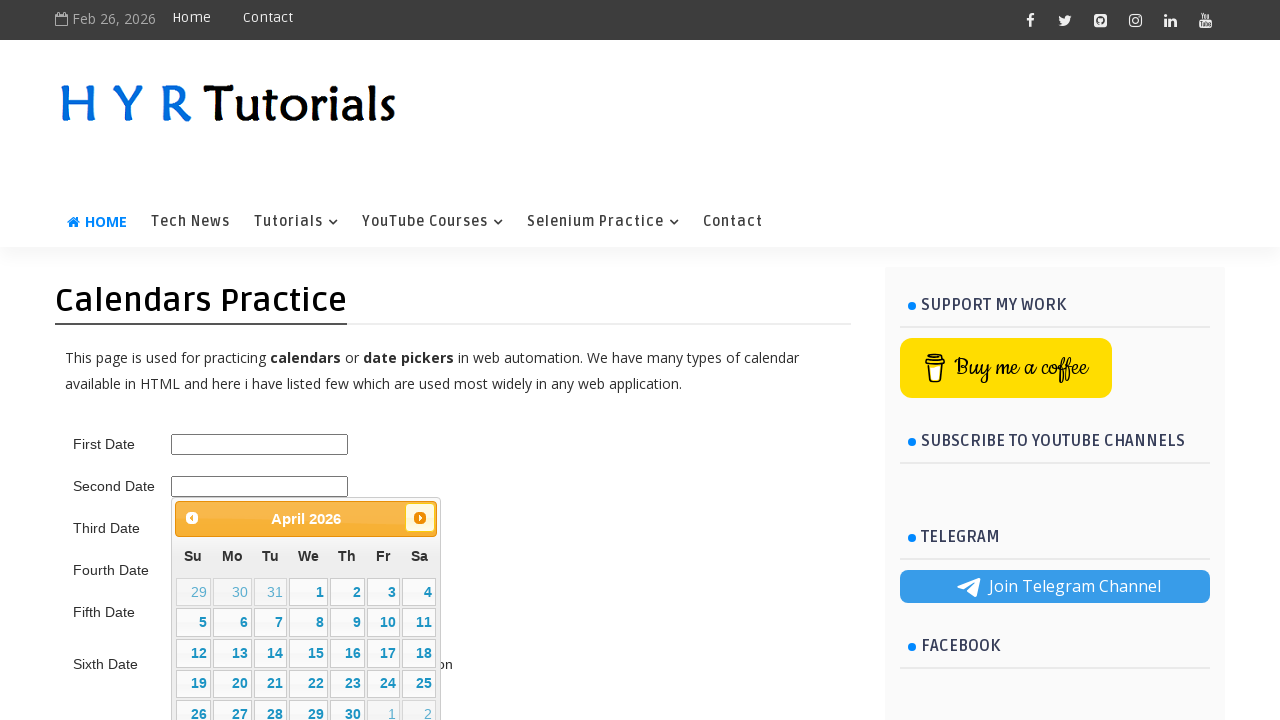

Clicked next month button to navigate forwards from April 2026 at (420, 518) on .ui-datepicker-next
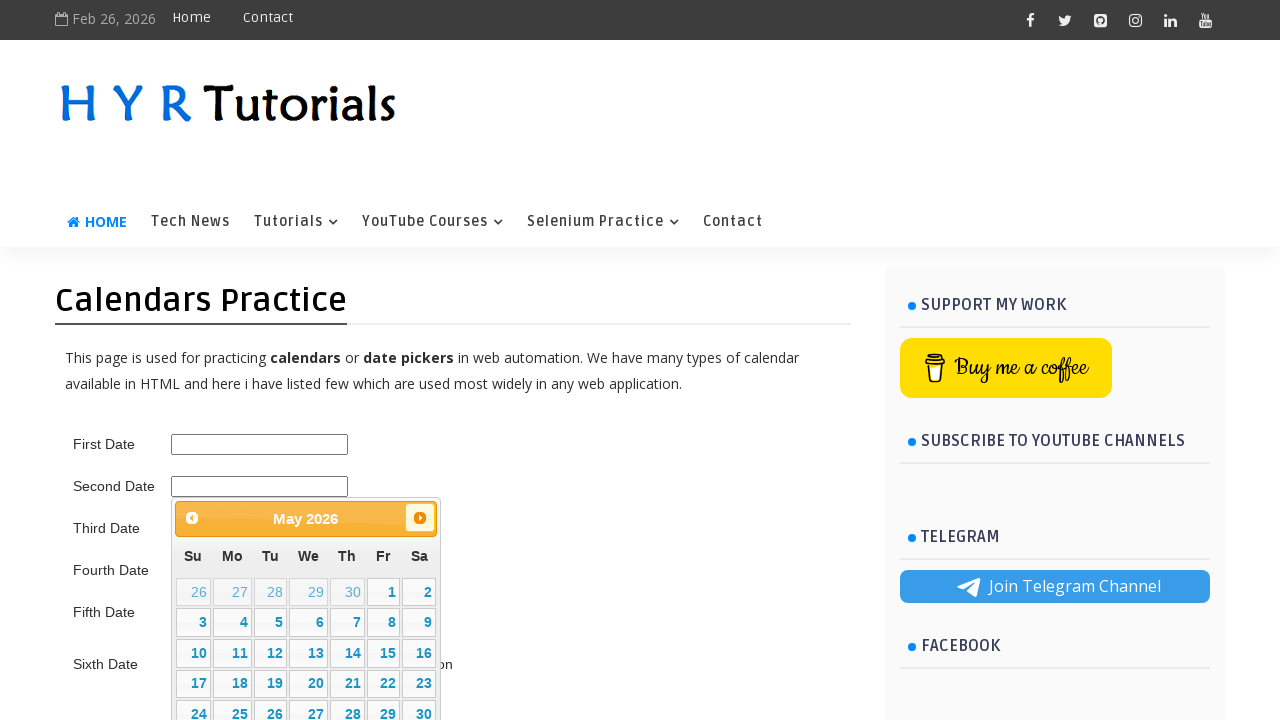

Retrieved current calendar month/year text: May 2026
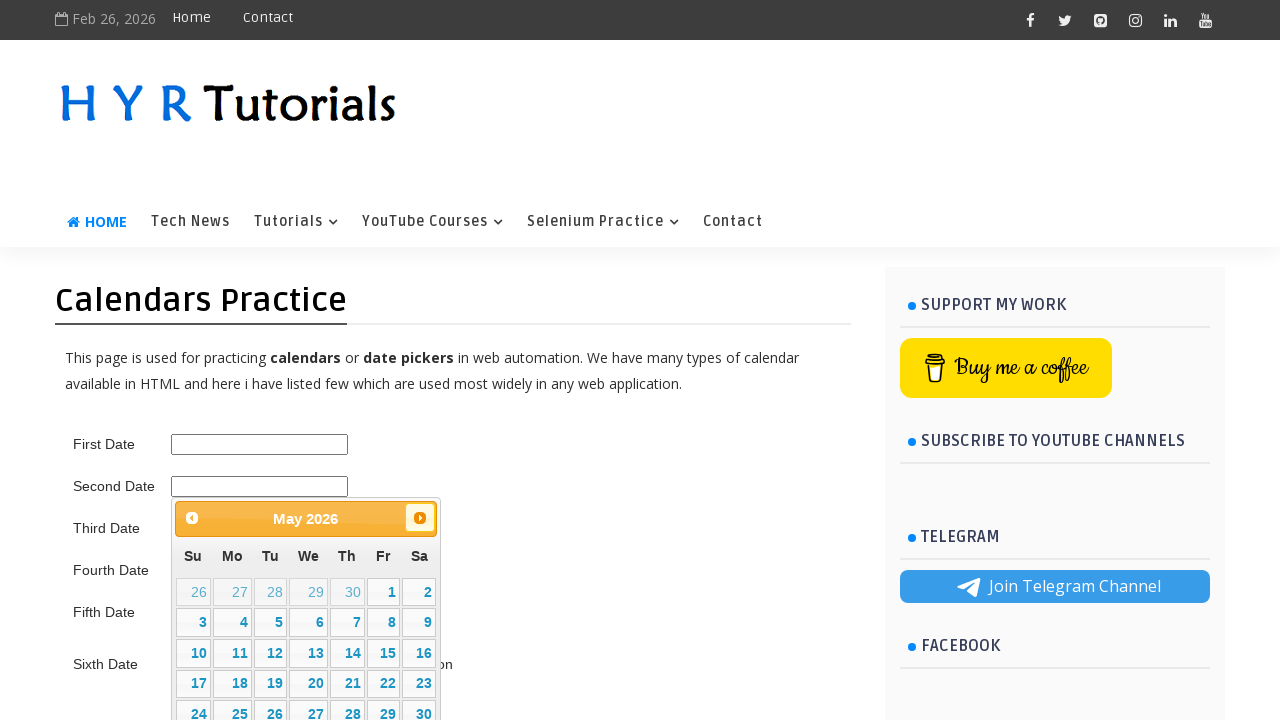

Clicked next month button to navigate forwards from May 2026 at (420, 518) on .ui-datepicker-next
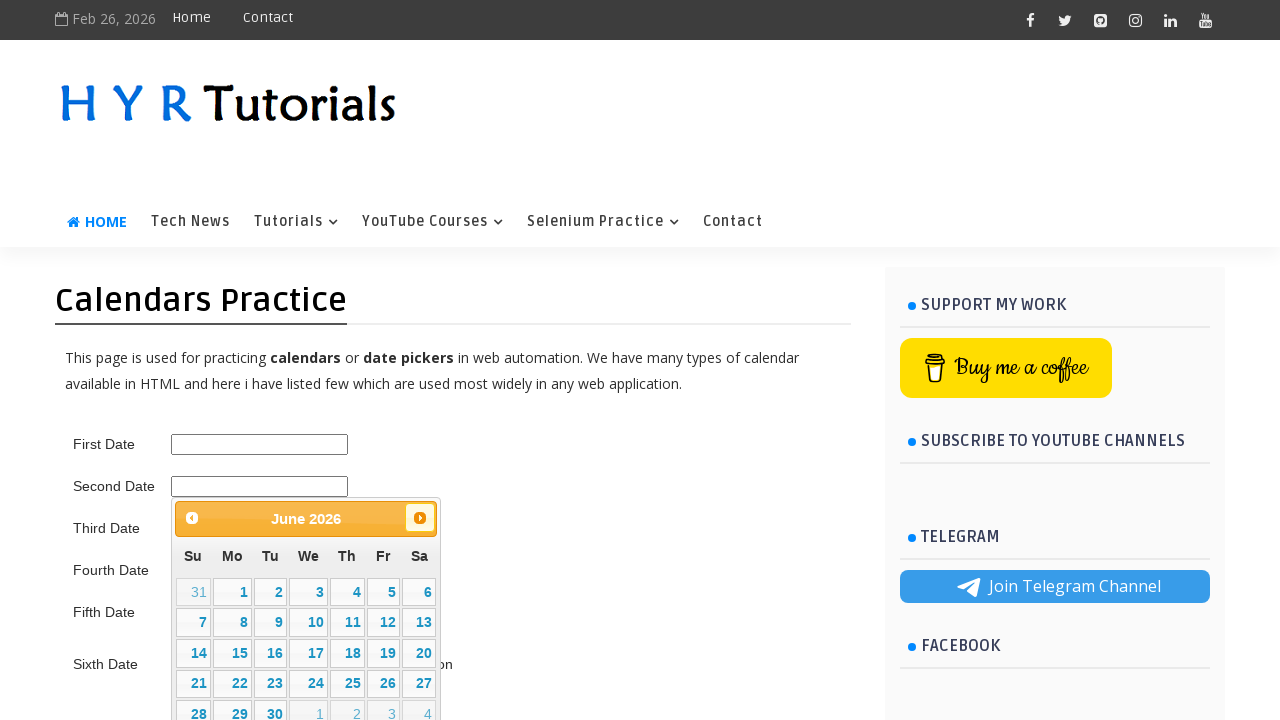

Retrieved current calendar month/year text: June 2026
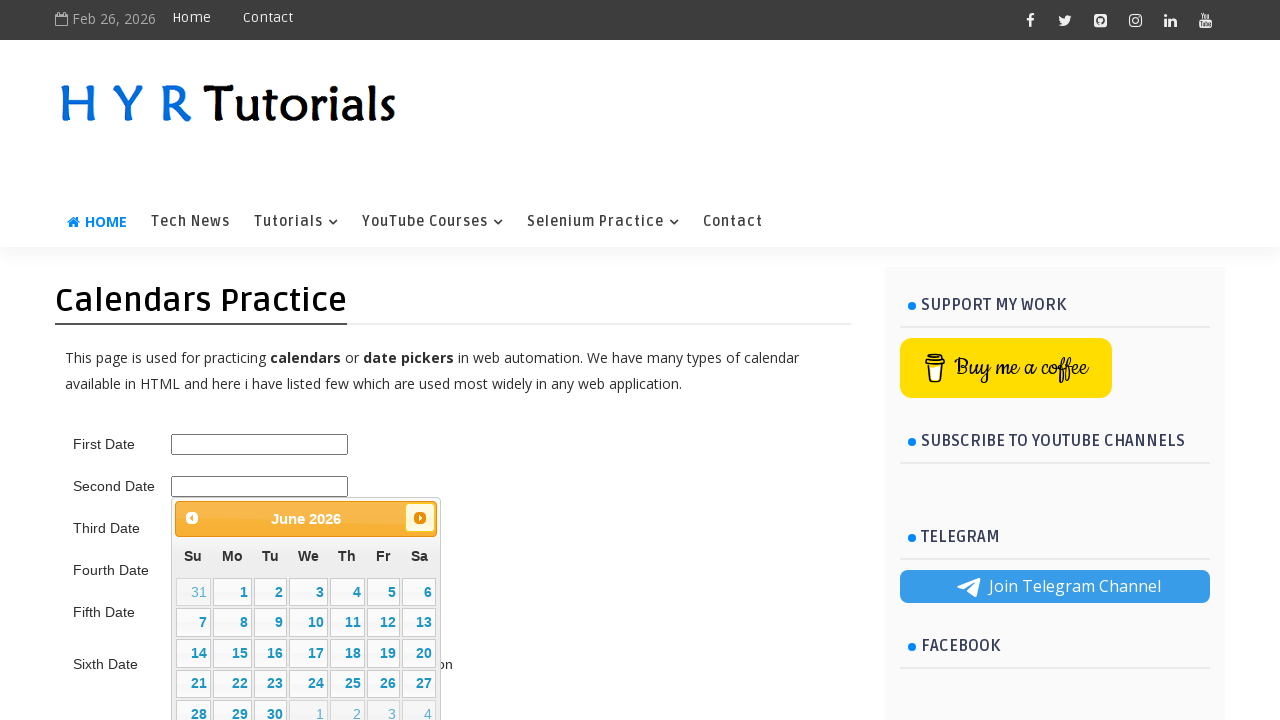

Clicked next month button to navigate forwards from June 2026 at (420, 518) on .ui-datepicker-next
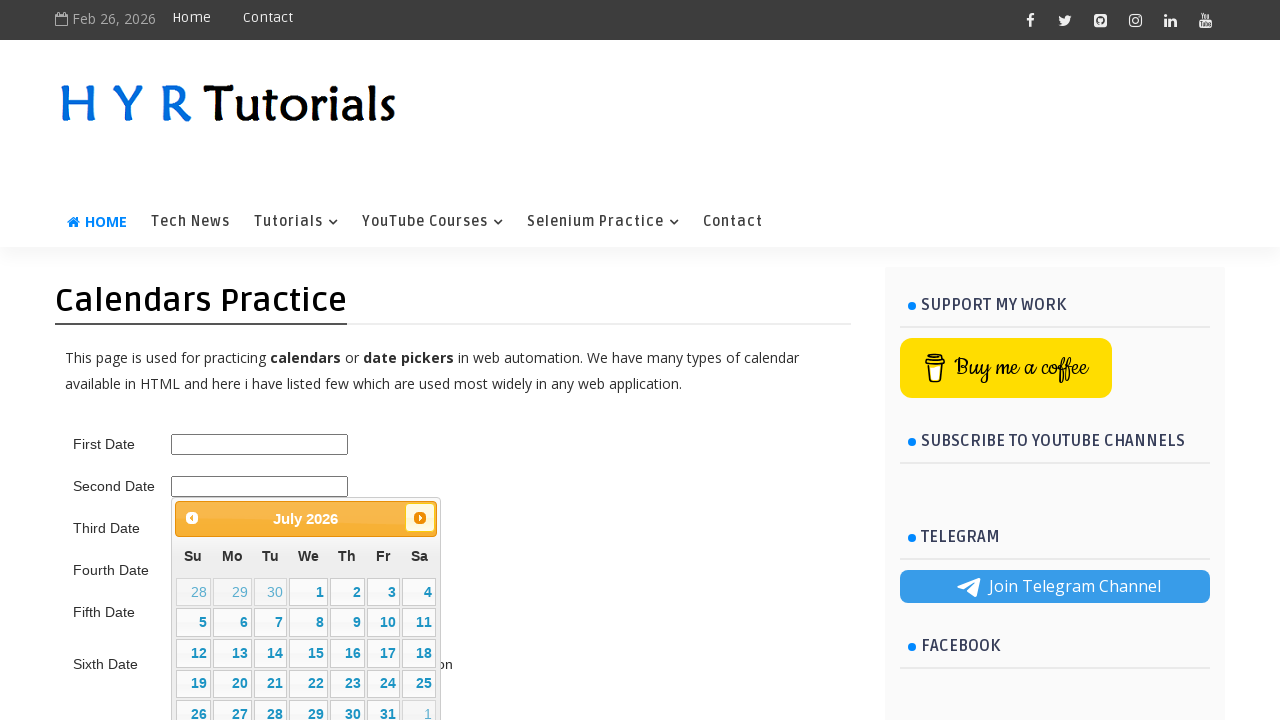

Retrieved current calendar month/year text: July 2026
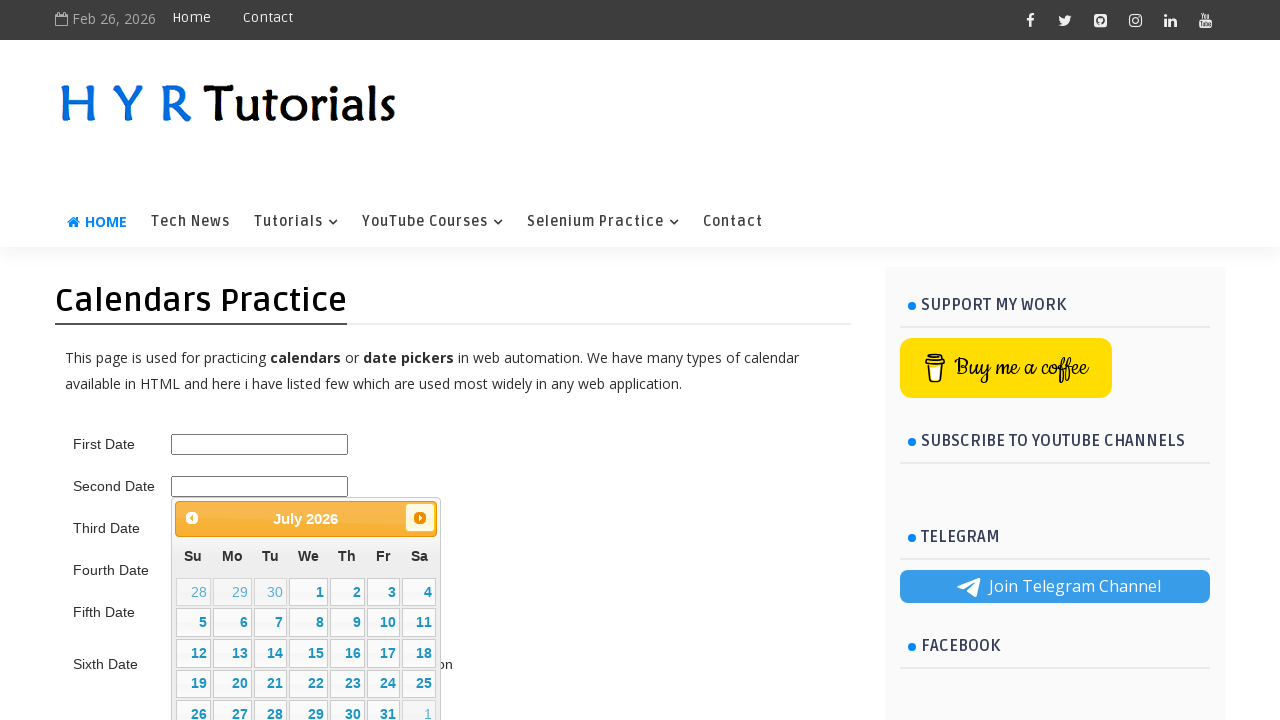

Clicked next month button to navigate forwards from July 2026 at (420, 518) on .ui-datepicker-next
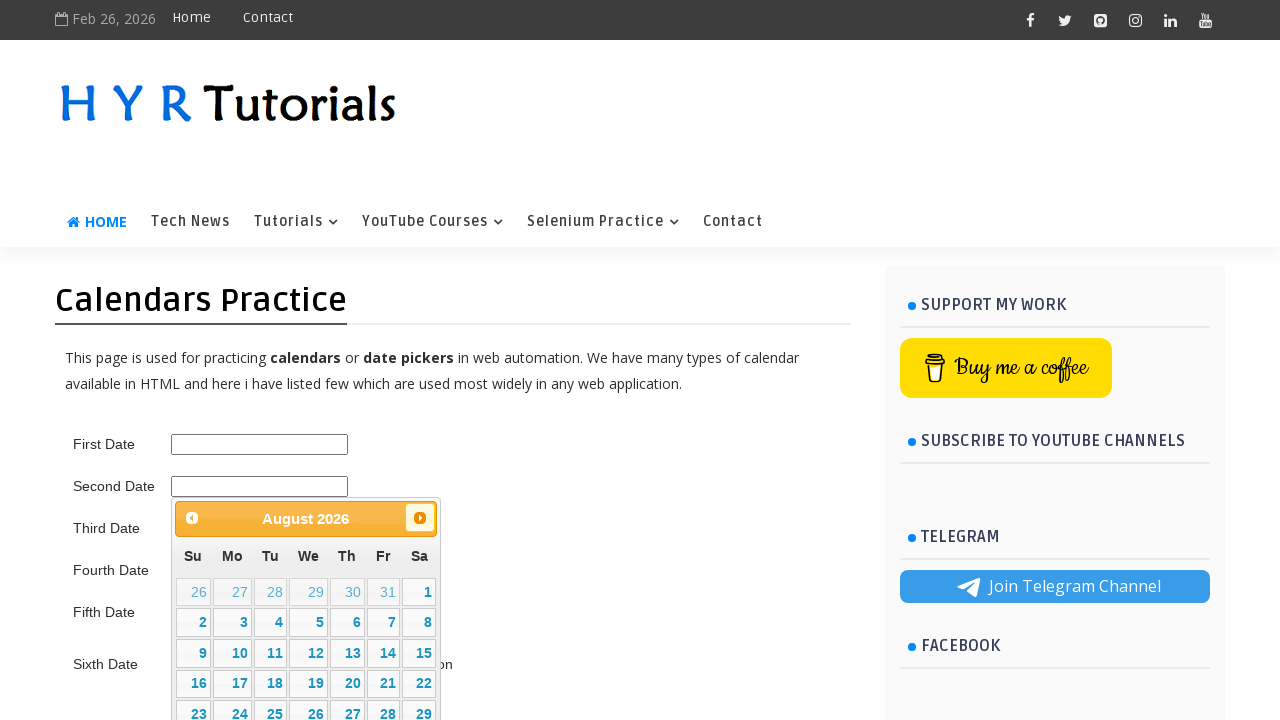

Retrieved current calendar month/year text: August 2026
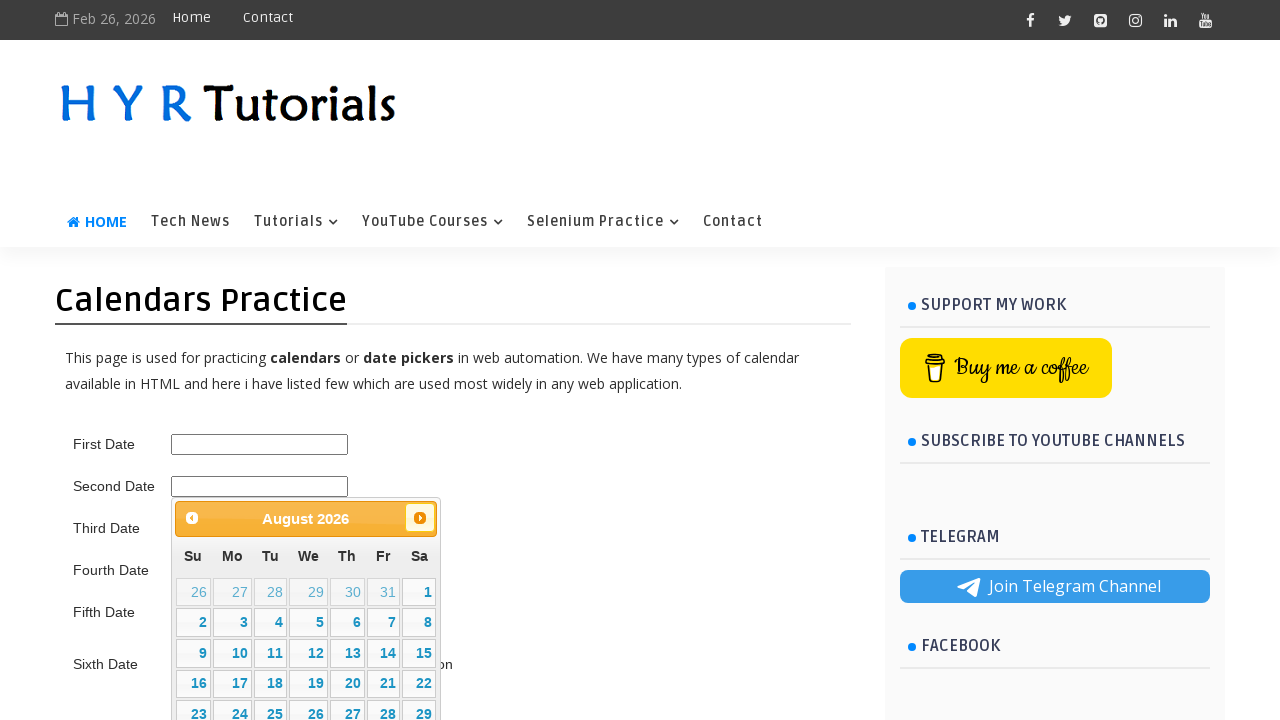

Clicked next month button to navigate forwards from August 2026 at (420, 518) on .ui-datepicker-next
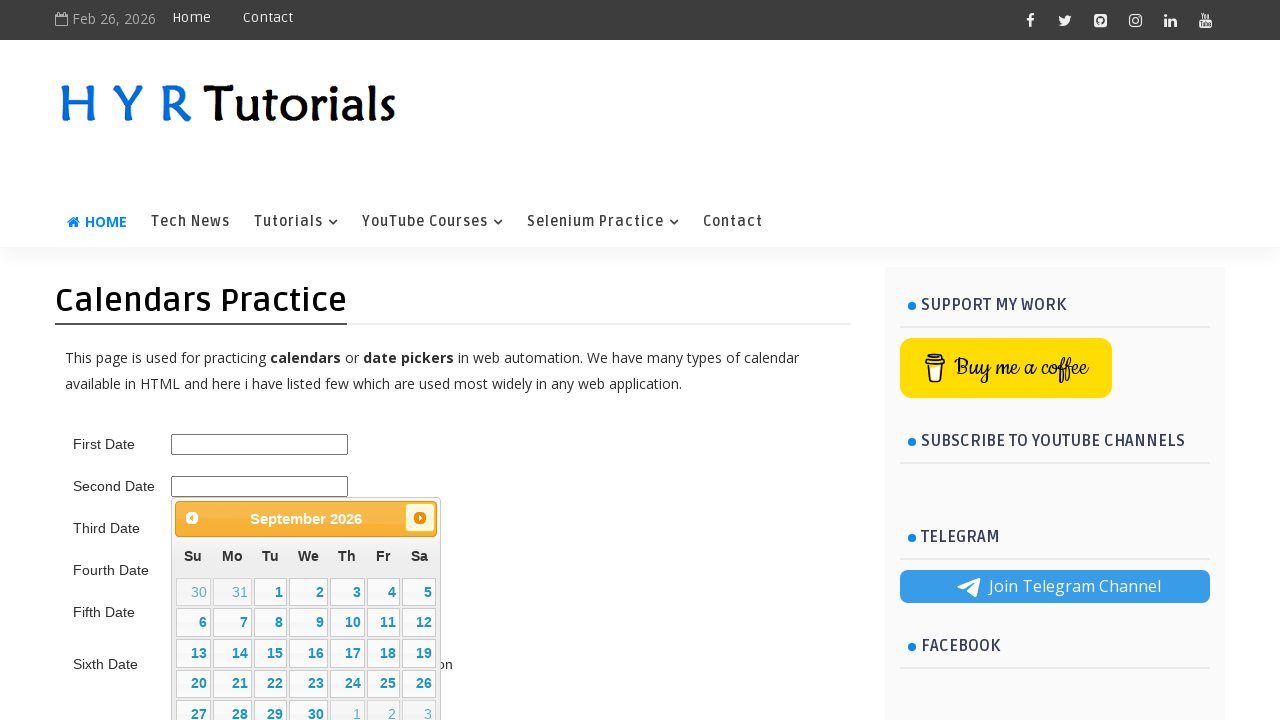

Retrieved current calendar month/year text: September 2026
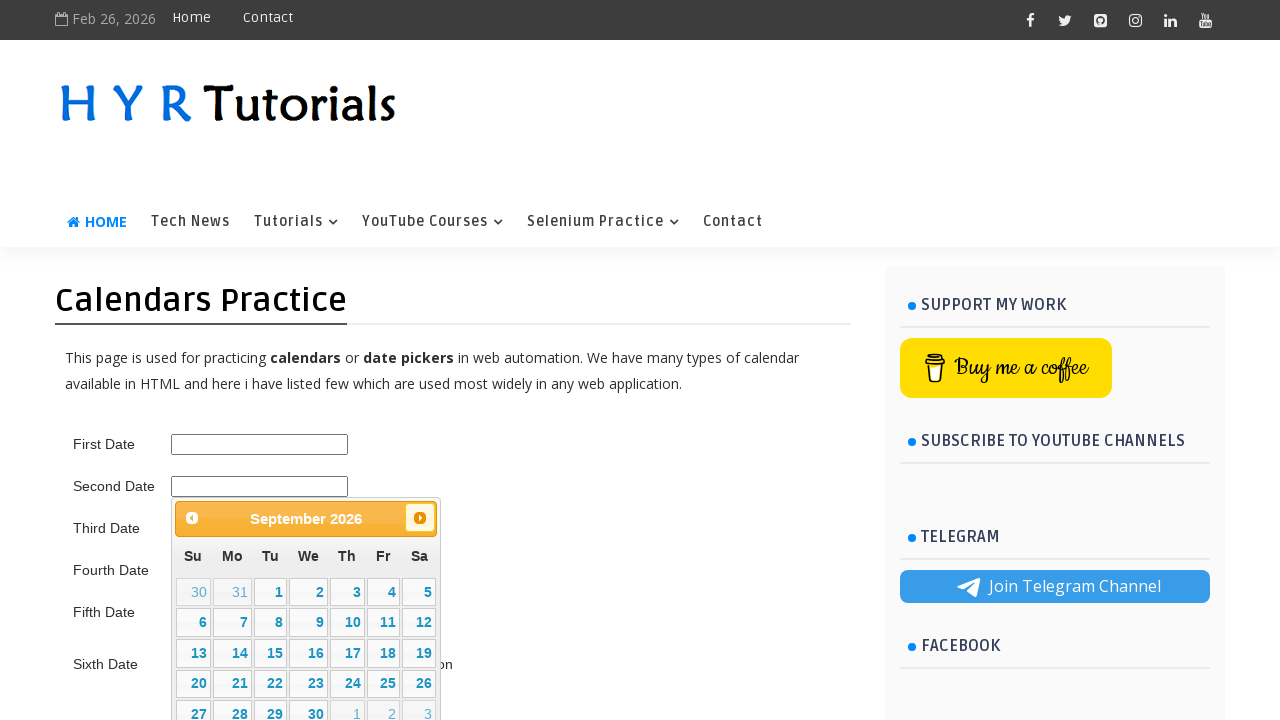

Clicked next month button to navigate forwards from September 2026 at (420, 518) on .ui-datepicker-next
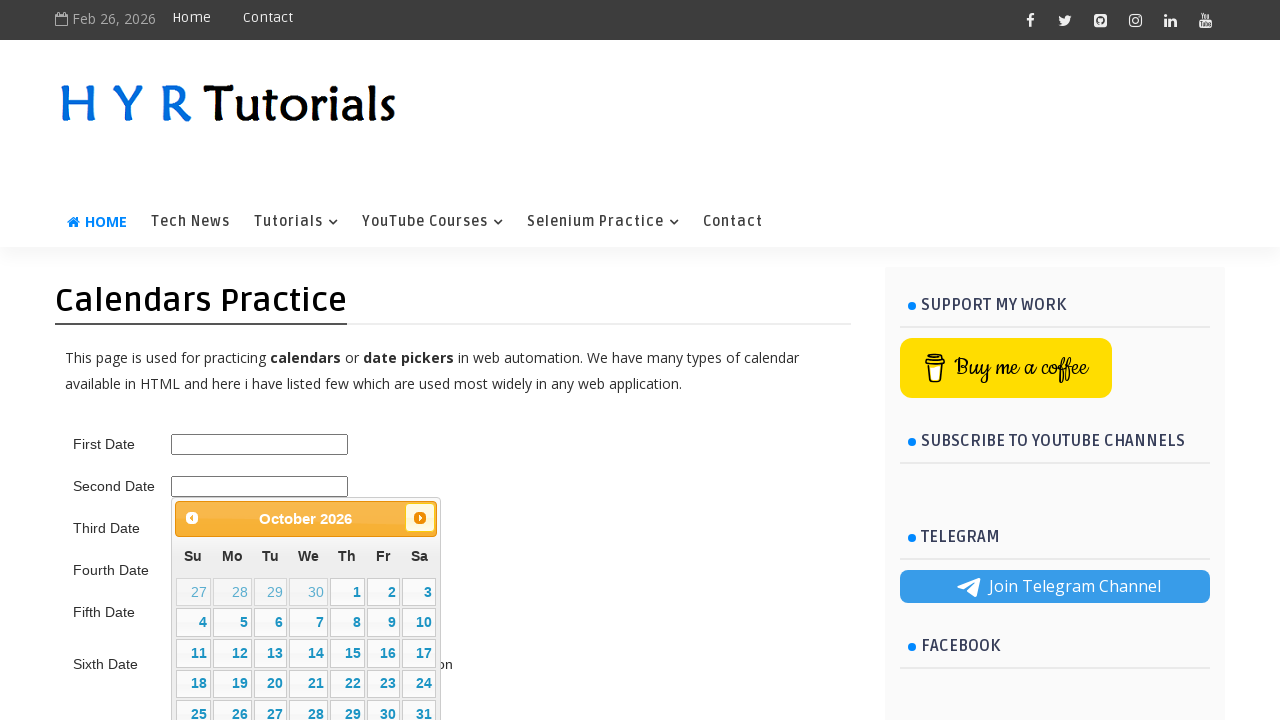

Retrieved current calendar month/year text: October 2026
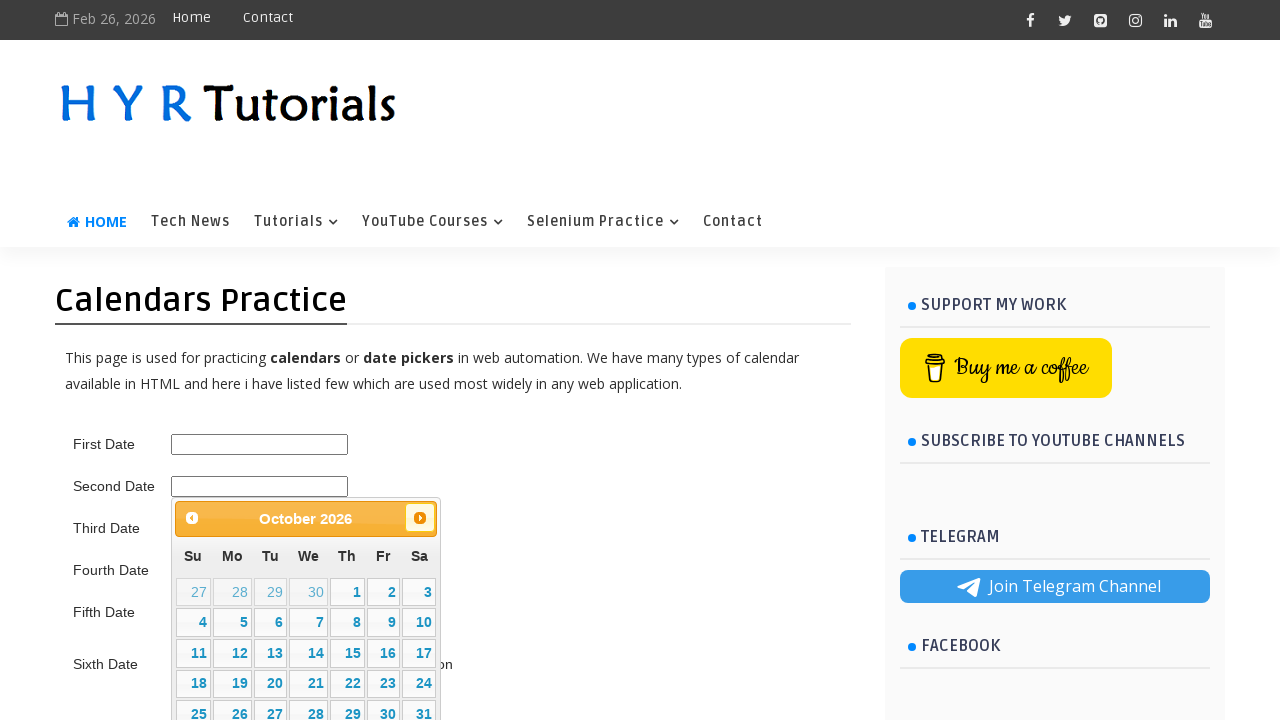

Clicked next month button to navigate forwards from October 2026 at (420, 518) on .ui-datepicker-next
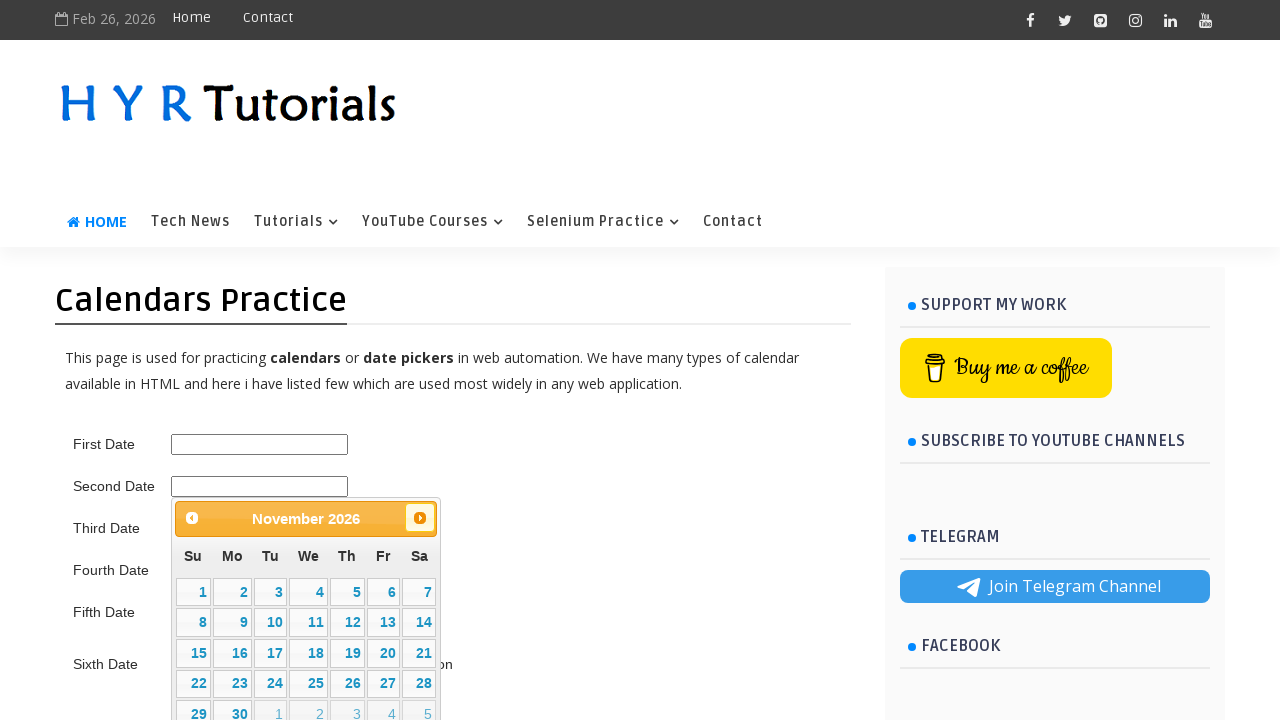

Retrieved current calendar month/year text: November 2026
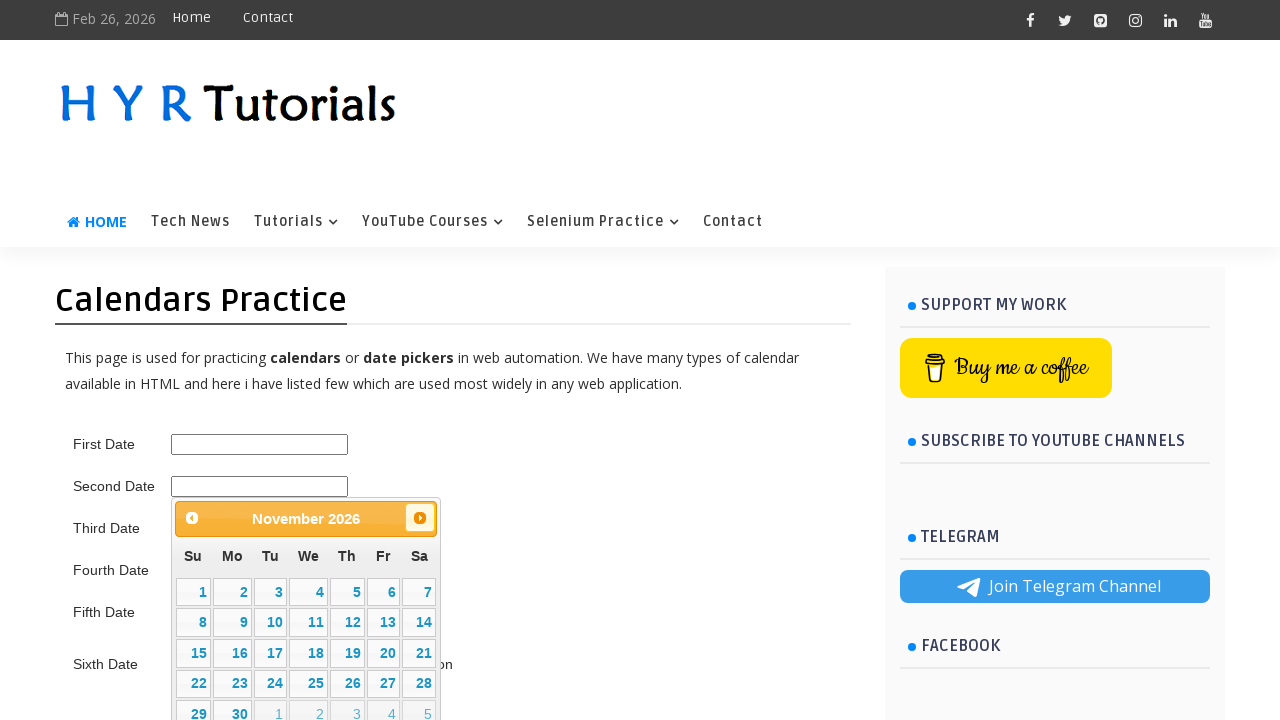

Clicked next month button to navigate forwards from November 2026 at (420, 518) on .ui-datepicker-next
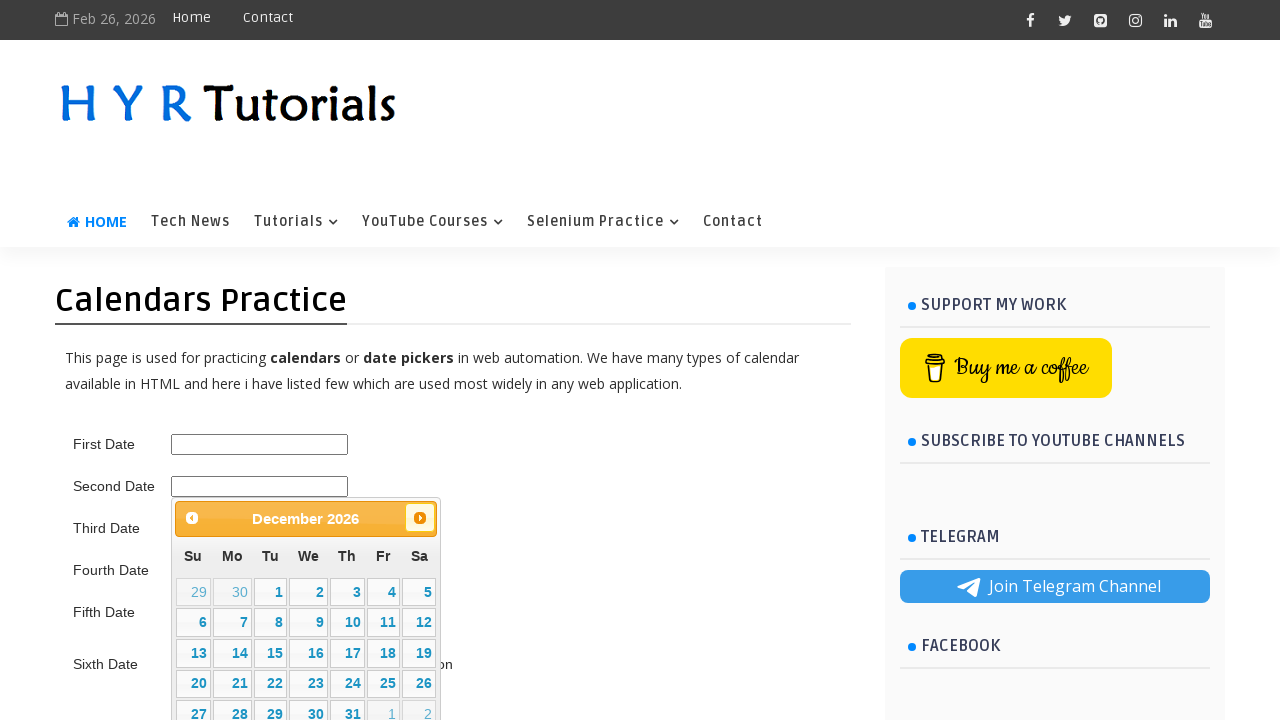

Retrieved current calendar month/year text: December 2026
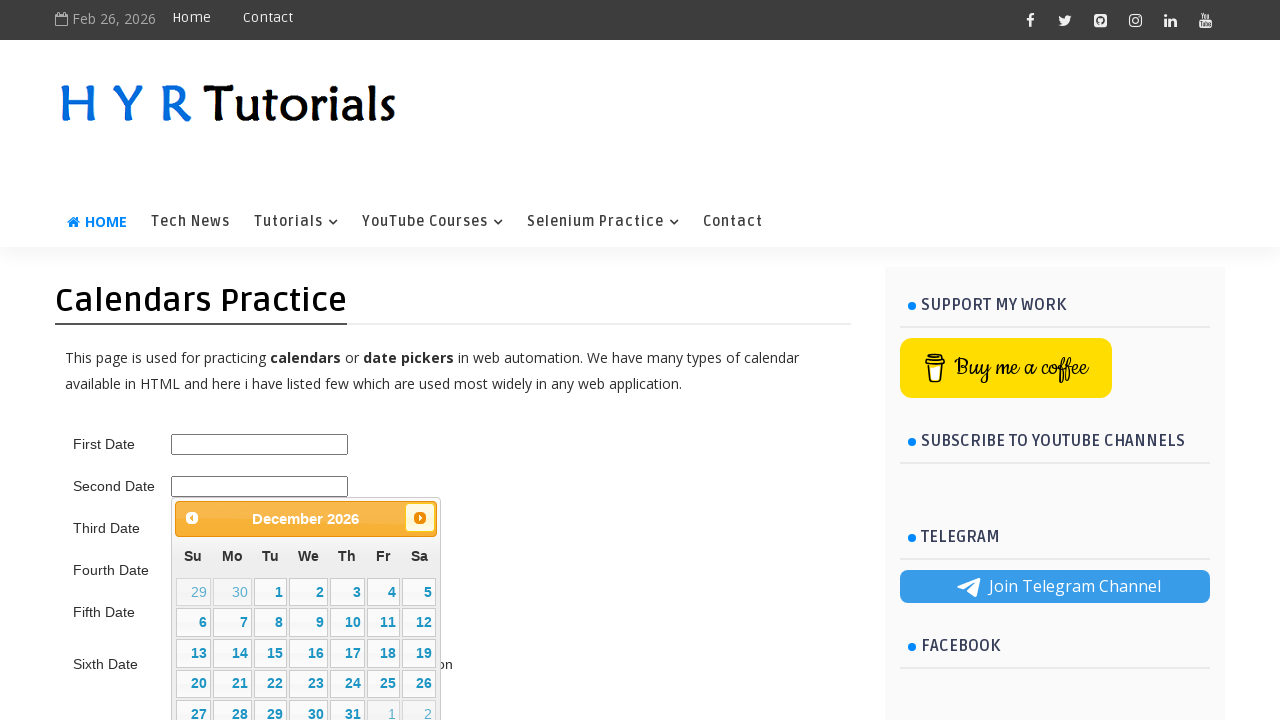

Clicked next month button to navigate forwards from December 2026 at (420, 518) on .ui-datepicker-next
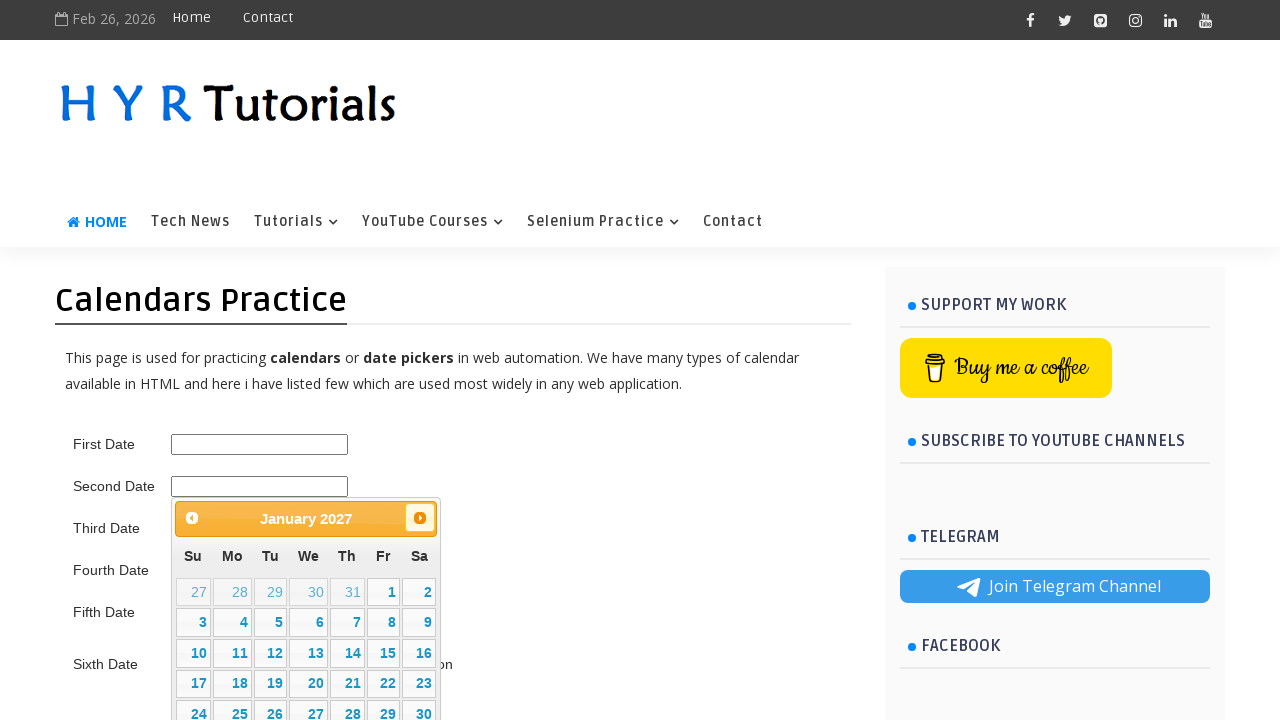

Retrieved current calendar month/year text: January 2027
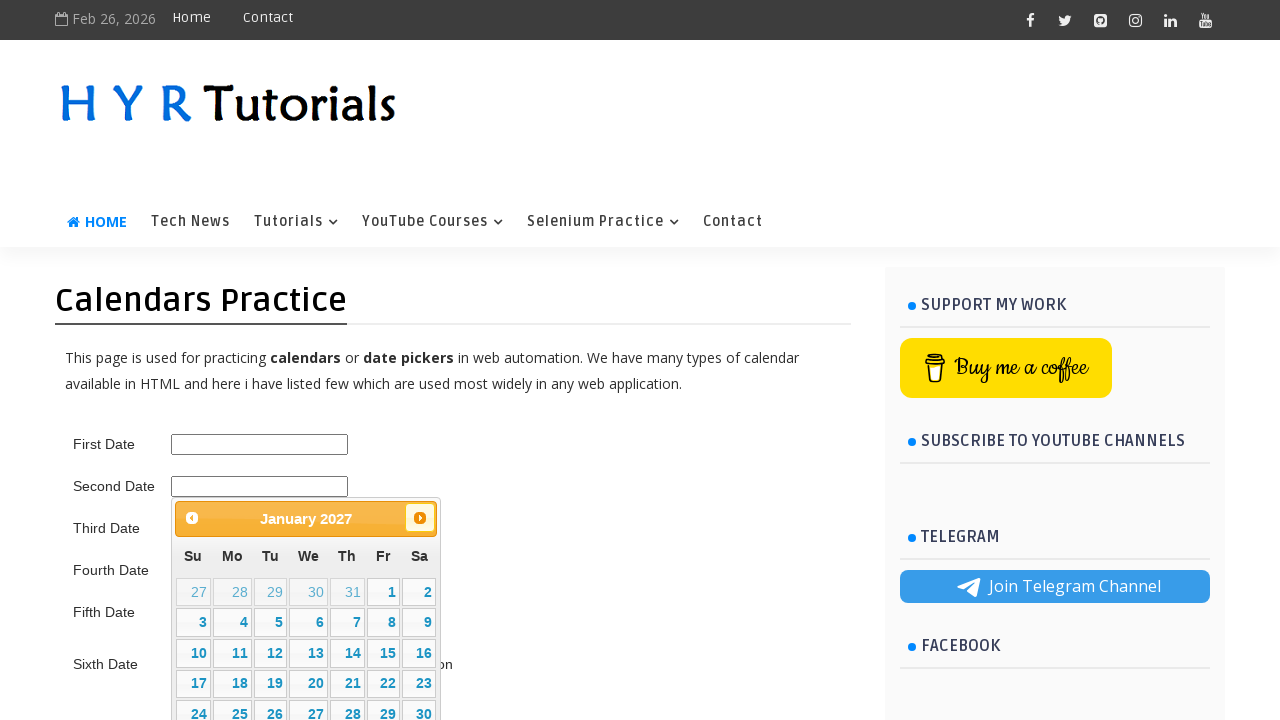

Clicked next month button to navigate forwards from January 2027 at (420, 518) on .ui-datepicker-next
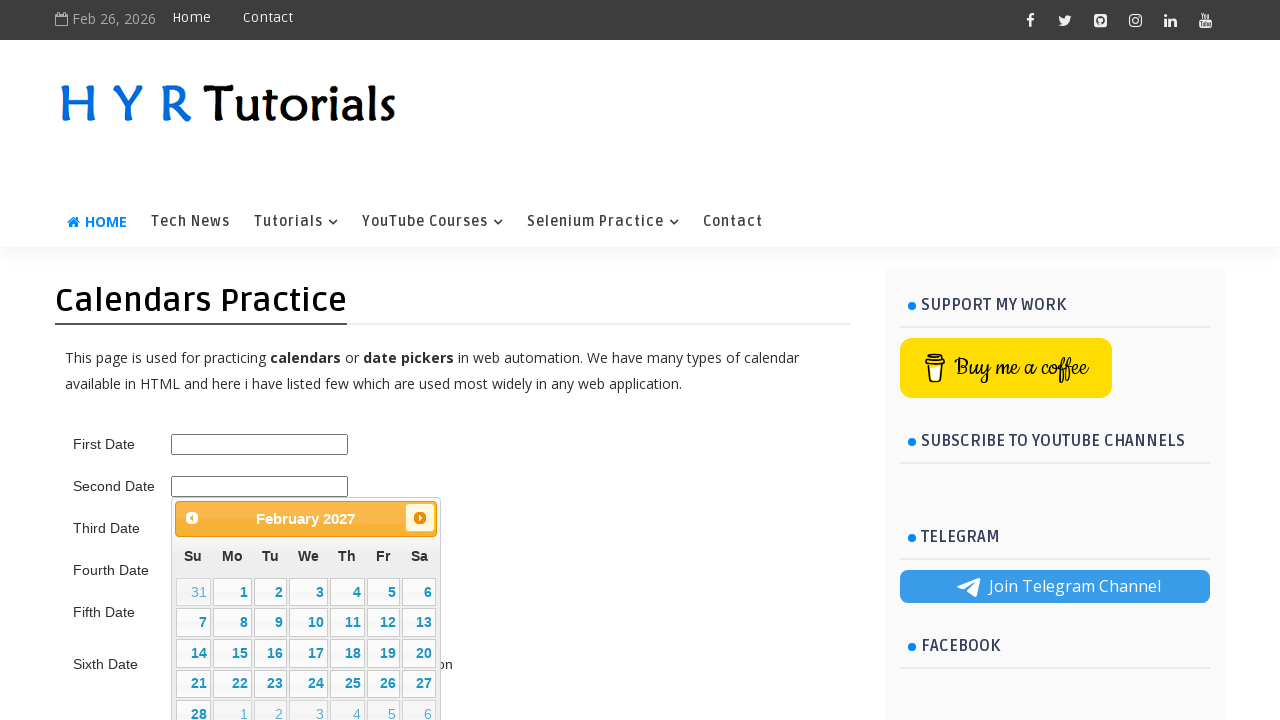

Retrieved current calendar month/year text: February 2027
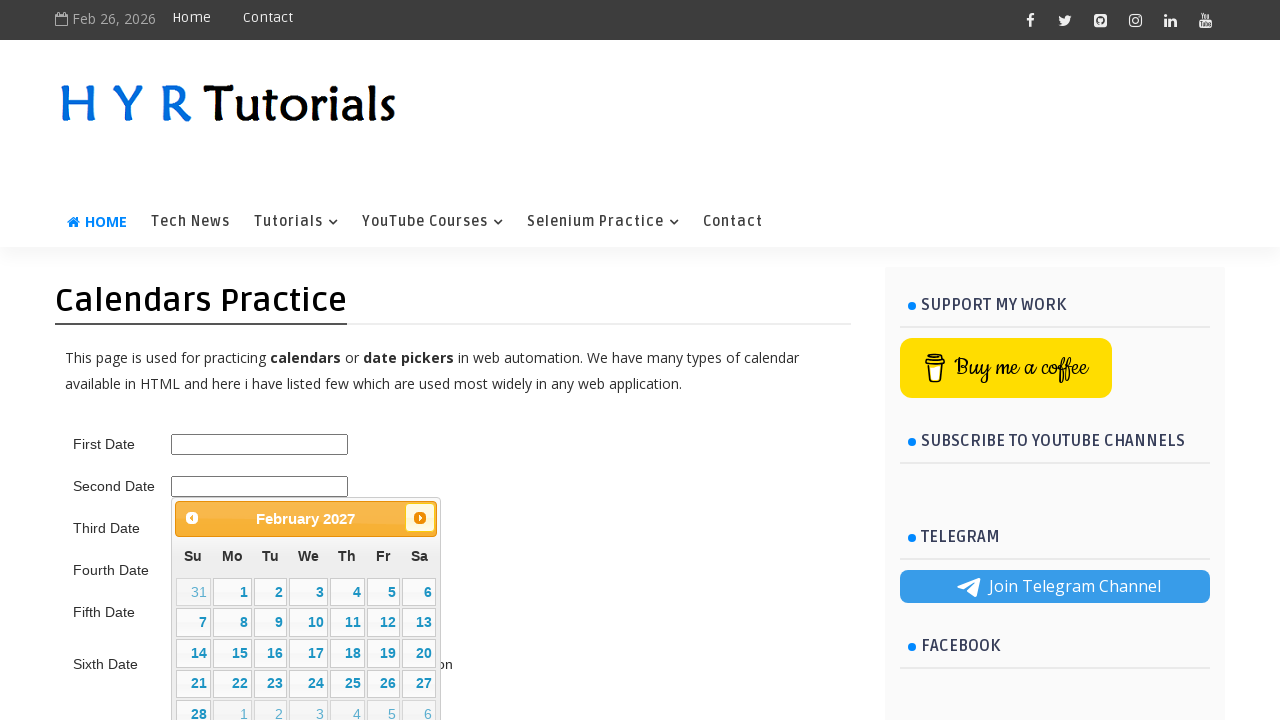

Clicked next month button to navigate forwards from February 2027 at (420, 518) on .ui-datepicker-next
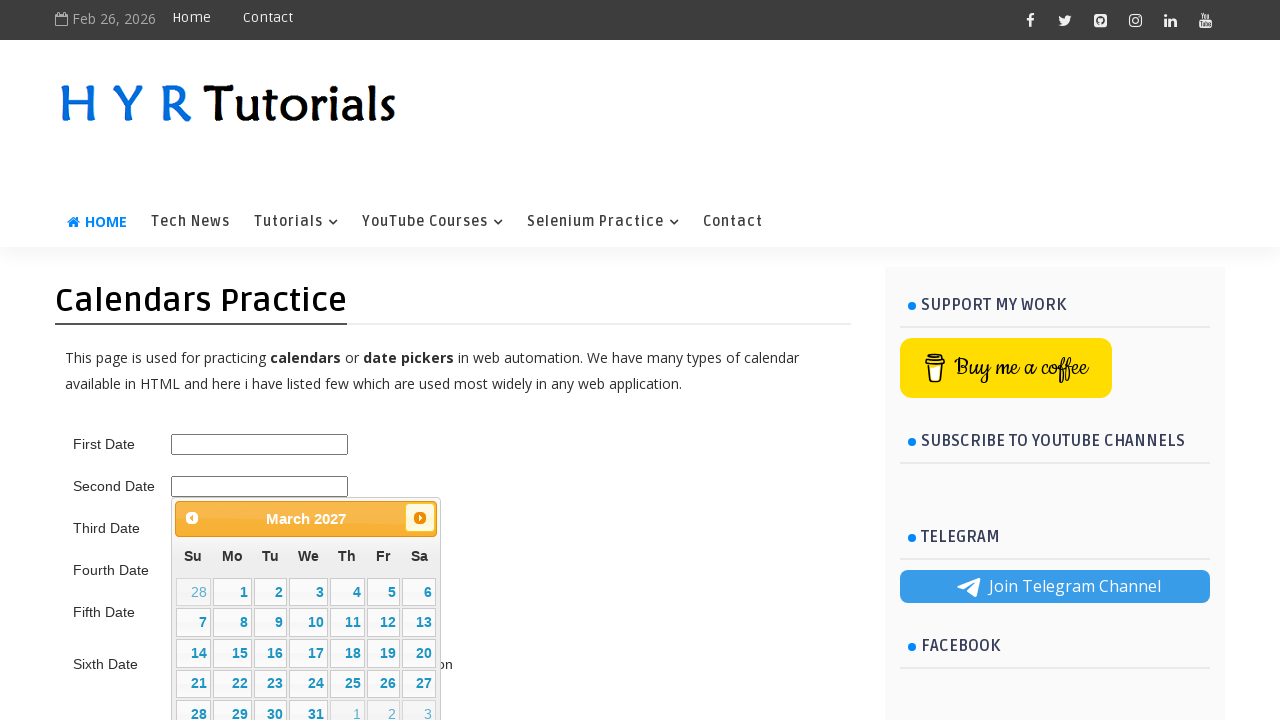

Retrieved current calendar month/year text: March 2027
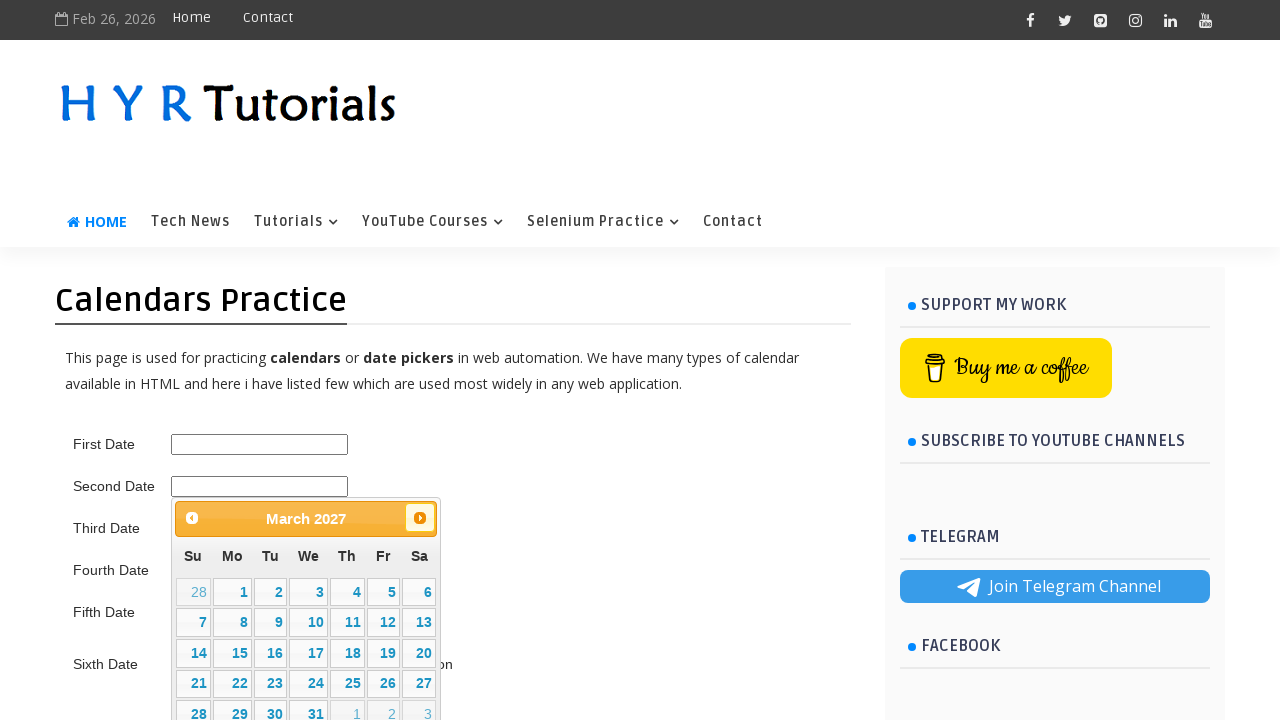

Clicked next month button to navigate forwards from March 2027 at (420, 518) on .ui-datepicker-next
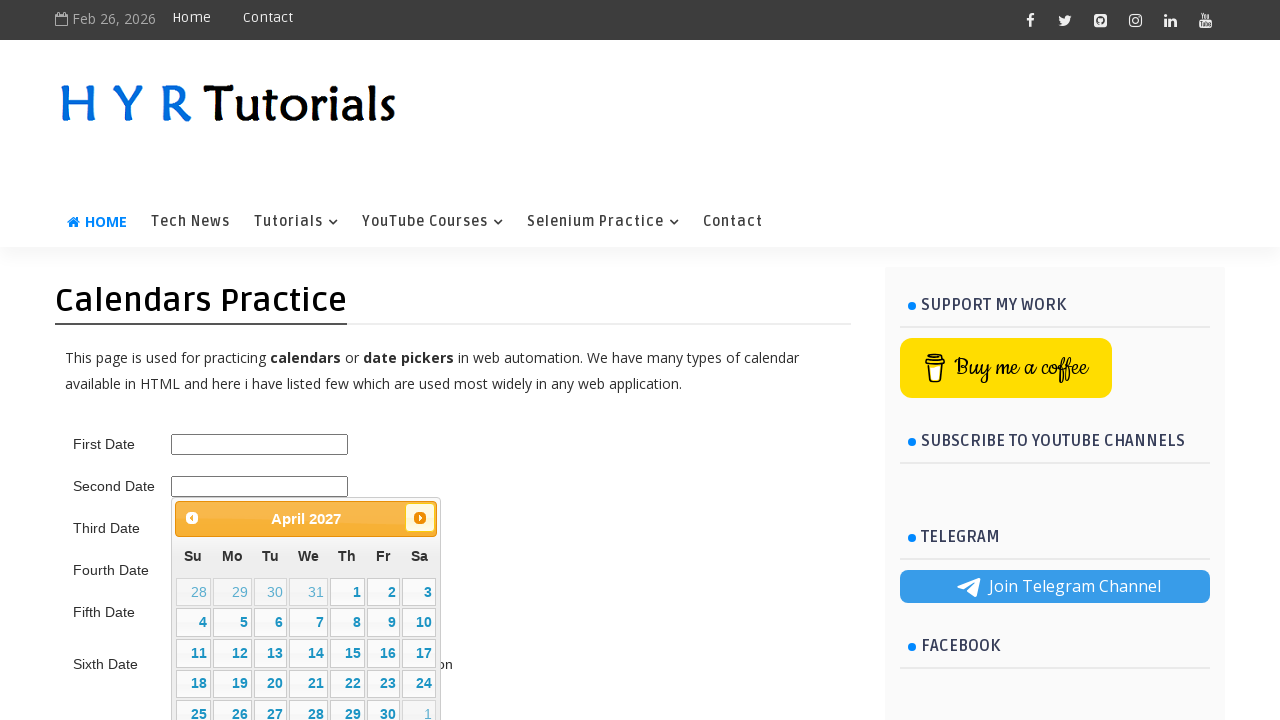

Retrieved current calendar month/year text: April 2027
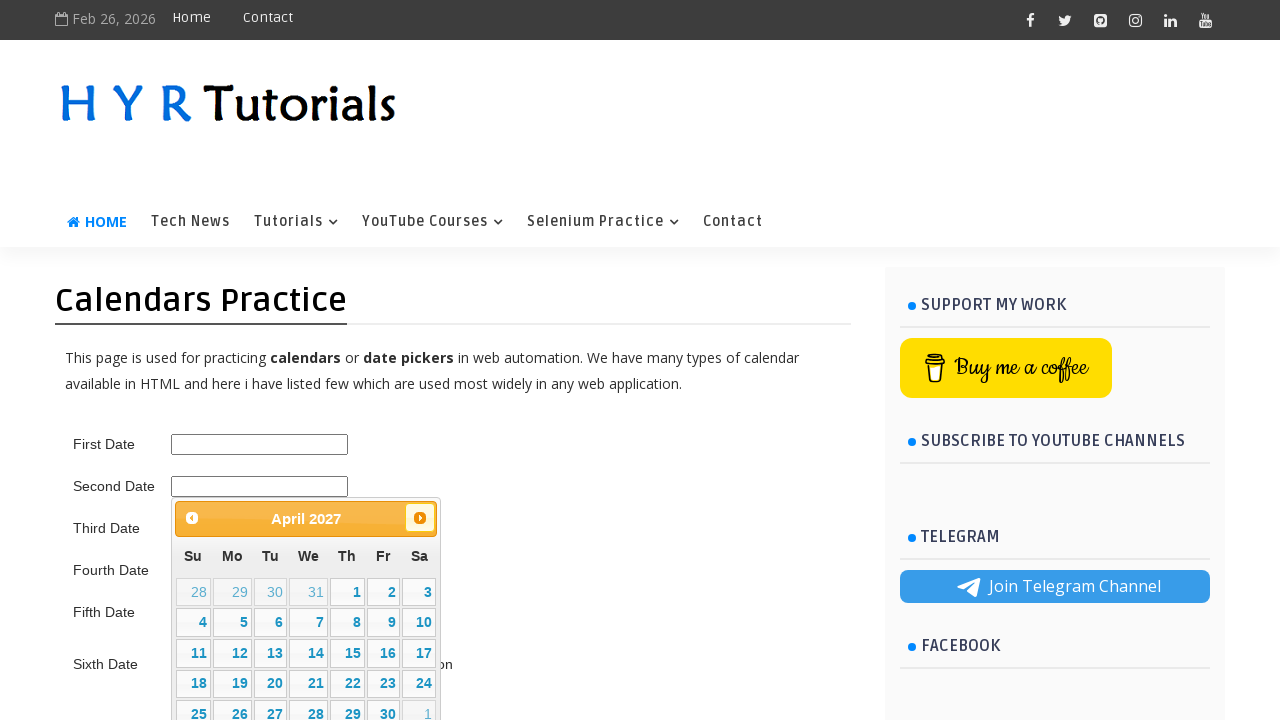

Clicked next month button to navigate forwards from April 2027 at (420, 518) on .ui-datepicker-next
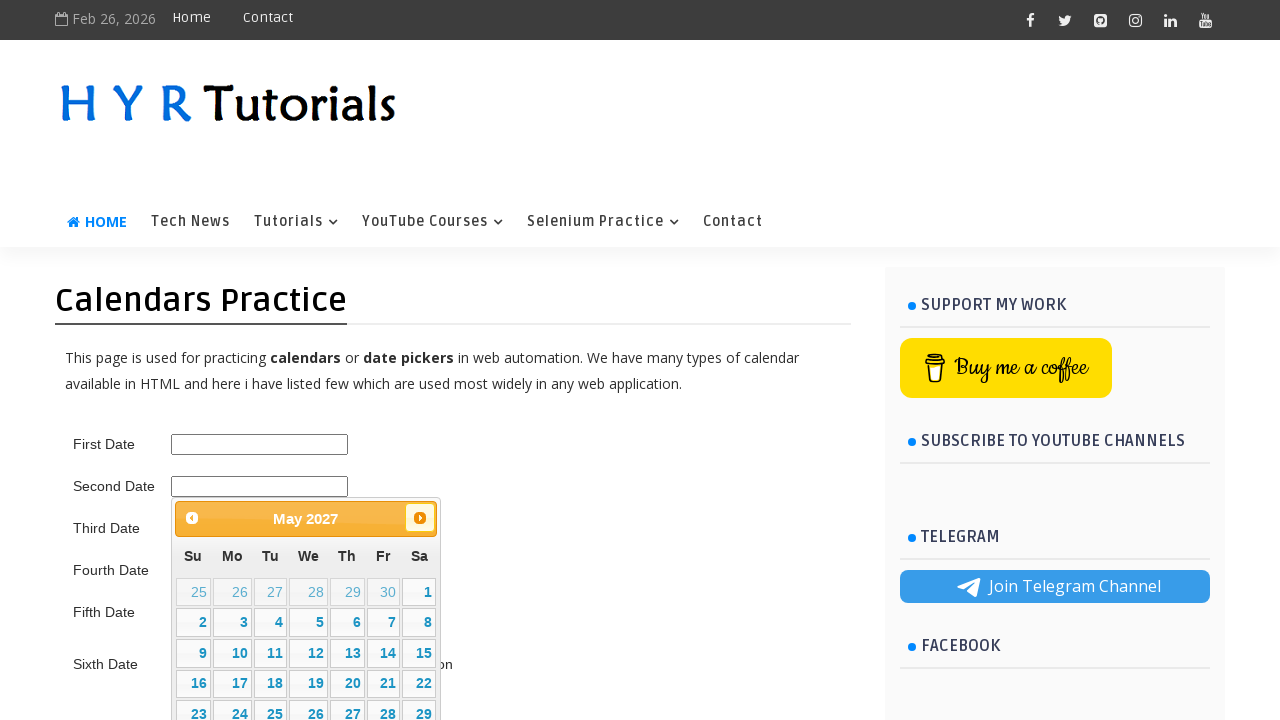

Retrieved current calendar month/year text: May 2027
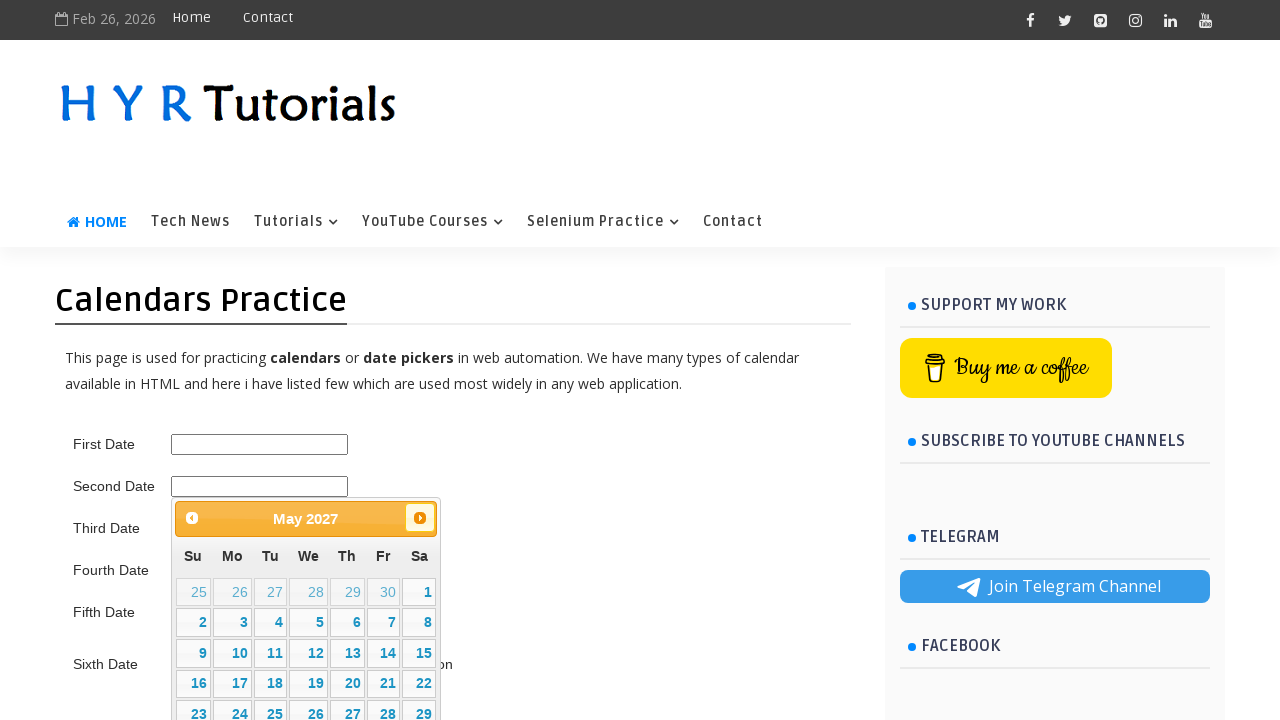

Clicked next month button to navigate forwards from May 2027 at (420, 518) on .ui-datepicker-next
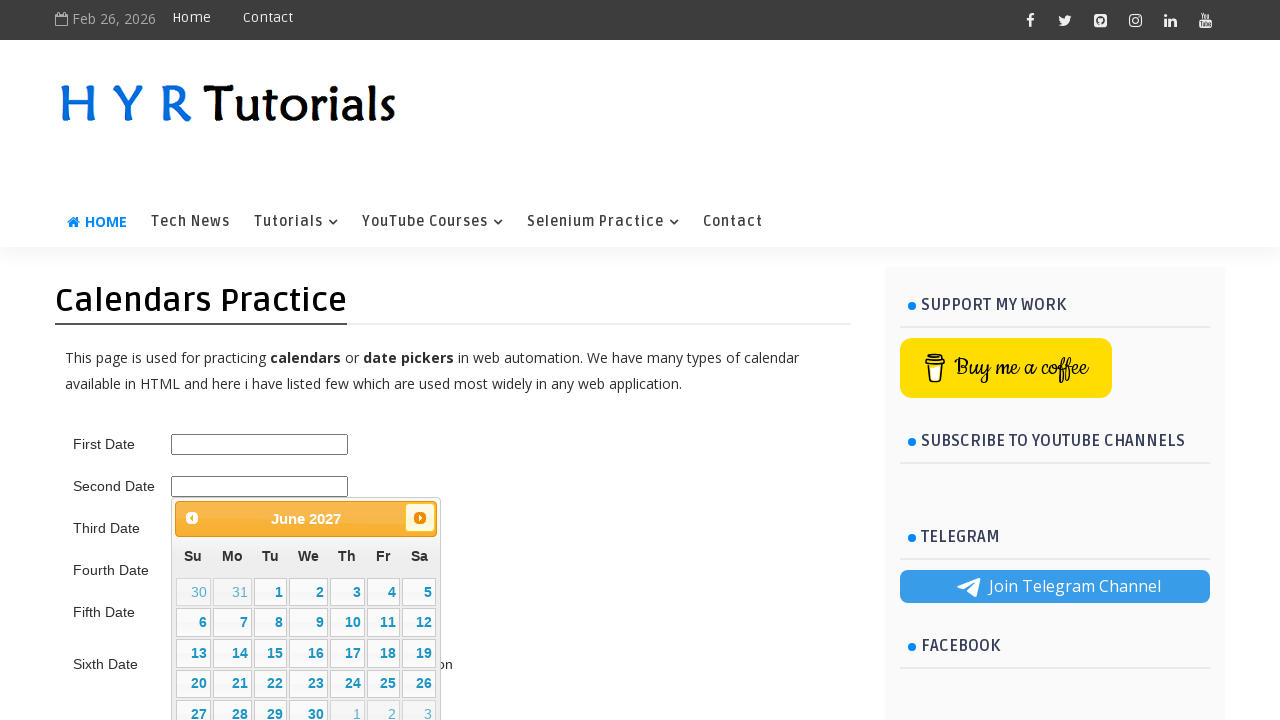

Retrieved current calendar month/year text: June 2027
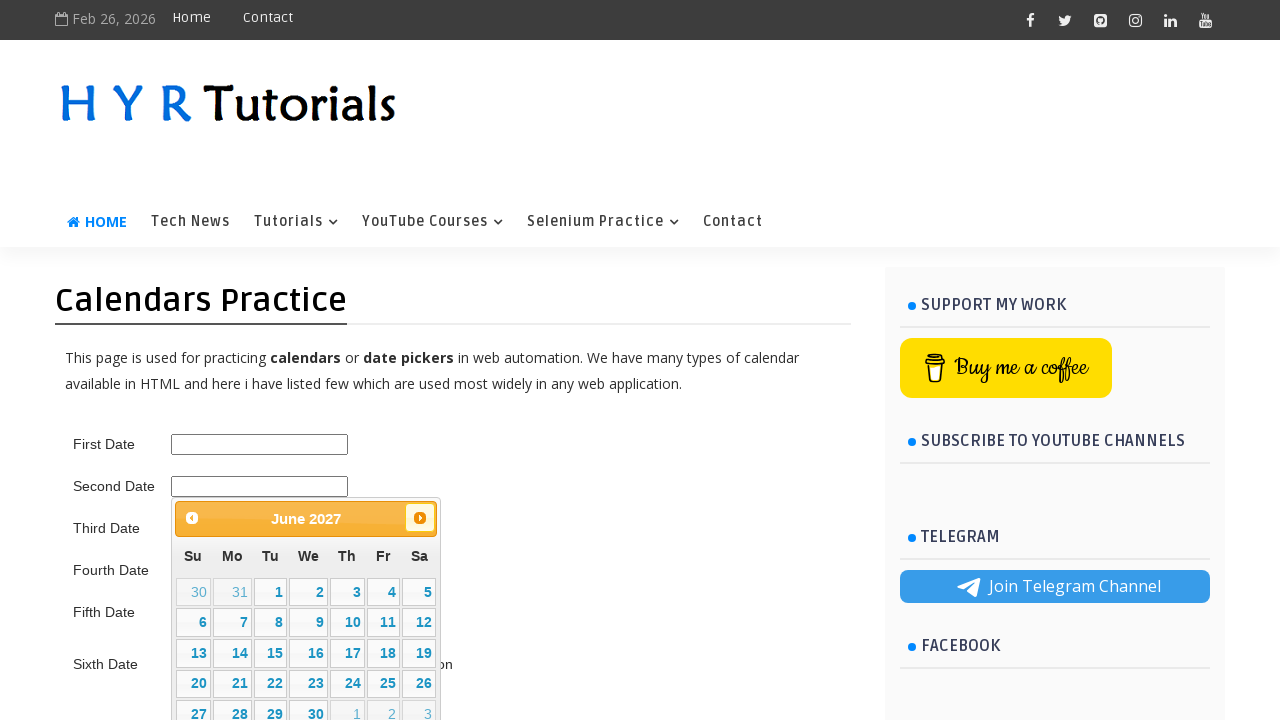

Clicked next month button to navigate forwards from June 2027 at (420, 518) on .ui-datepicker-next
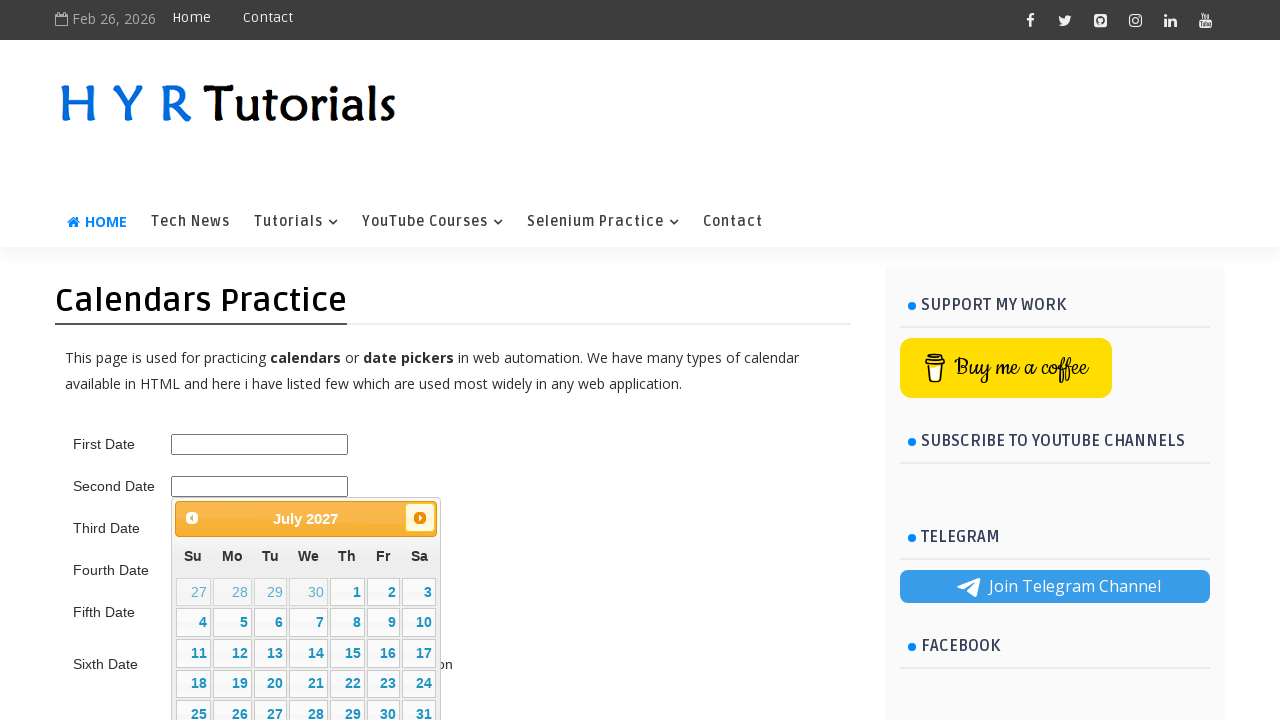

Retrieved current calendar month/year text: July 2027
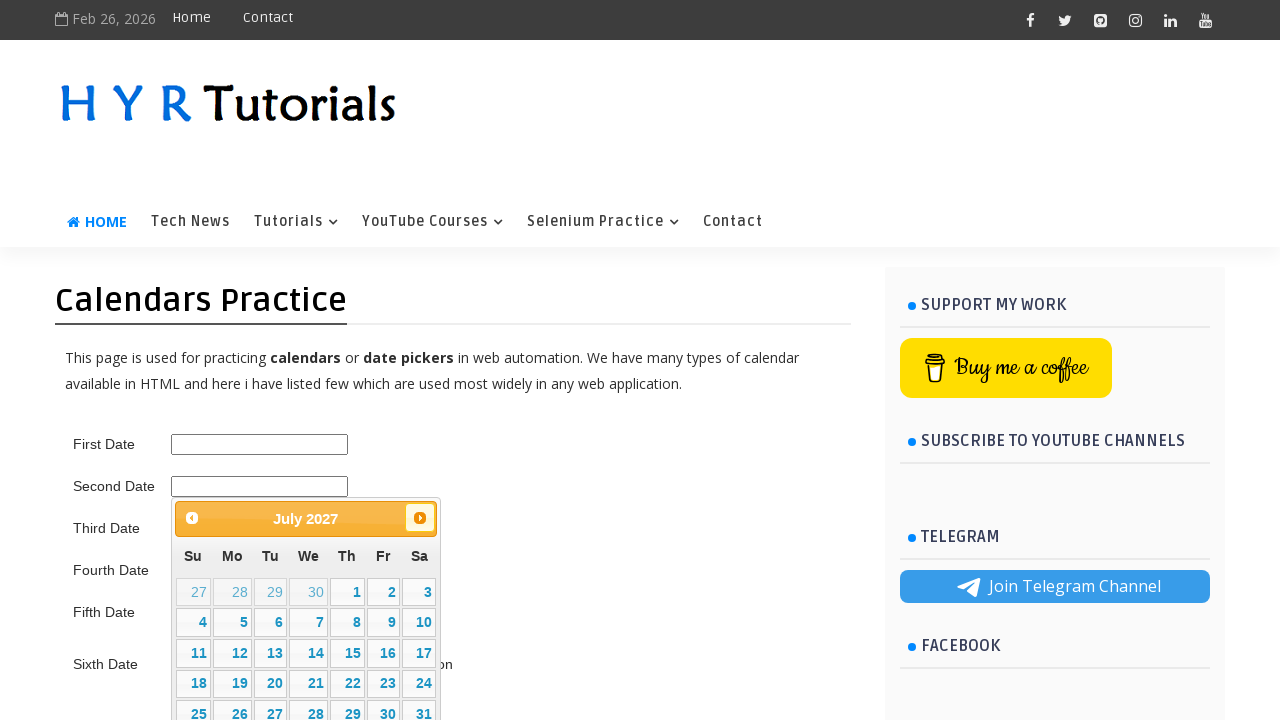

Clicked next month button to navigate forwards from July 2027 at (420, 518) on .ui-datepicker-next
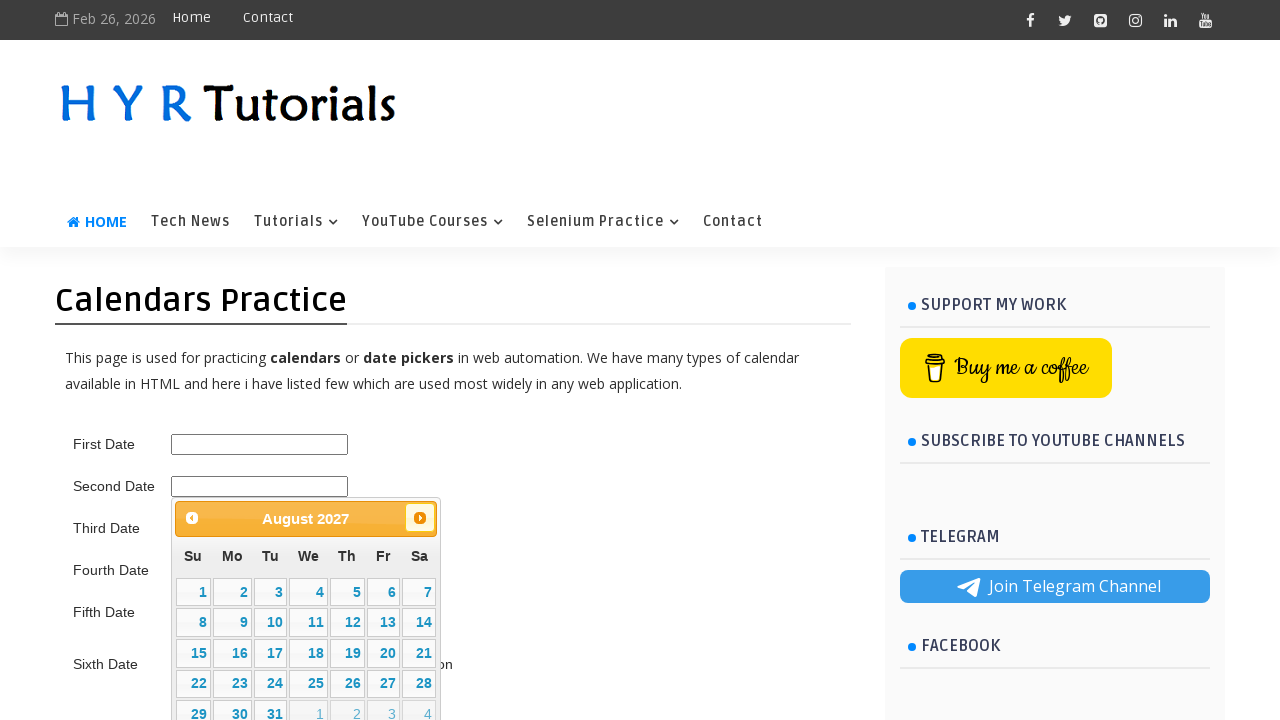

Retrieved current calendar month/year text: August 2027
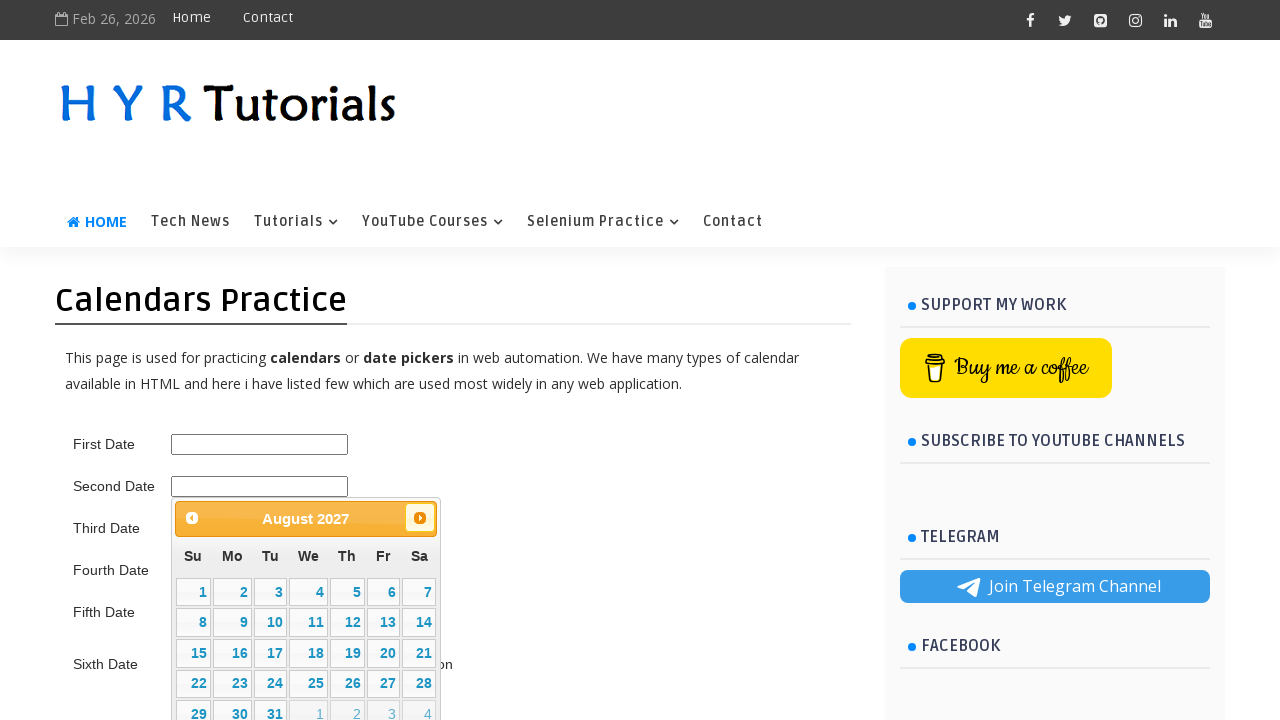

Clicked next month button to navigate forwards from August 2027 at (420, 518) on .ui-datepicker-next
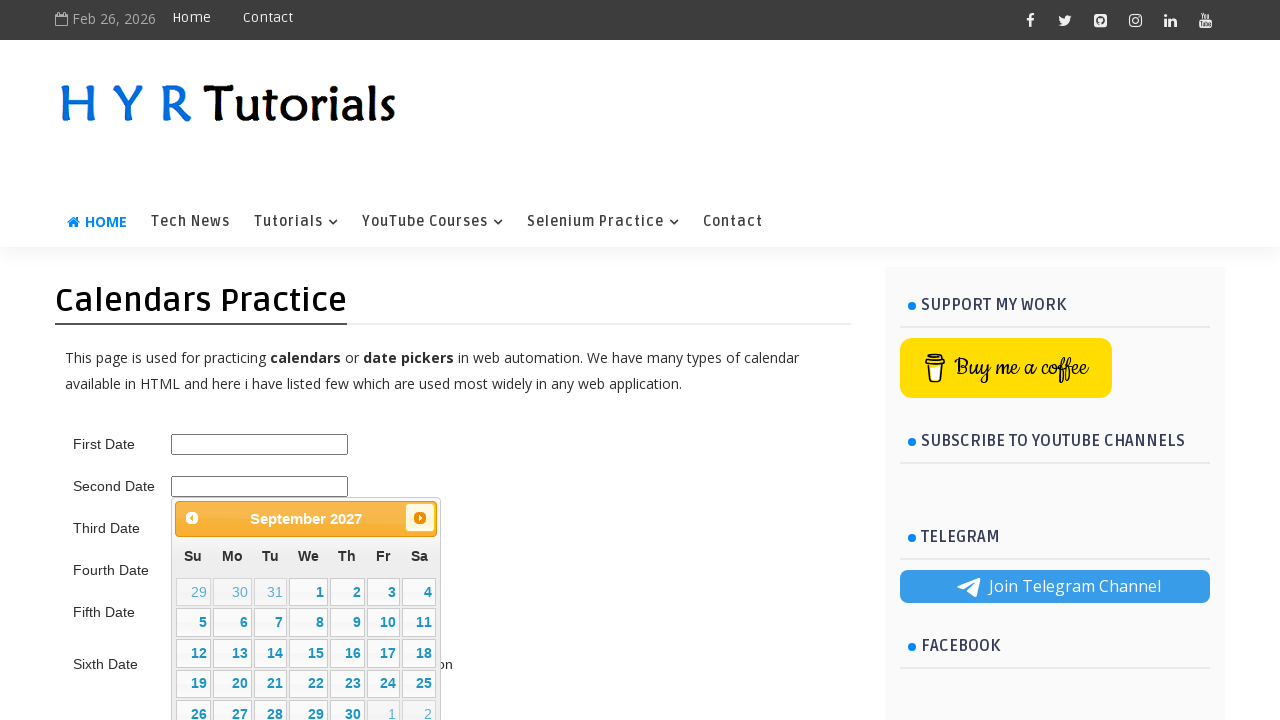

Retrieved current calendar month/year text: September 2027
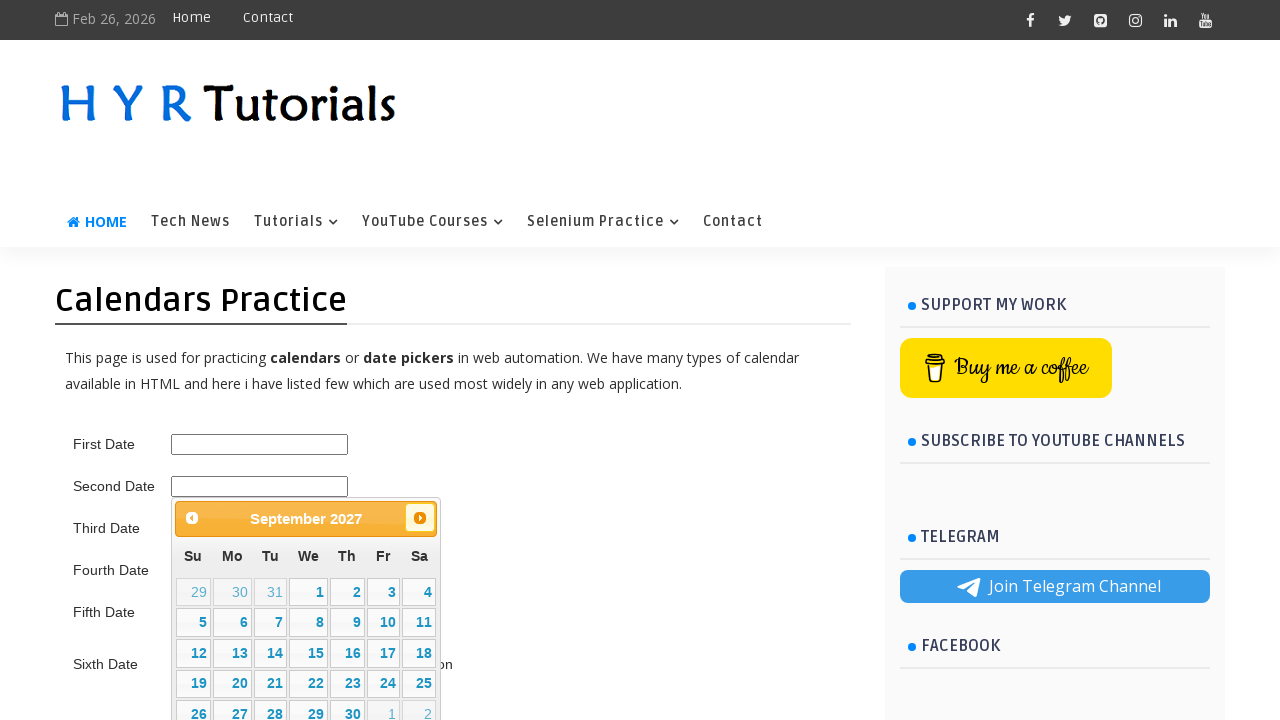

Clicked next month button to navigate forwards from September 2027 at (420, 518) on .ui-datepicker-next
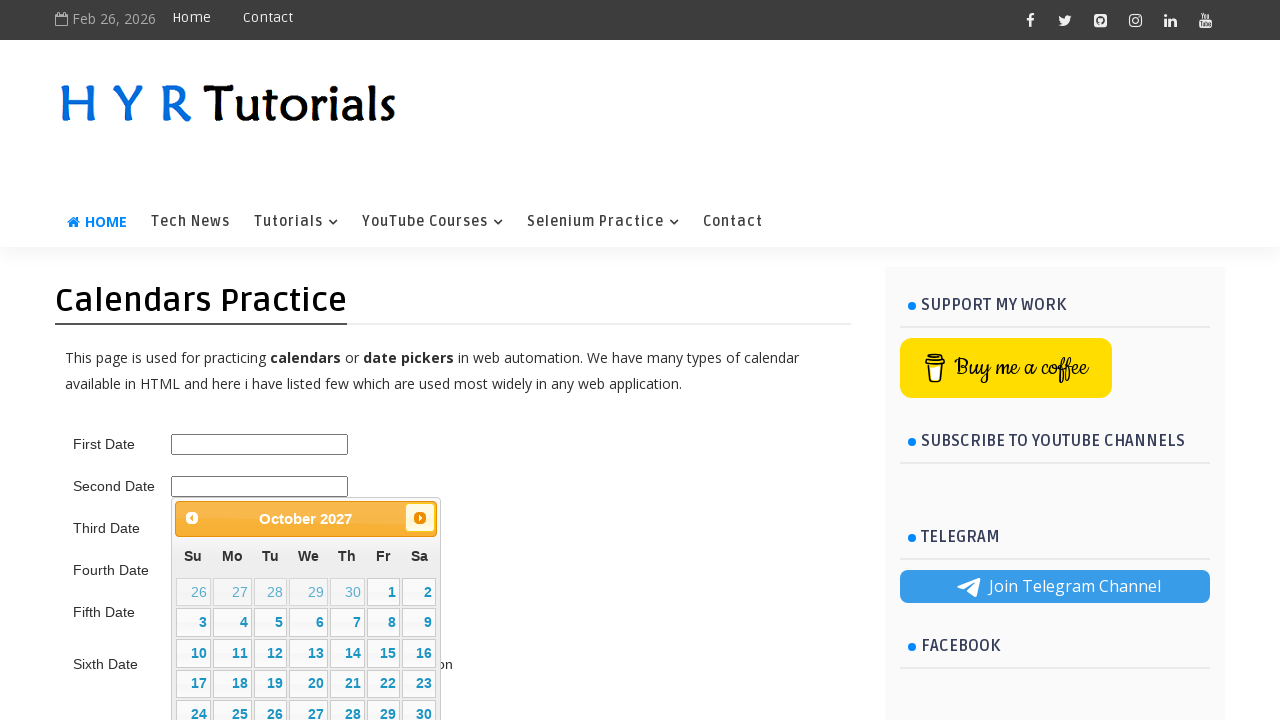

Retrieved current calendar month/year text: October 2027
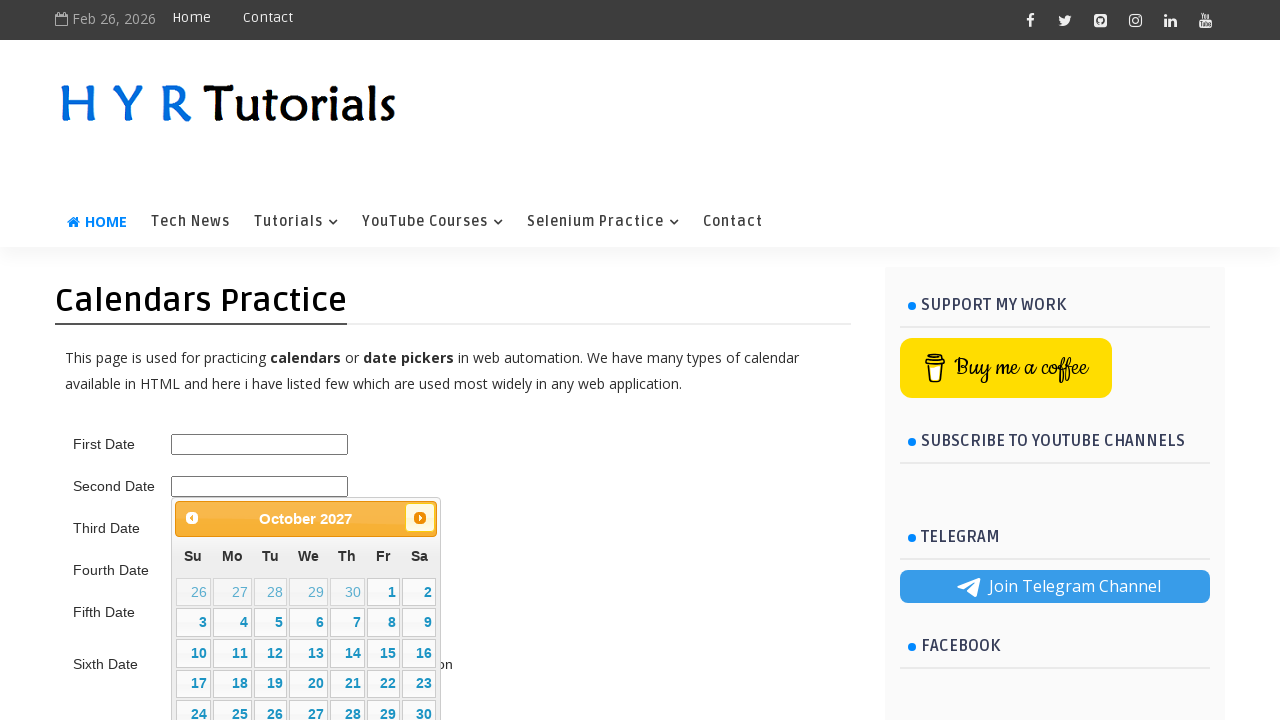

Clicked next month button to navigate forwards from October 2027 at (420, 518) on .ui-datepicker-next
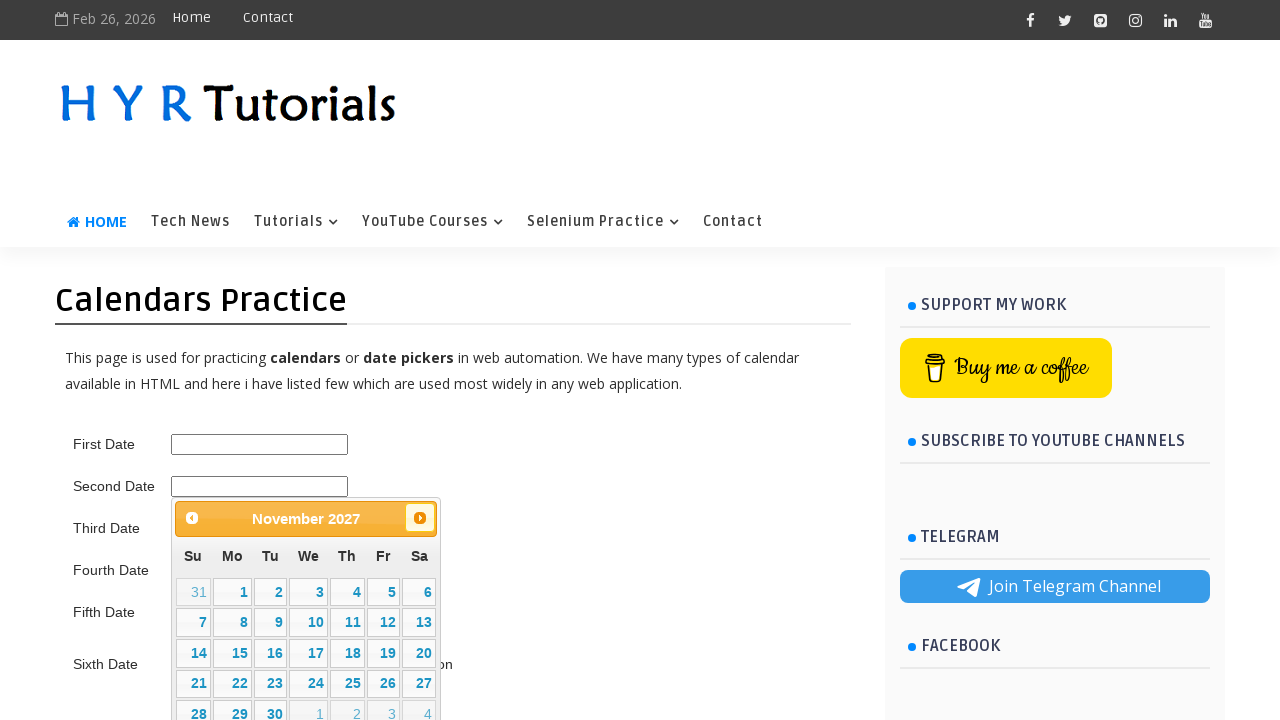

Retrieved current calendar month/year text: November 2027
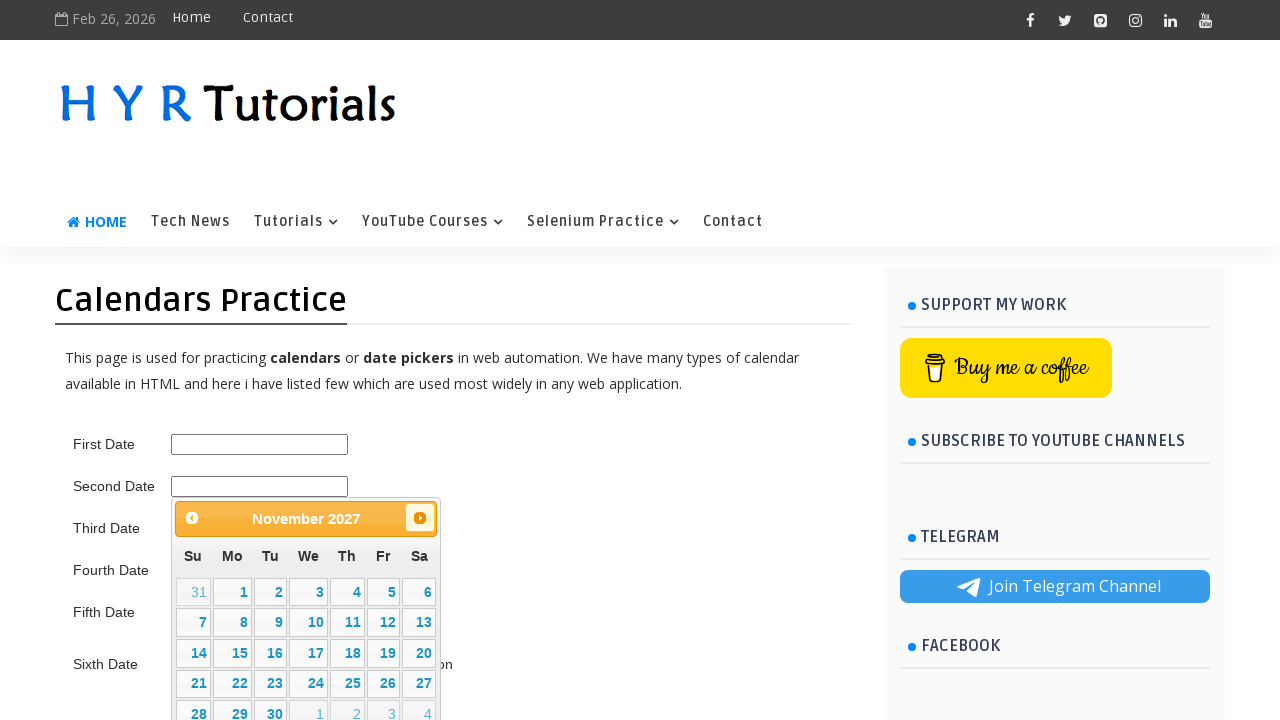

Clicked next month button to navigate forwards from November 2027 at (420, 518) on .ui-datepicker-next
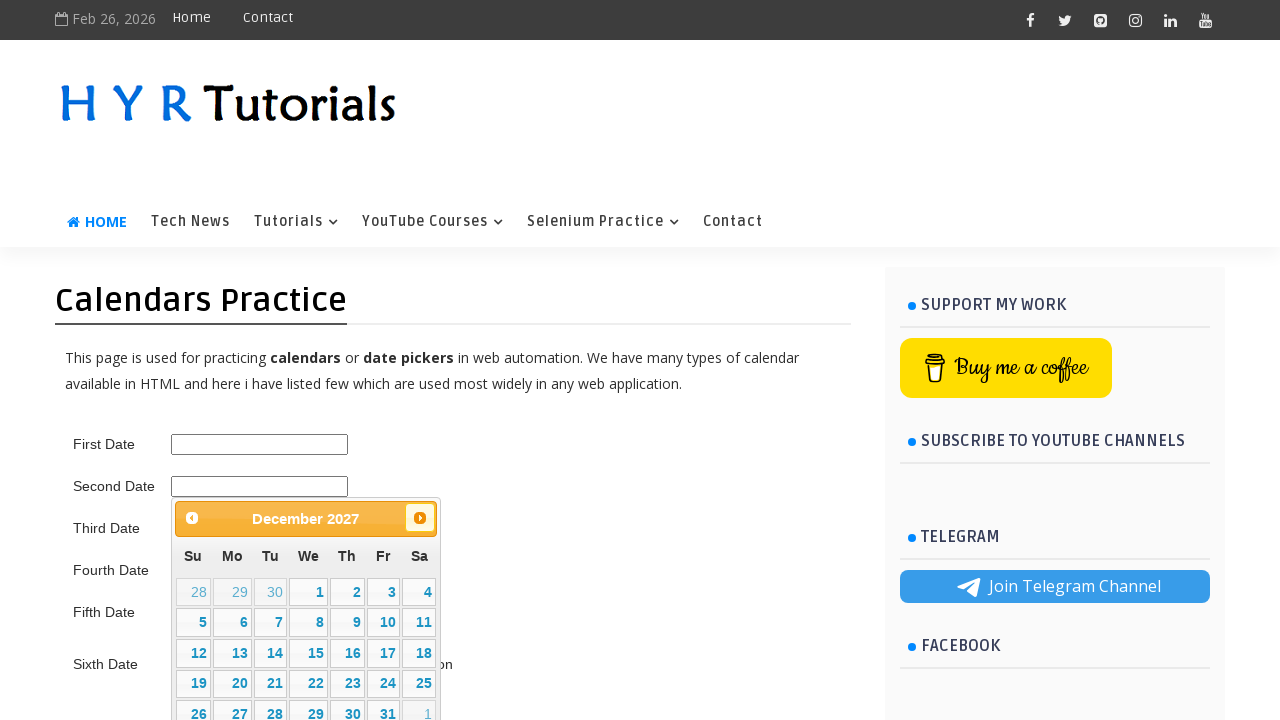

Retrieved current calendar month/year text: December 2027
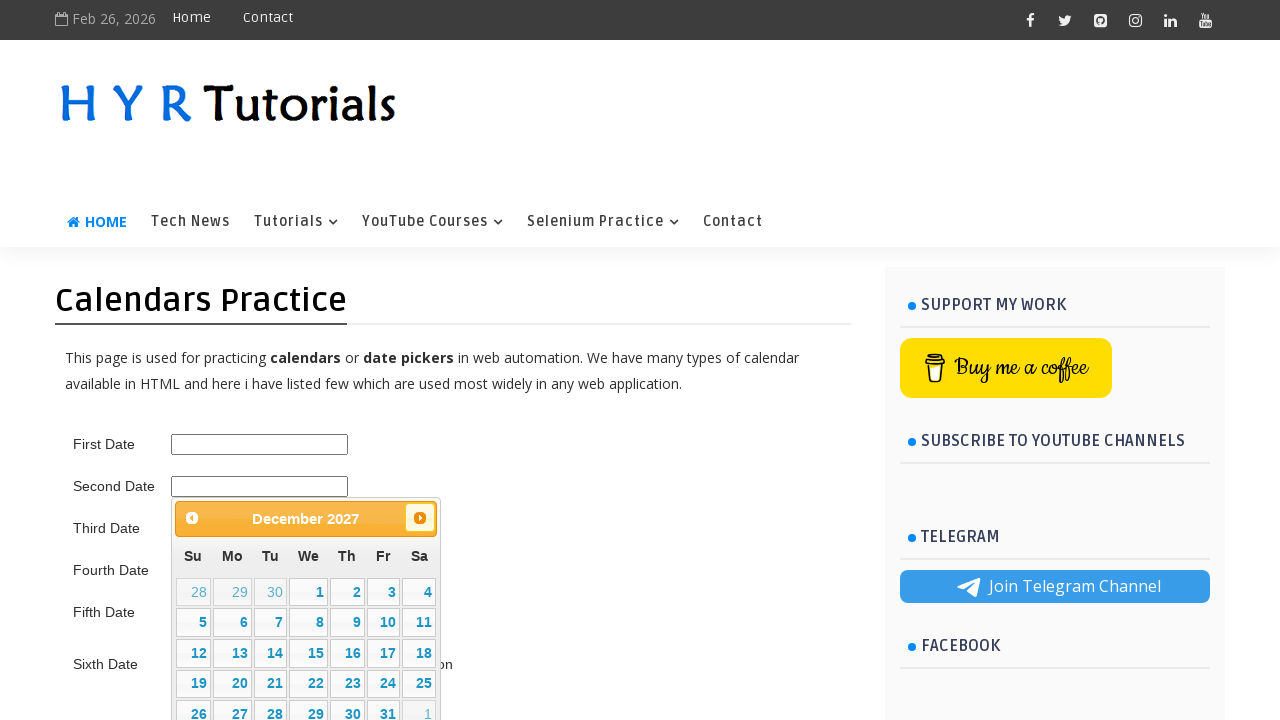

Clicked next month button to navigate forwards from December 2027 at (420, 518) on .ui-datepicker-next
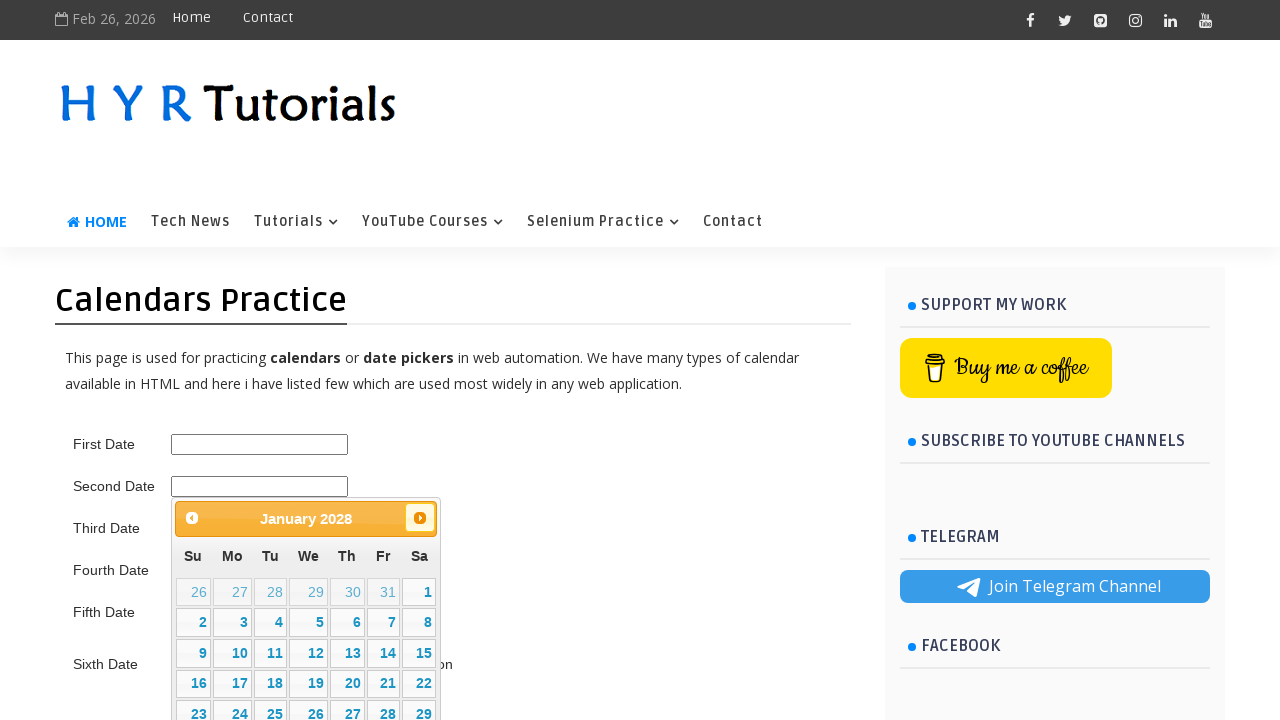

Retrieved current calendar month/year text: January 2028
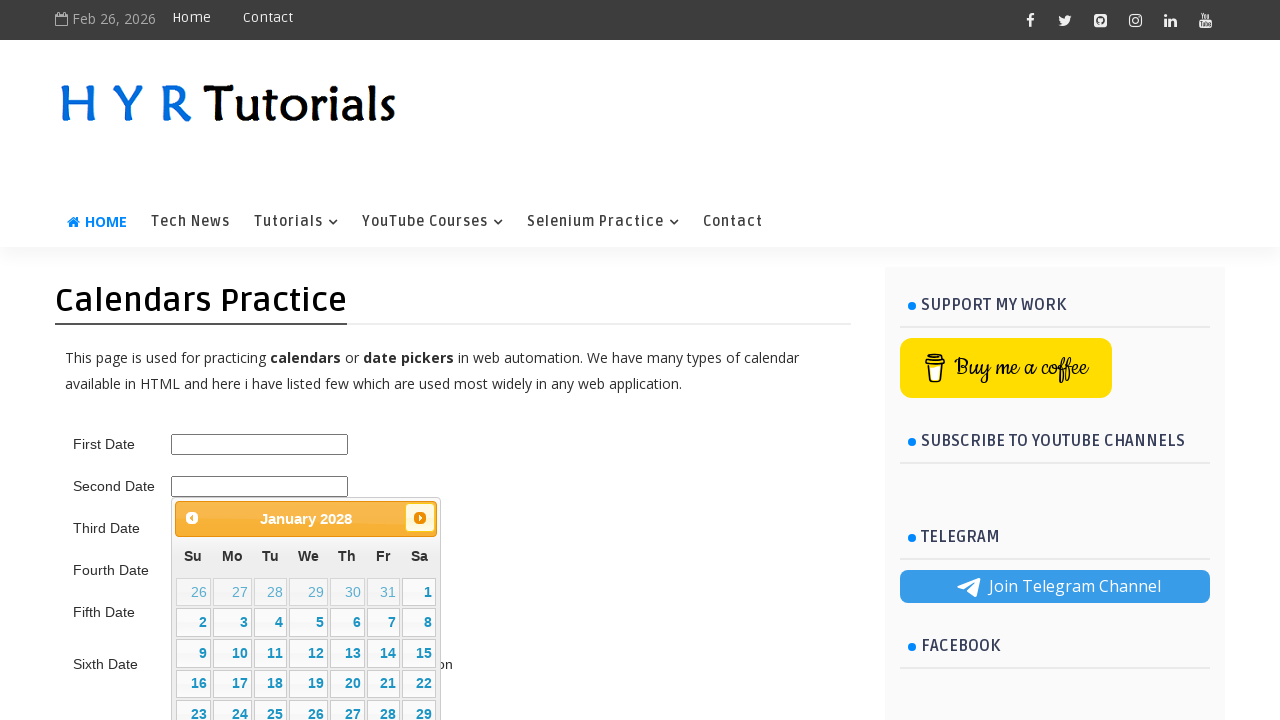

Clicked next month button to navigate forwards from January 2028 at (420, 518) on .ui-datepicker-next
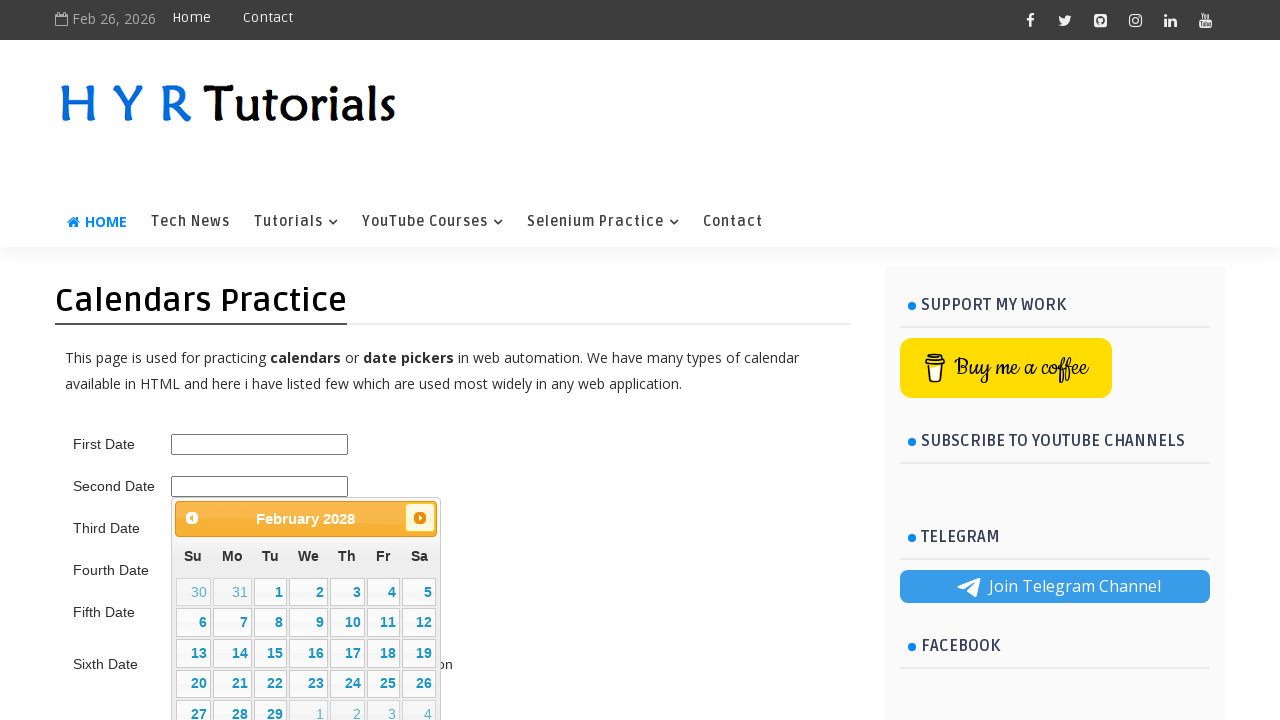

Retrieved current calendar month/year text: February 2028
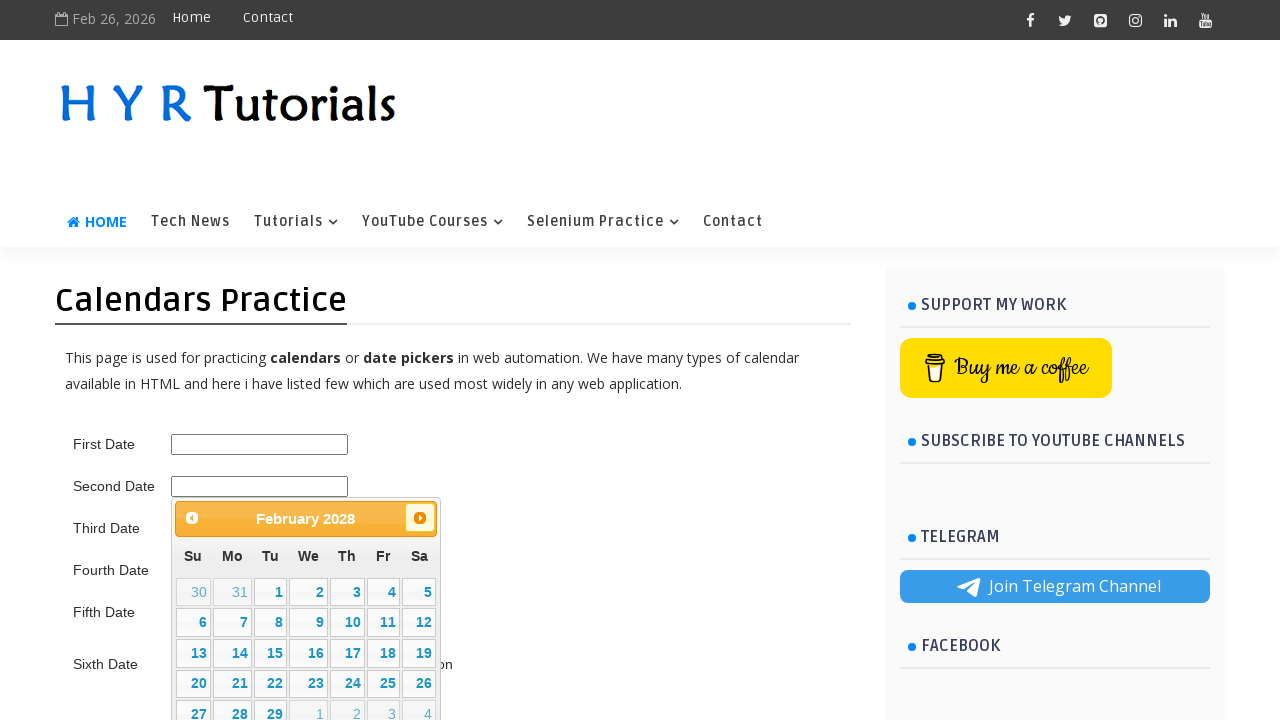

Clicked next month button to navigate forwards from February 2028 at (420, 518) on .ui-datepicker-next
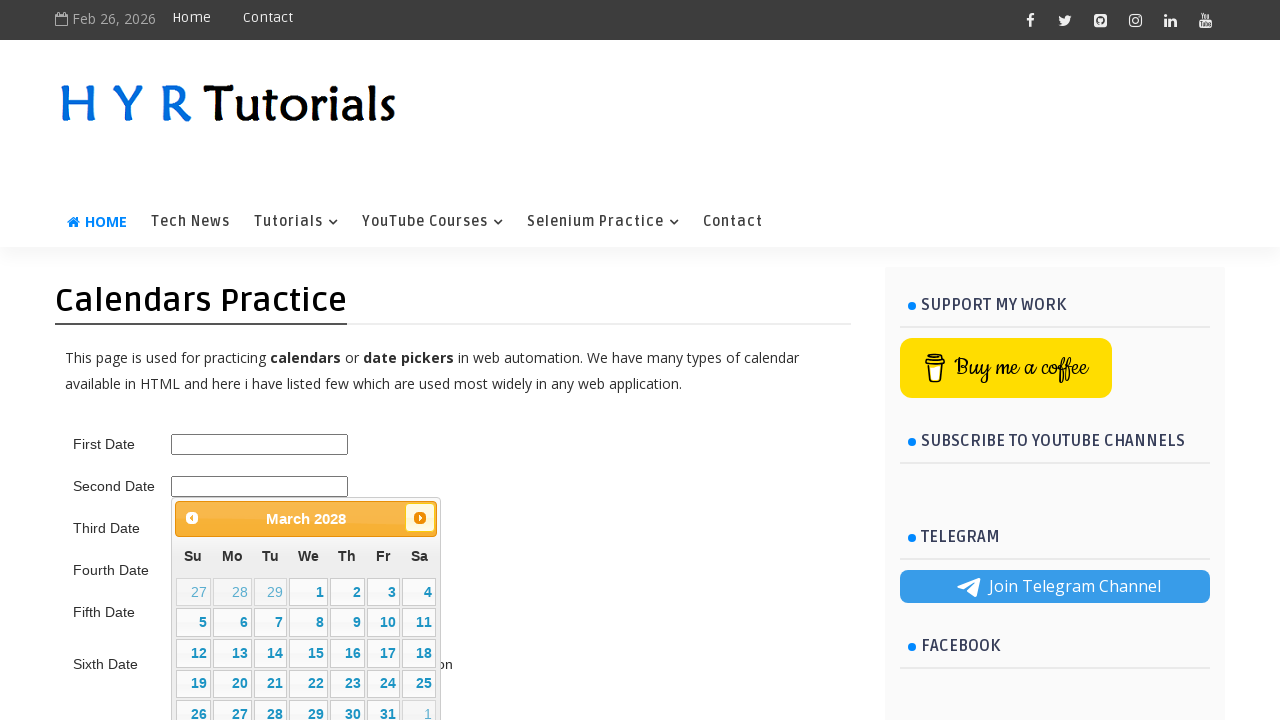

Retrieved current calendar month/year text: March 2028
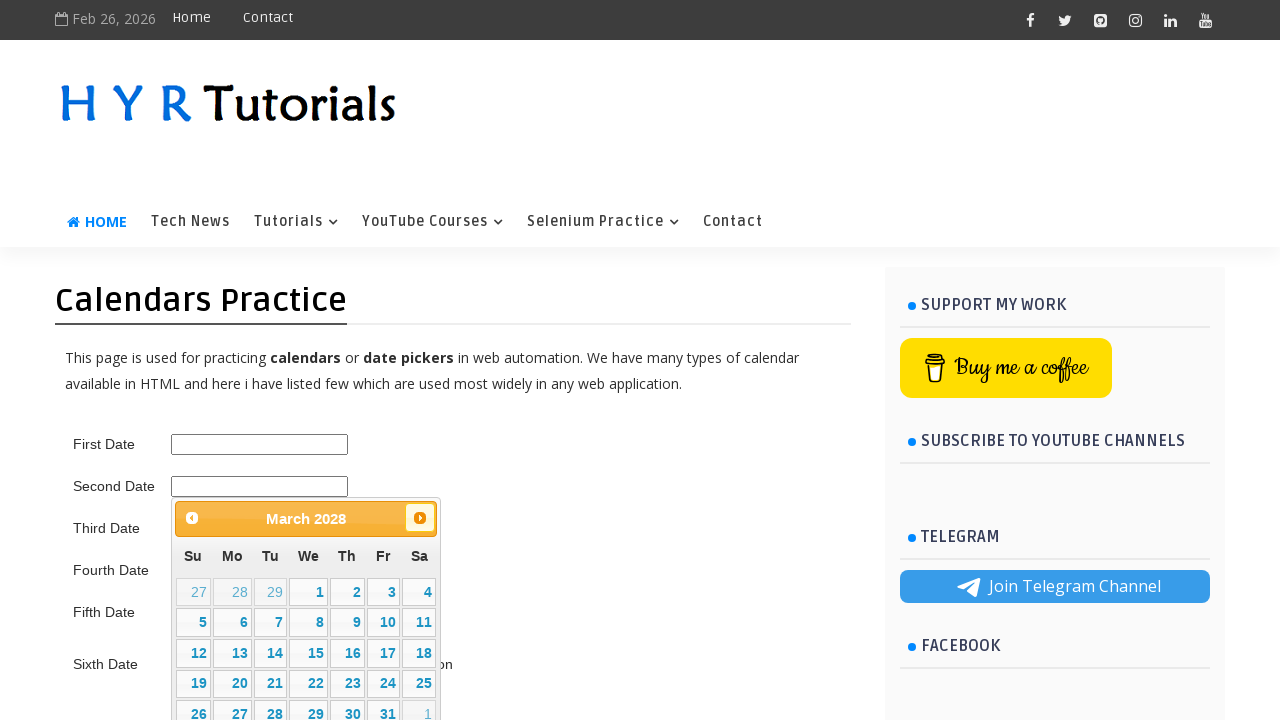

Clicked next month button to navigate forwards from March 2028 at (420, 518) on .ui-datepicker-next
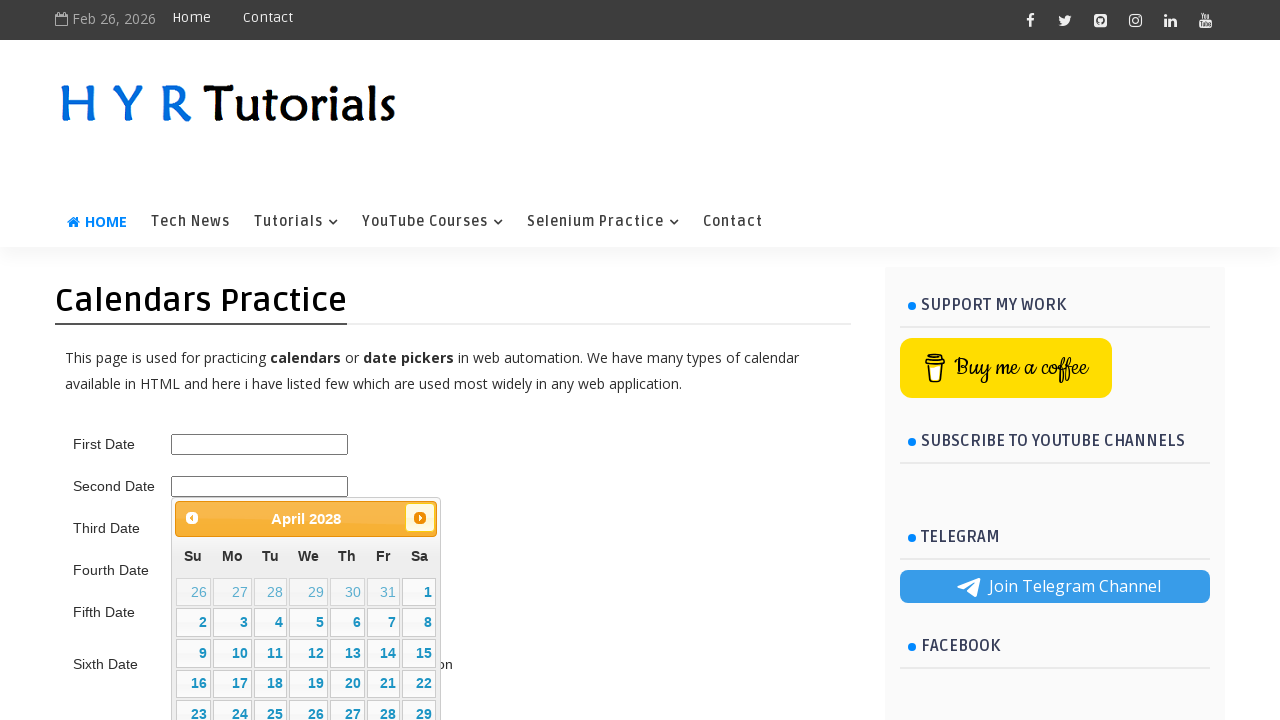

Retrieved current calendar month/year text: April 2028
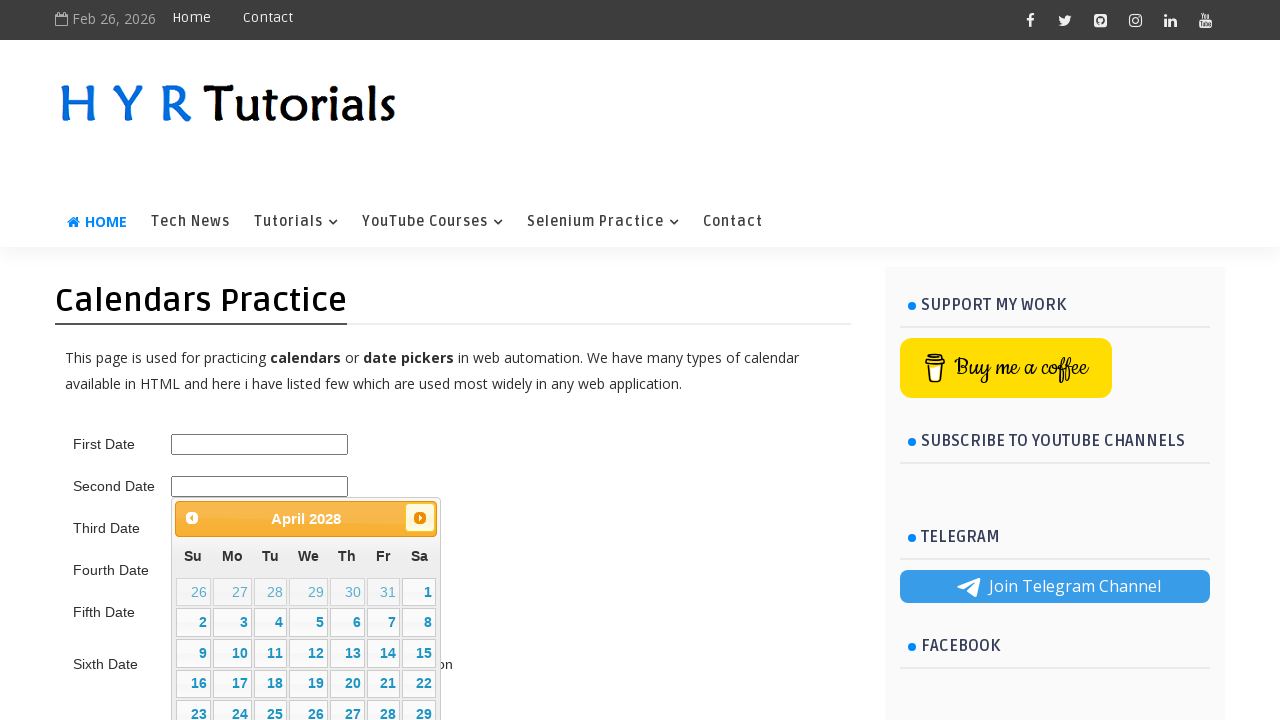

Clicked next month button to navigate forwards from April 2028 at (420, 518) on .ui-datepicker-next
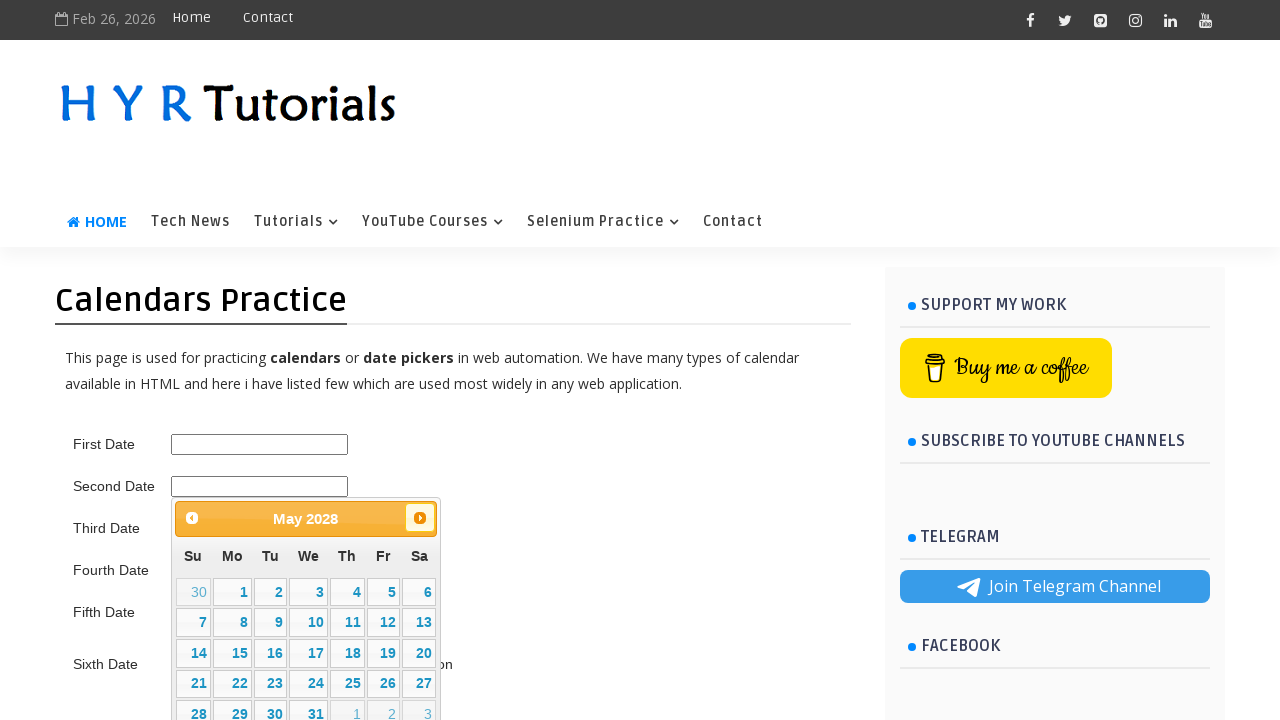

Retrieved current calendar month/year text: May 2028
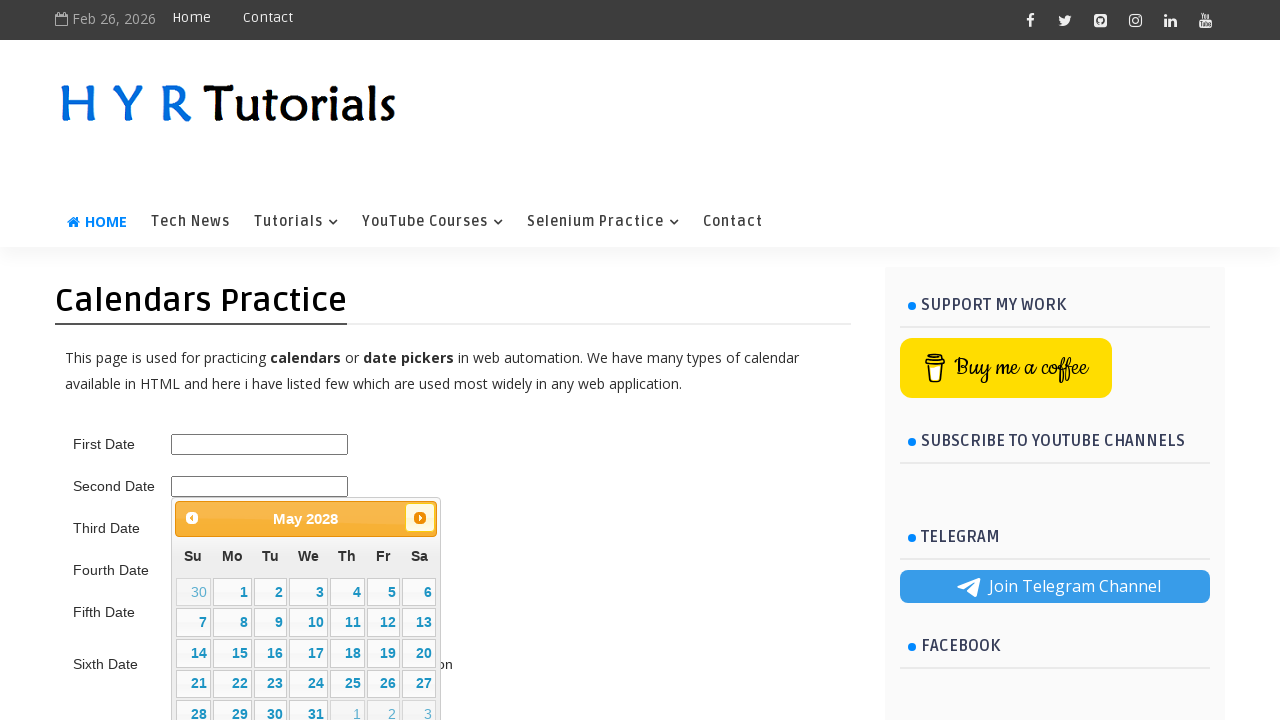

Clicked next month button to navigate forwards from May 2028 at (420, 518) on .ui-datepicker-next
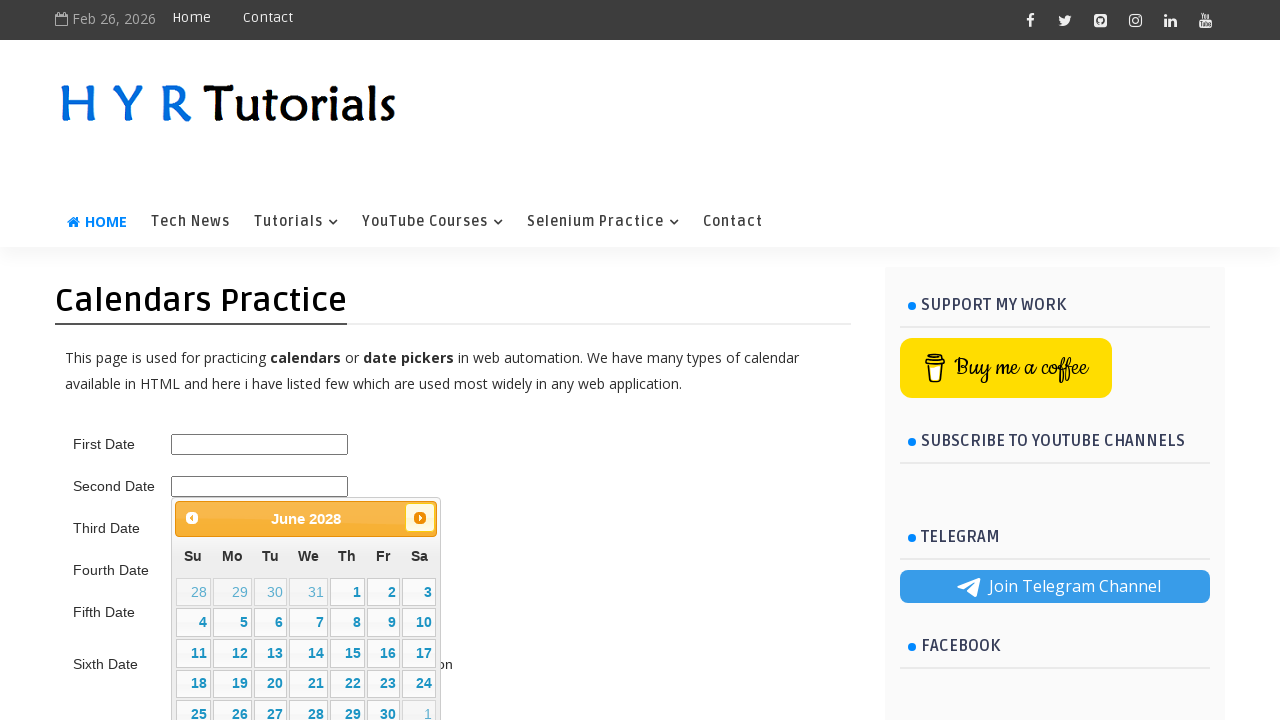

Retrieved current calendar month/year text: June 2028
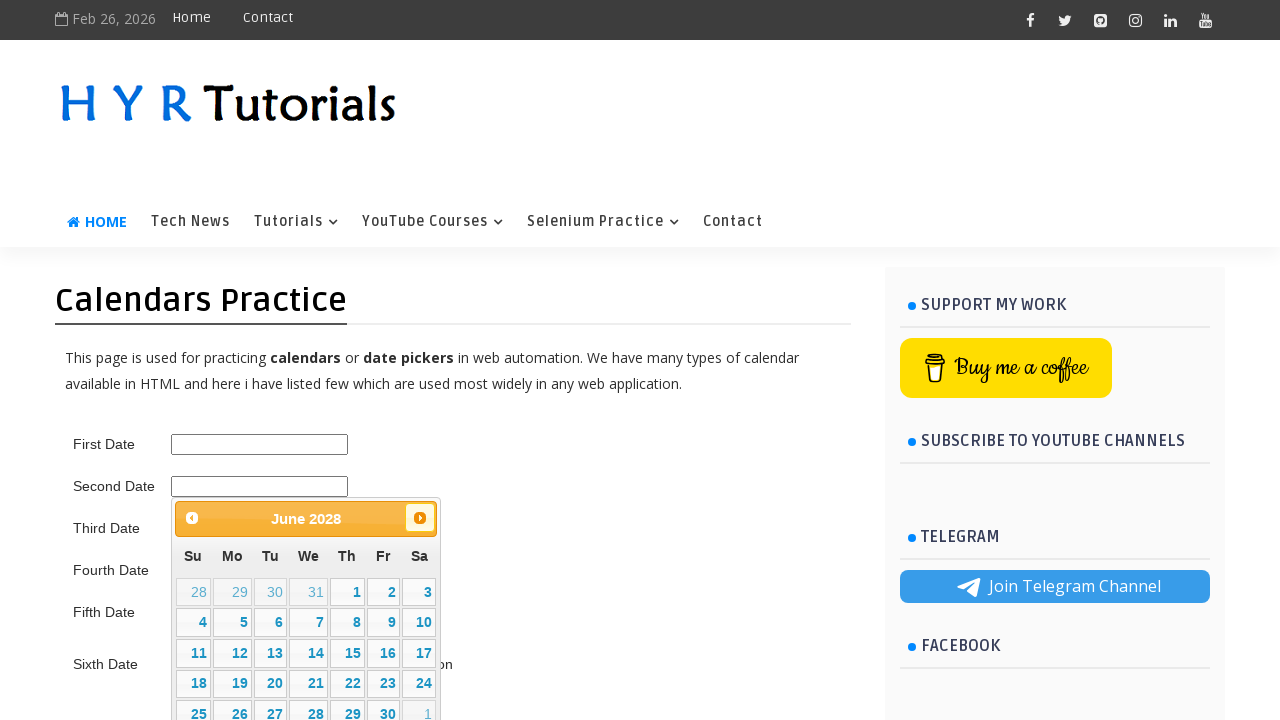

Clicked next month button to navigate forwards from June 2028 at (420, 518) on .ui-datepicker-next
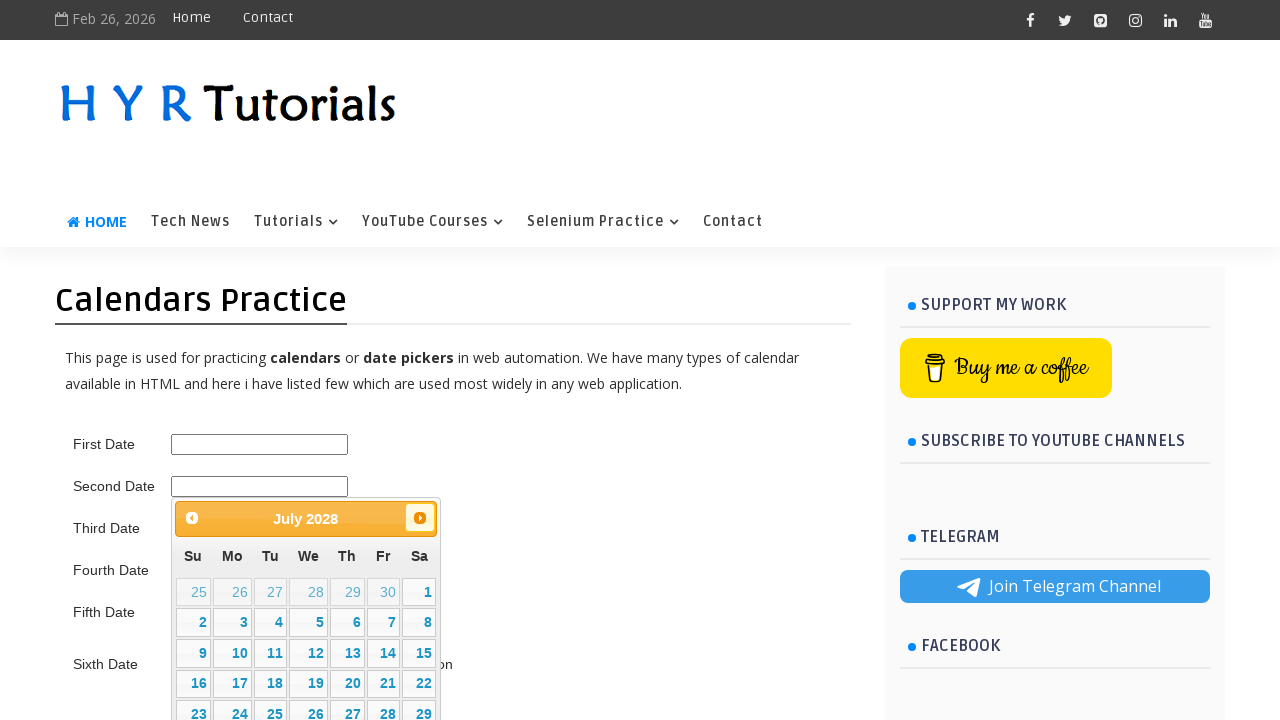

Retrieved current calendar month/year text: July 2028
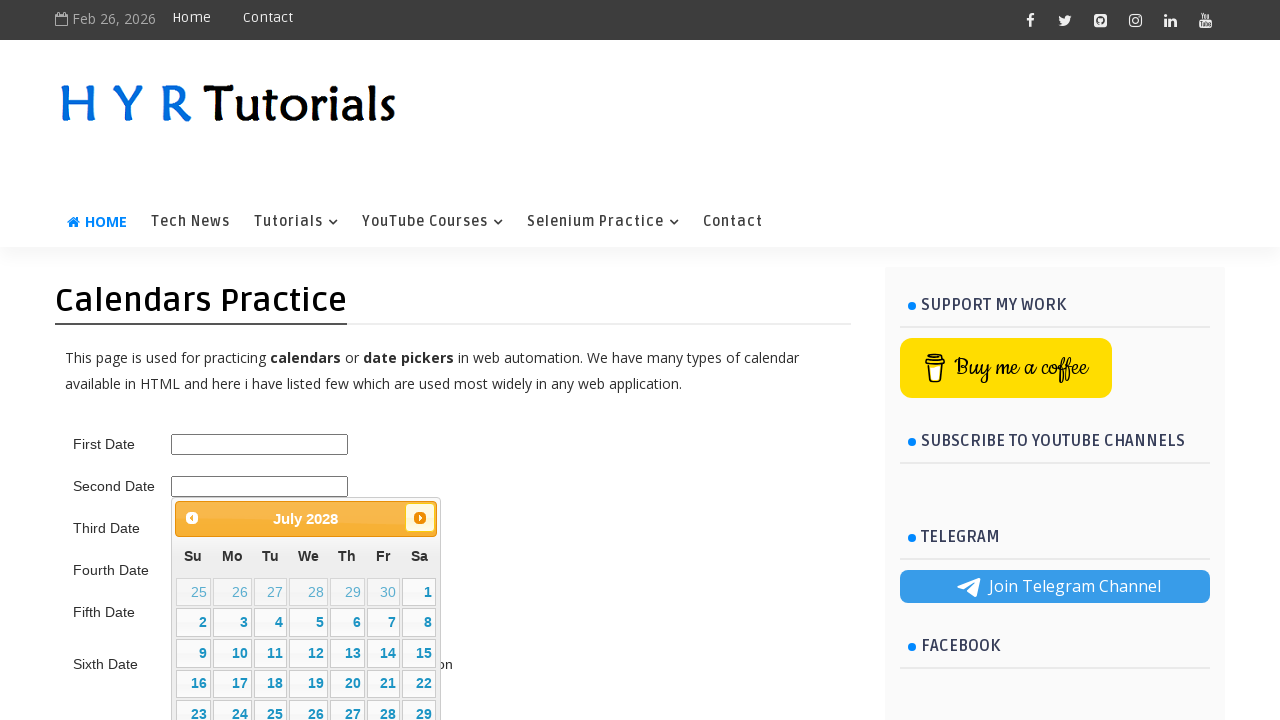

Clicked next month button to navigate forwards from July 2028 at (420, 518) on .ui-datepicker-next
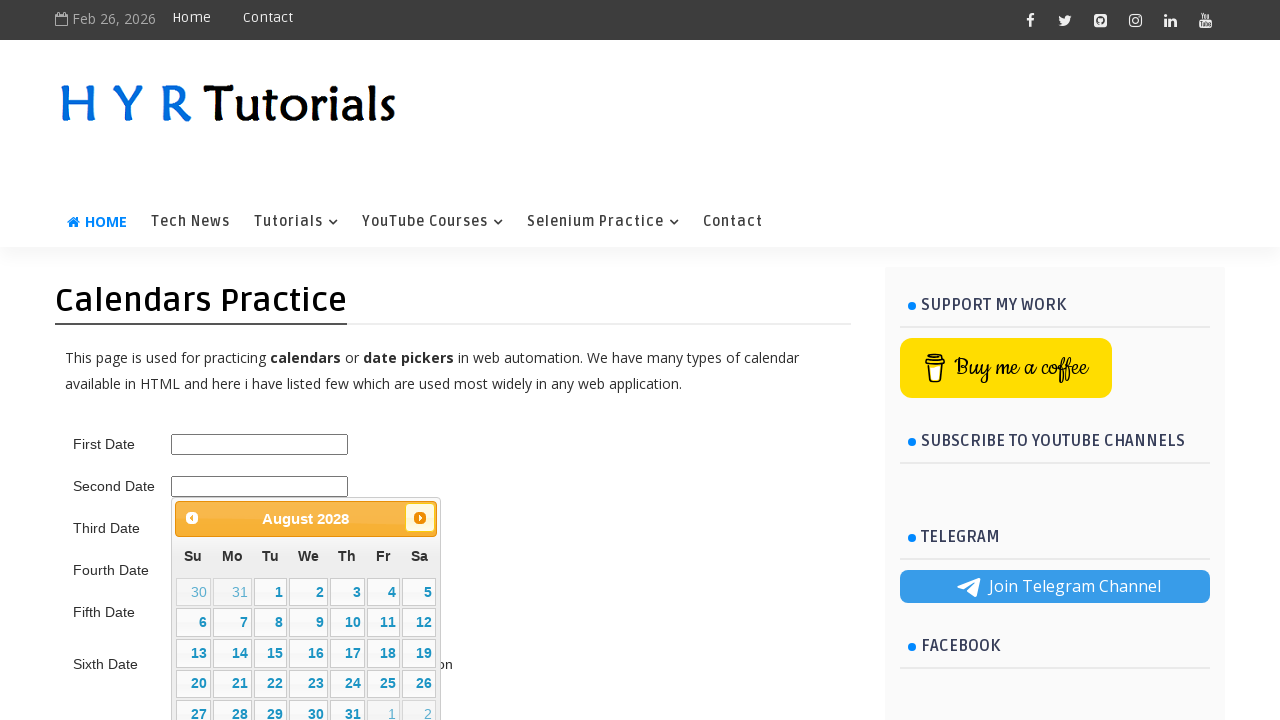

Retrieved current calendar month/year text: August 2028
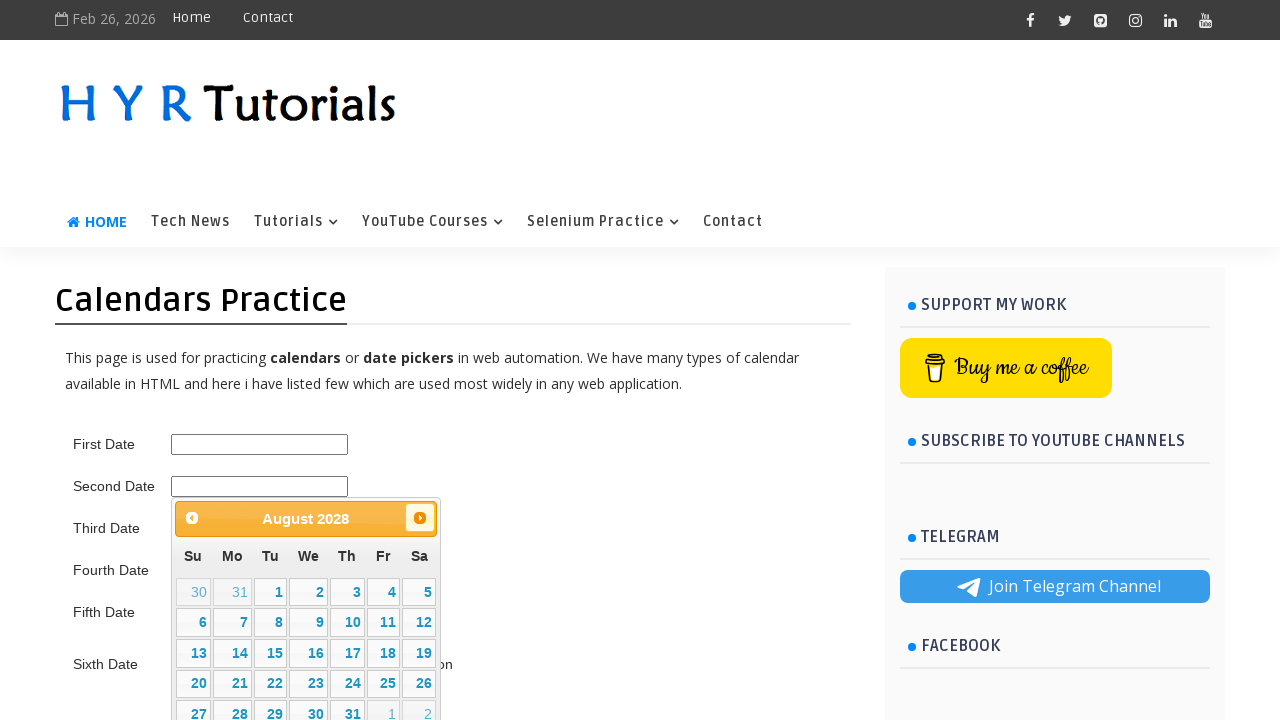

Clicked next month button to navigate forwards from August 2028 at (420, 518) on .ui-datepicker-next
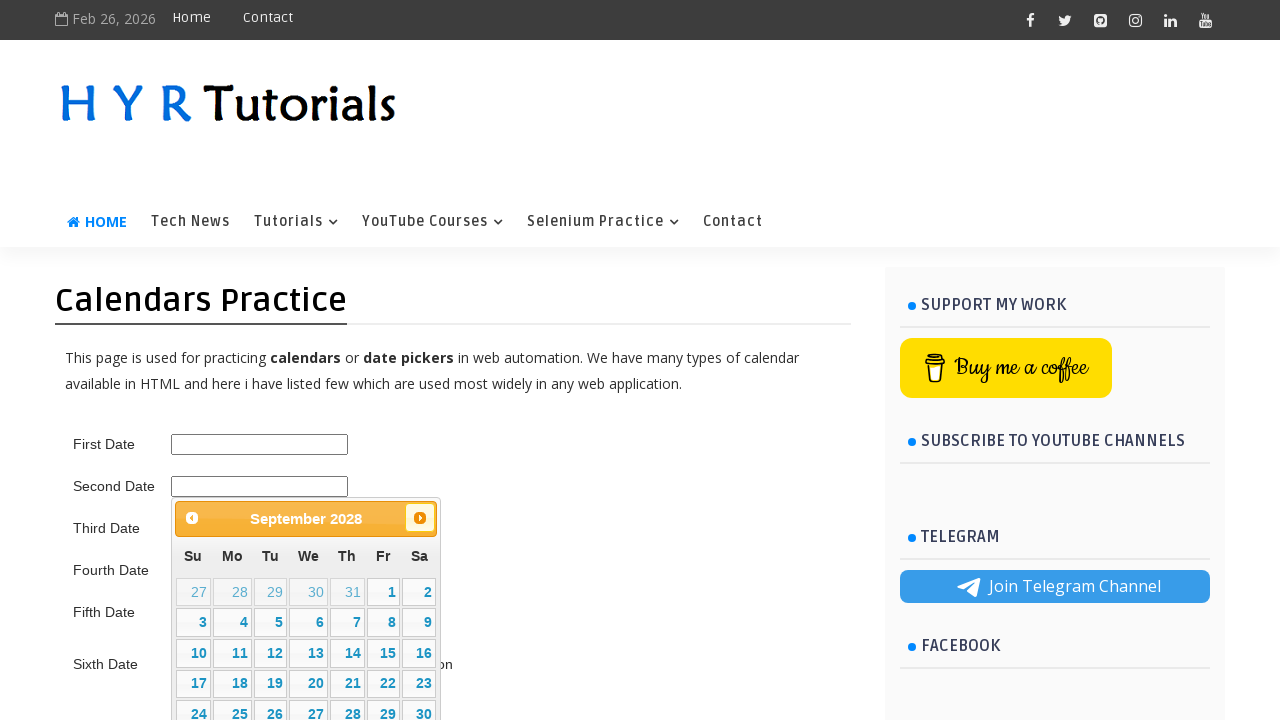

Retrieved current calendar month/year text: September 2028
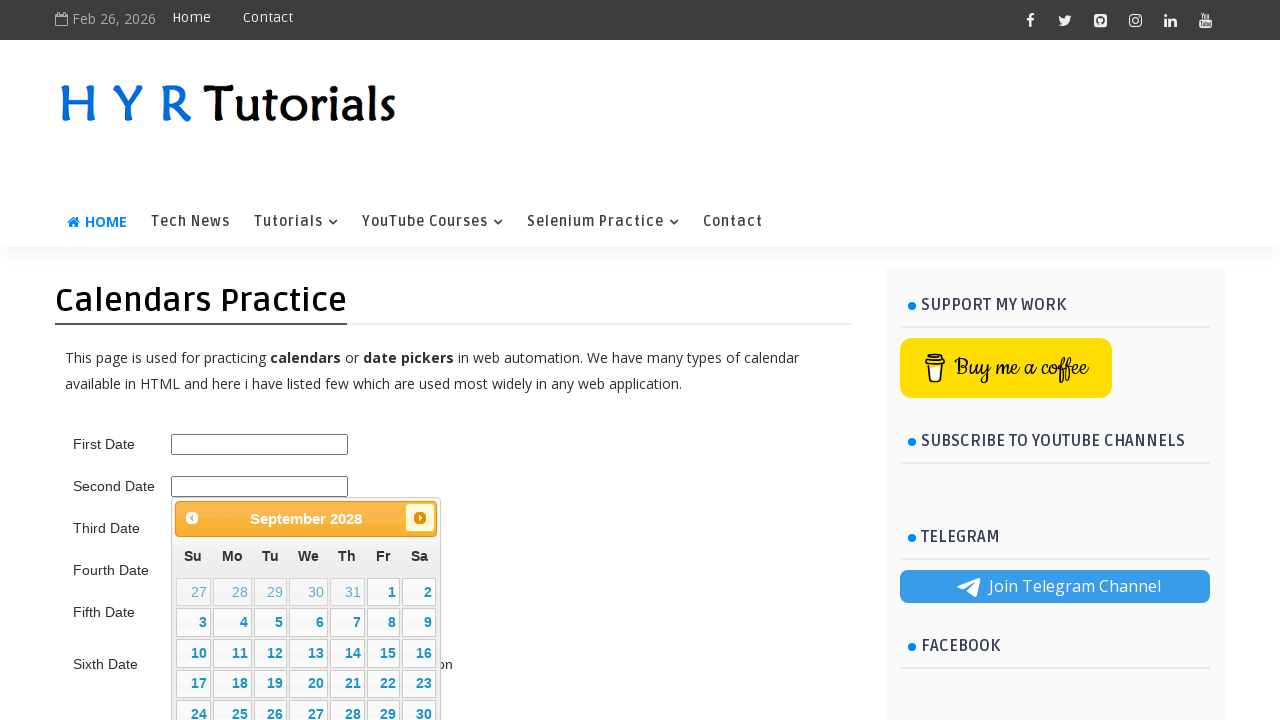

Clicked next month button to navigate forwards from September 2028 at (420, 518) on .ui-datepicker-next
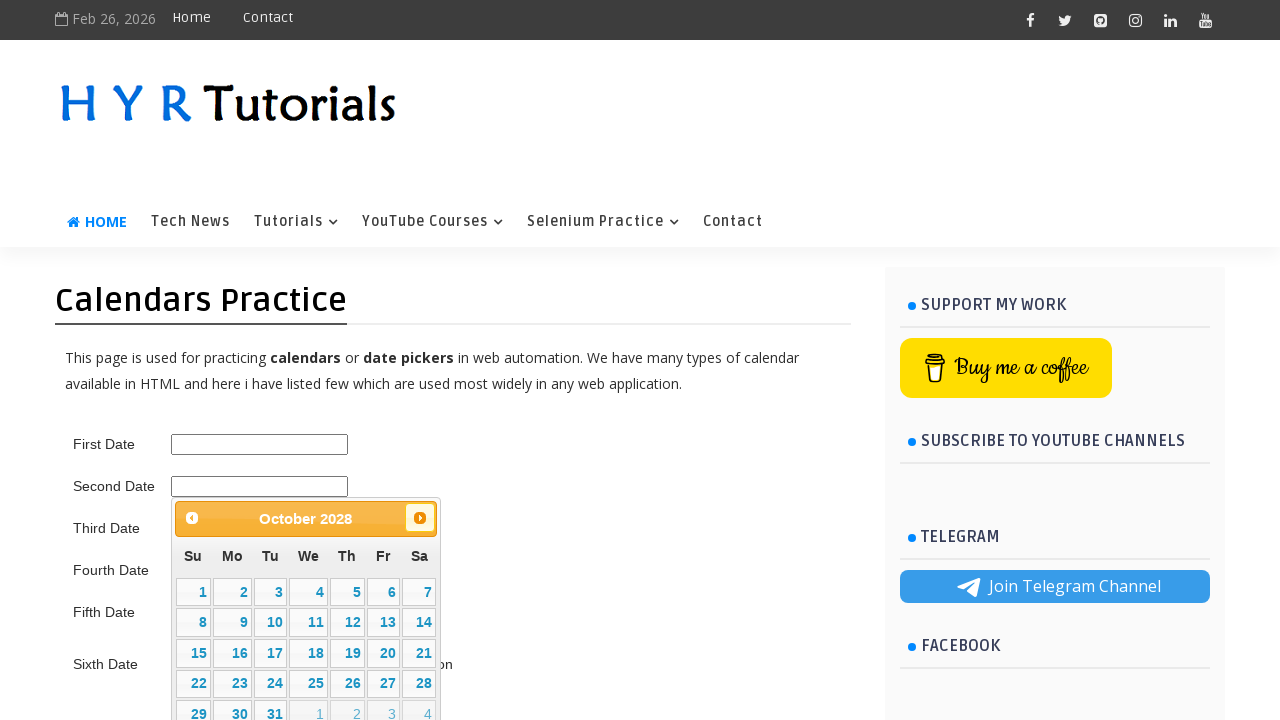

Retrieved current calendar month/year text: October 2028
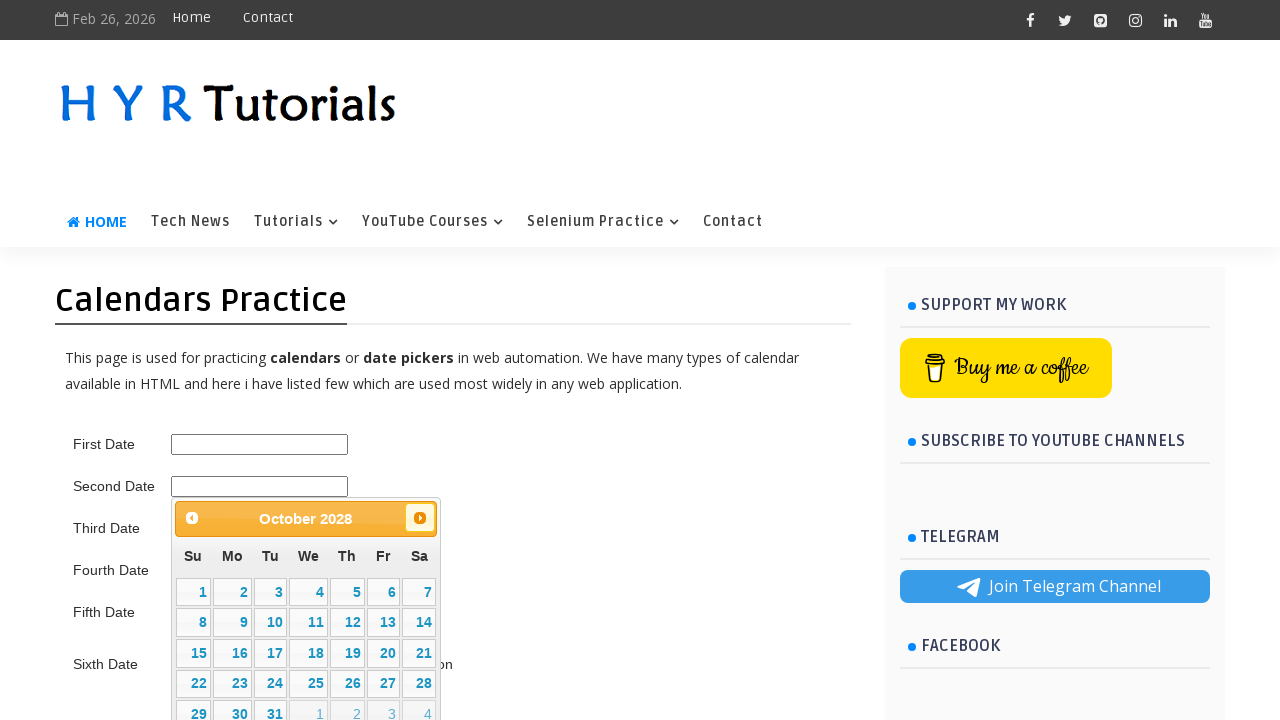

Clicked next month button to navigate forwards from October 2028 at (420, 518) on .ui-datepicker-next
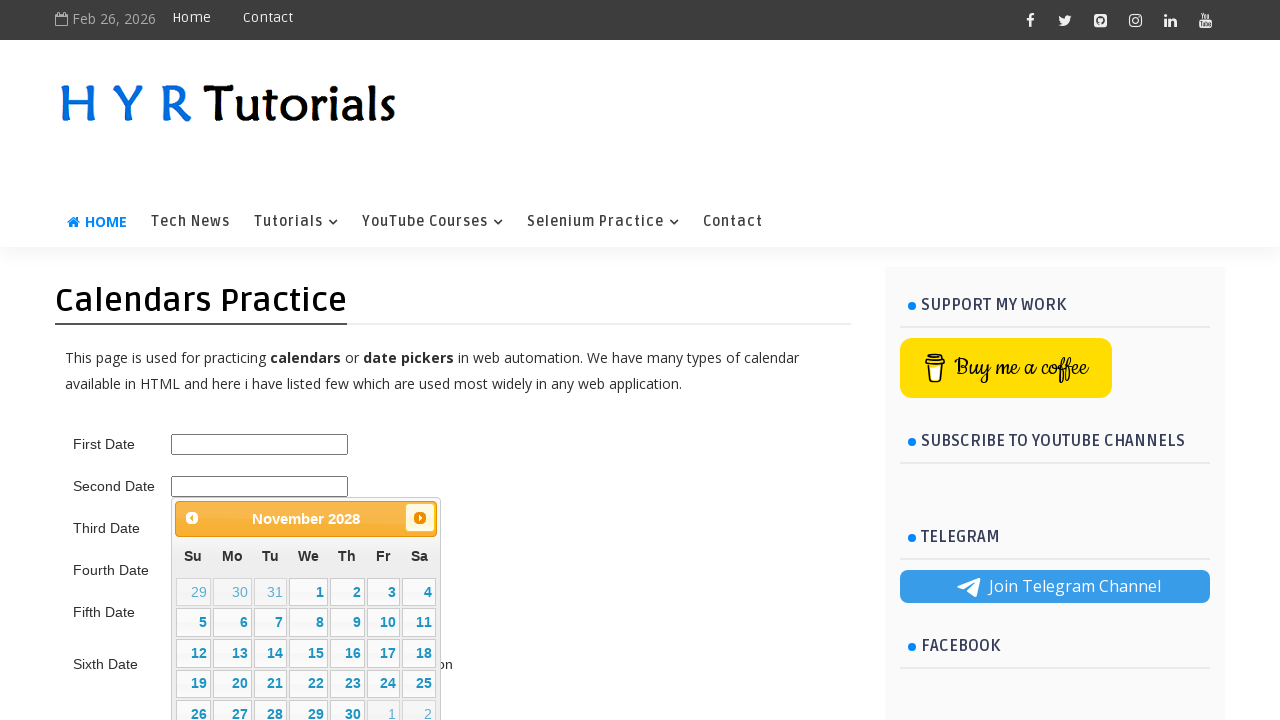

Retrieved current calendar month/year text: November 2028
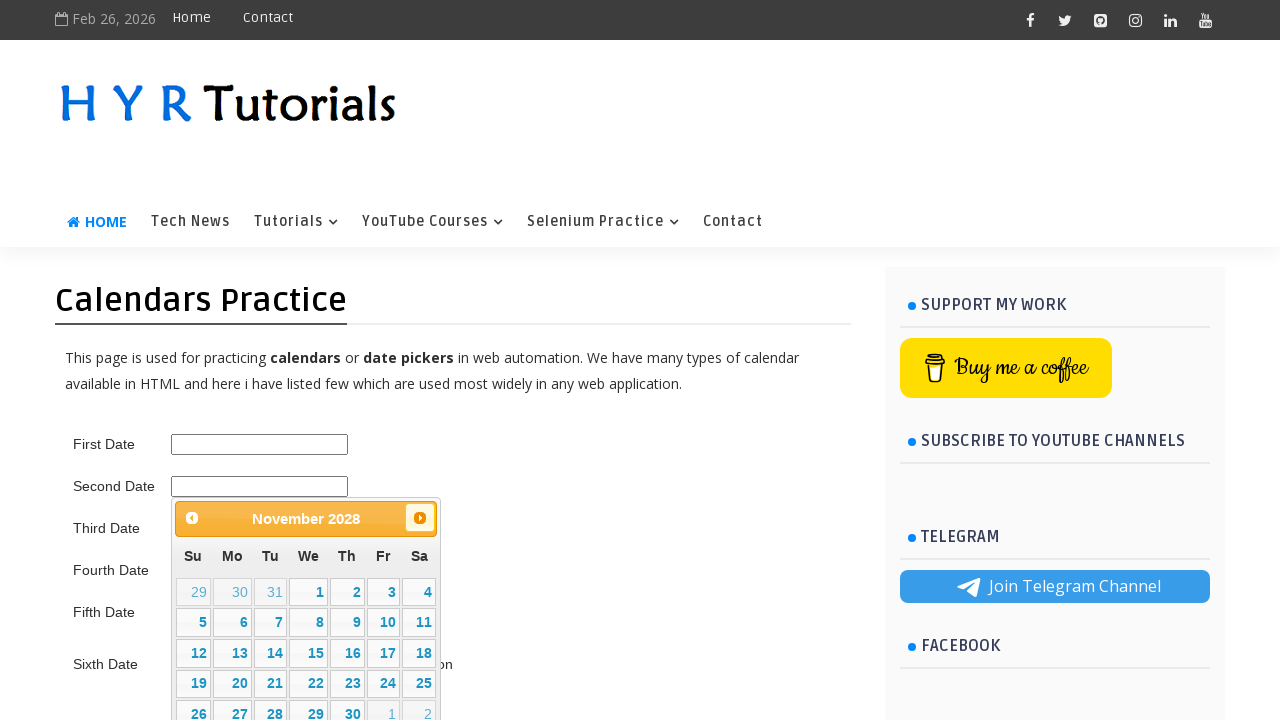

Clicked next month button to navigate forwards from November 2028 at (420, 518) on .ui-datepicker-next
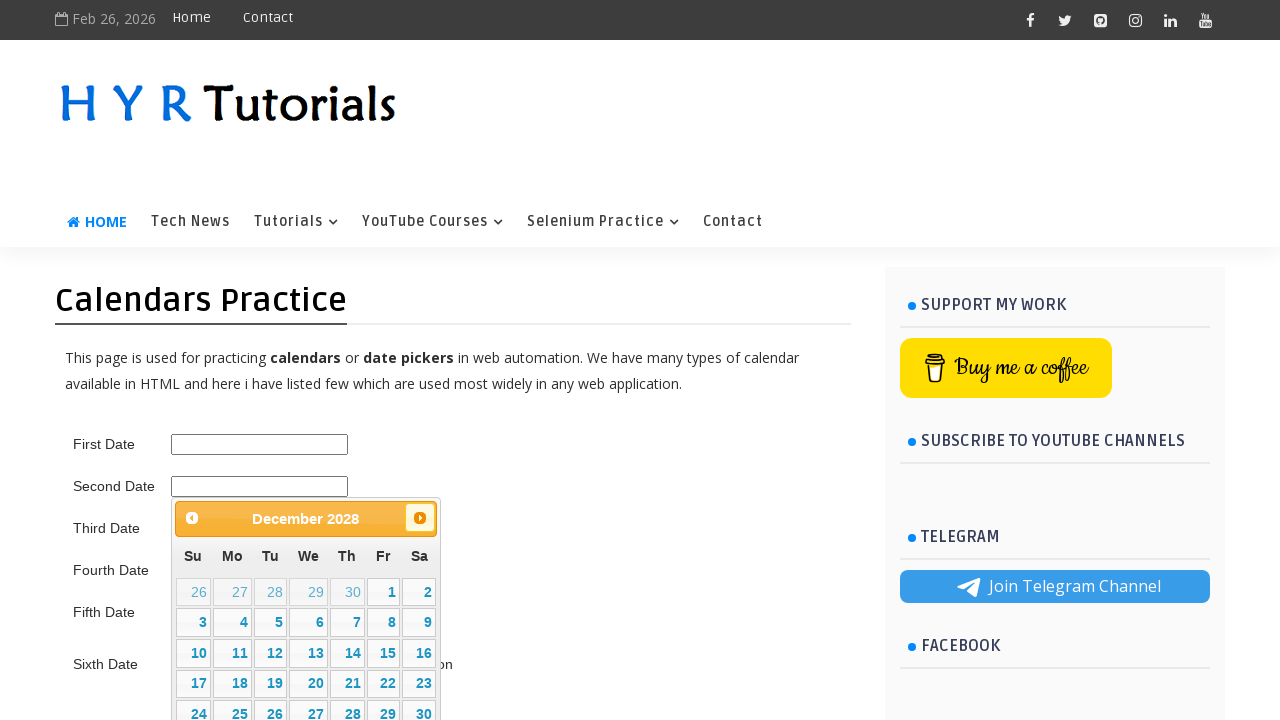

Retrieved current calendar month/year text: December 2028
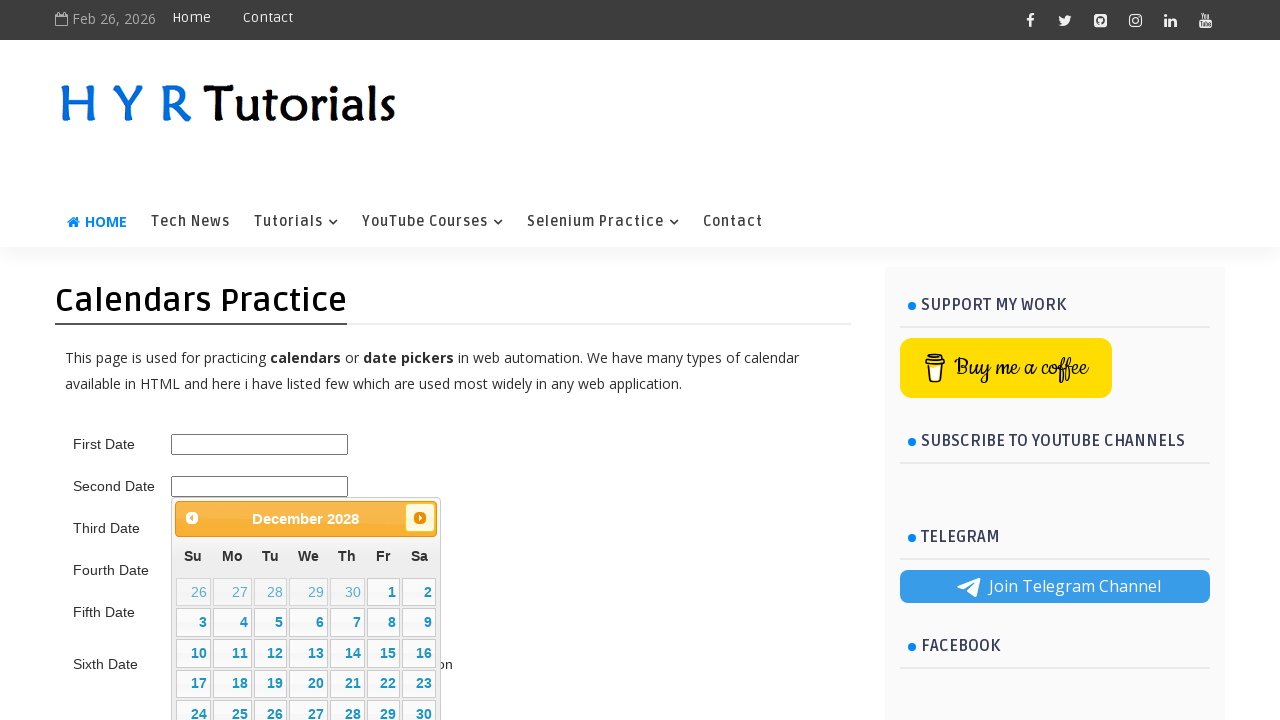

Clicked next month button to navigate forwards from December 2028 at (420, 518) on .ui-datepicker-next
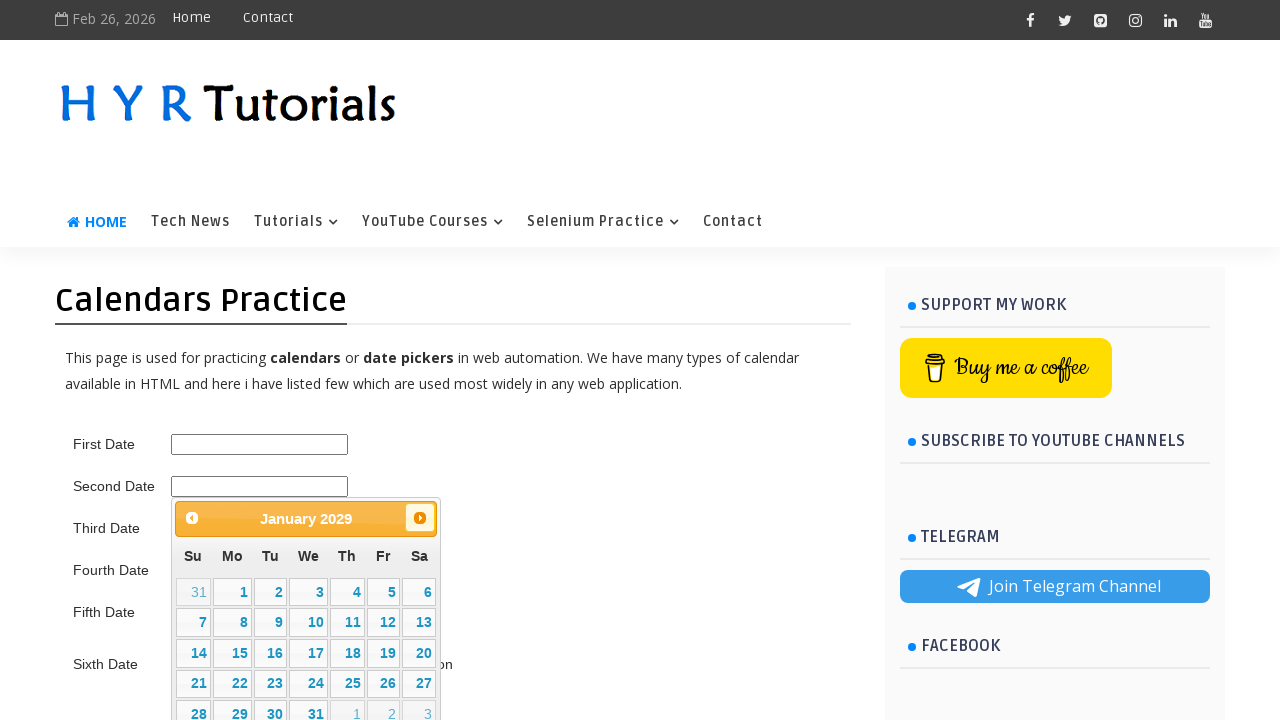

Retrieved current calendar month/year text: January 2029
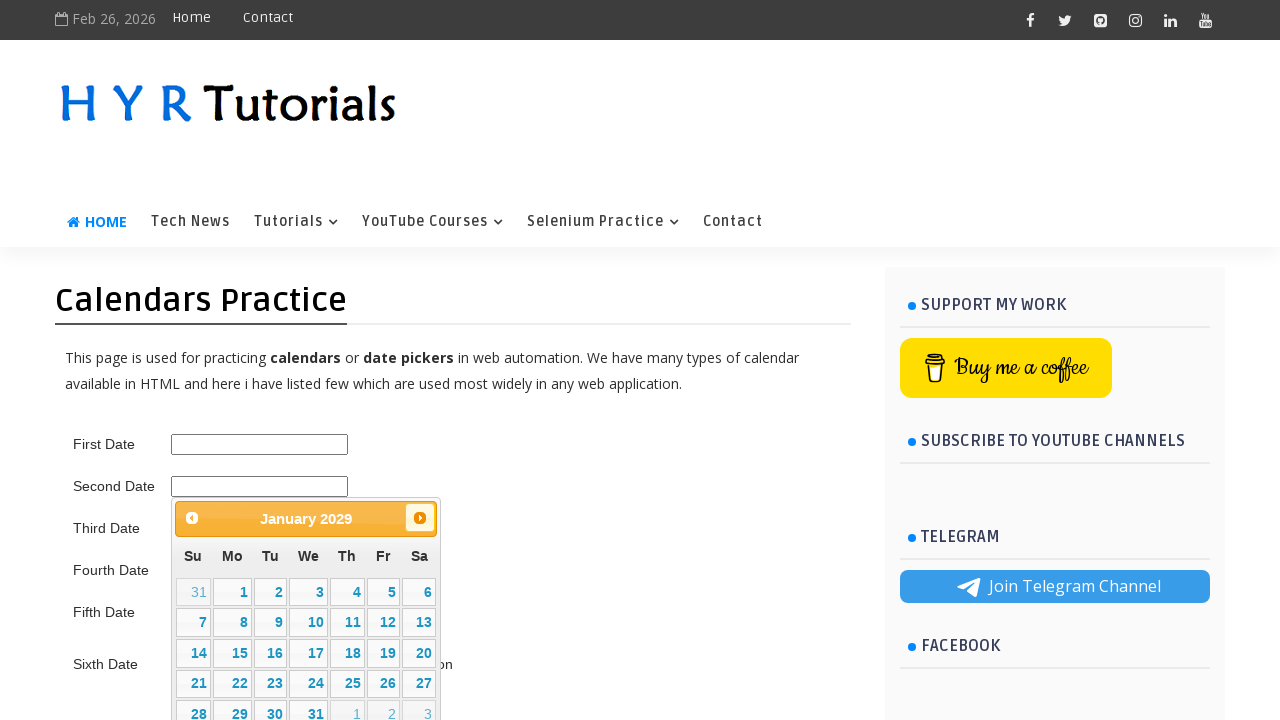

Clicked next month button to navigate forwards from January 2029 at (420, 518) on .ui-datepicker-next
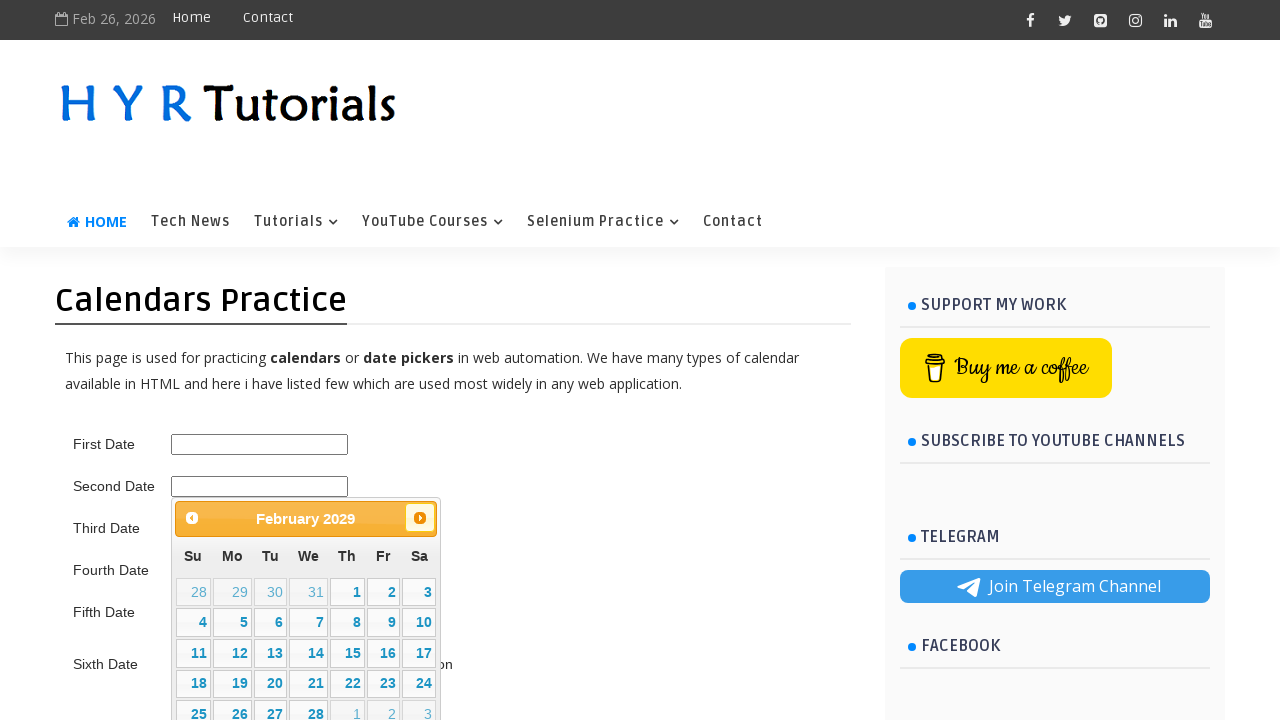

Retrieved current calendar month/year text: February 2029
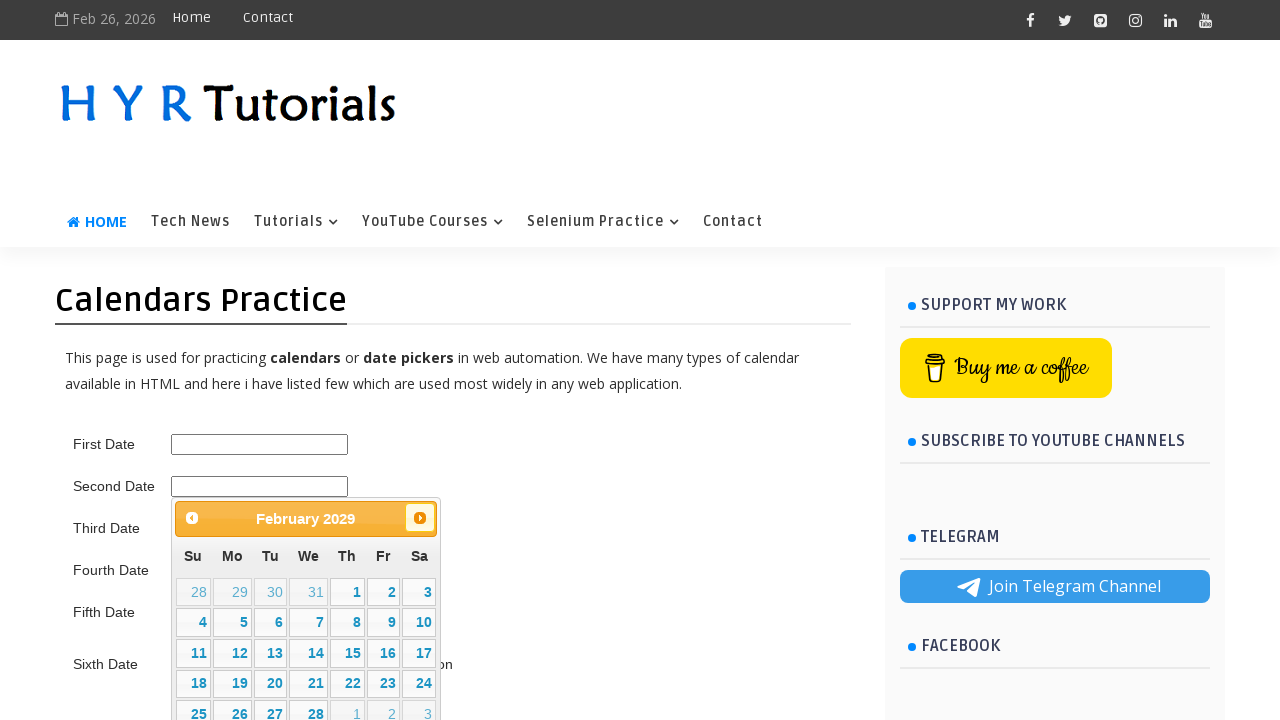

Clicked next month button to navigate forwards from February 2029 at (420, 518) on .ui-datepicker-next
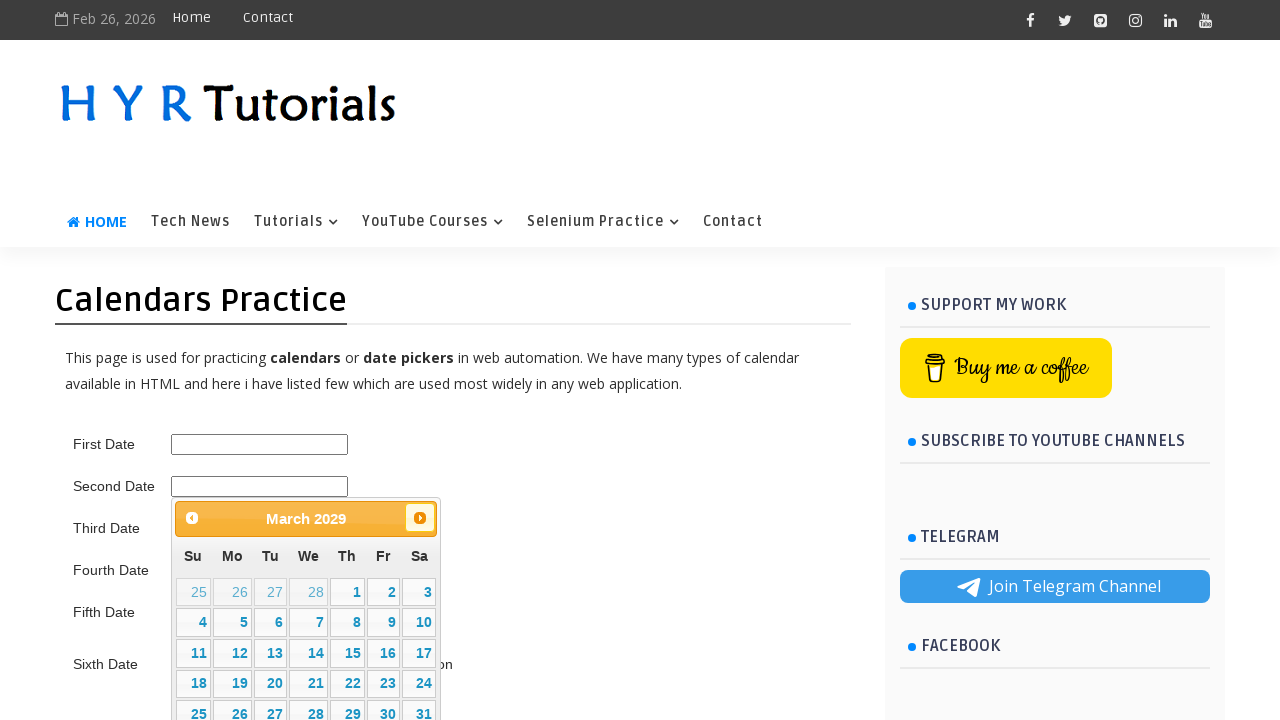

Retrieved current calendar month/year text: March 2029
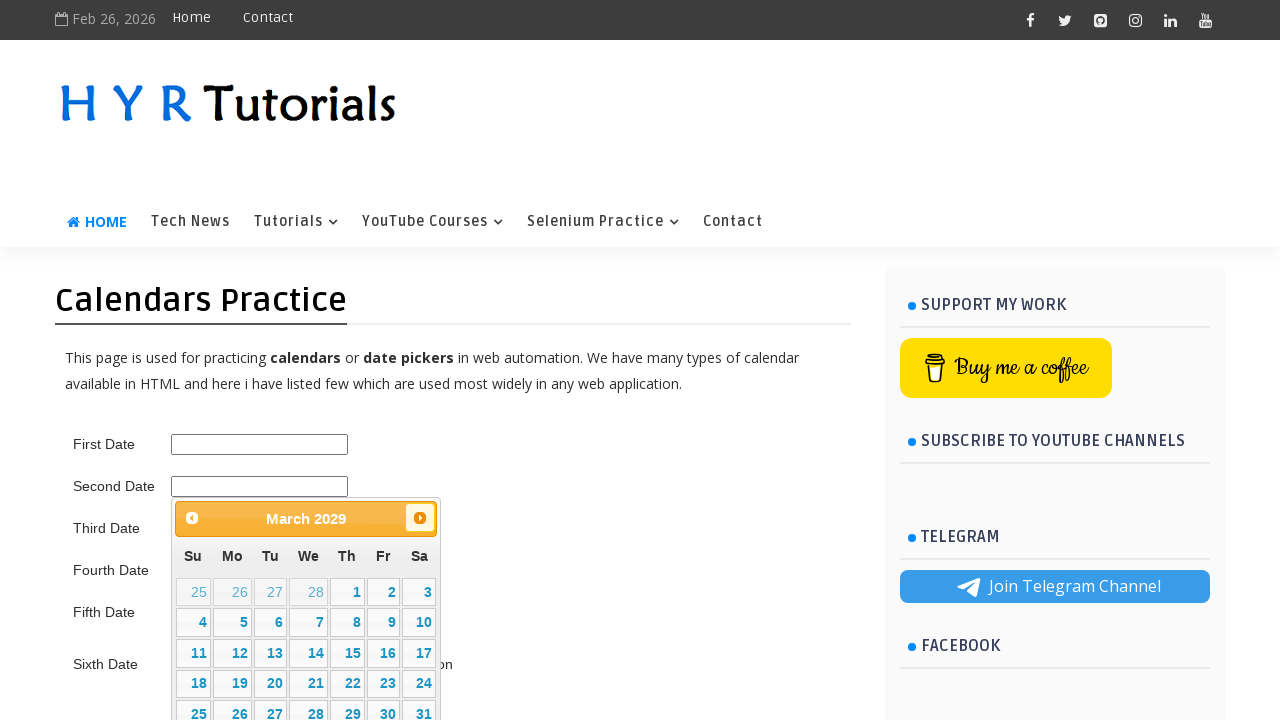

Clicked next month button to navigate forwards from March 2029 at (420, 518) on .ui-datepicker-next
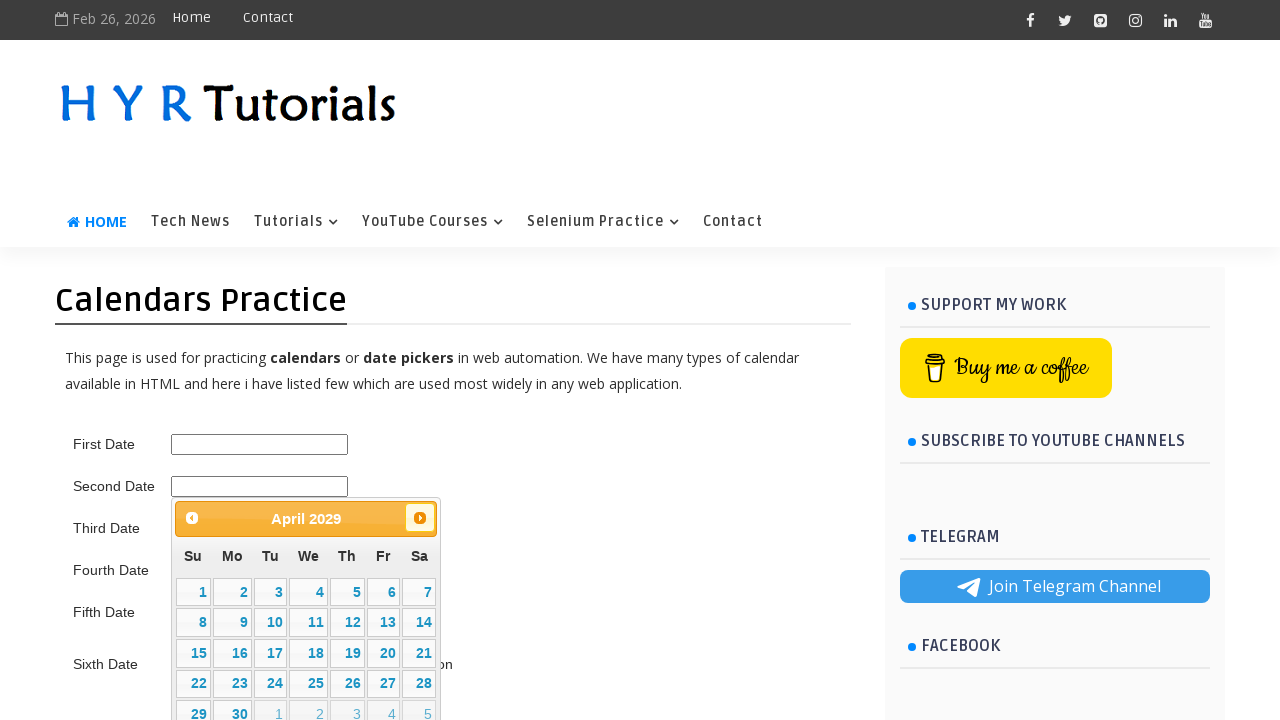

Retrieved current calendar month/year text: April 2029
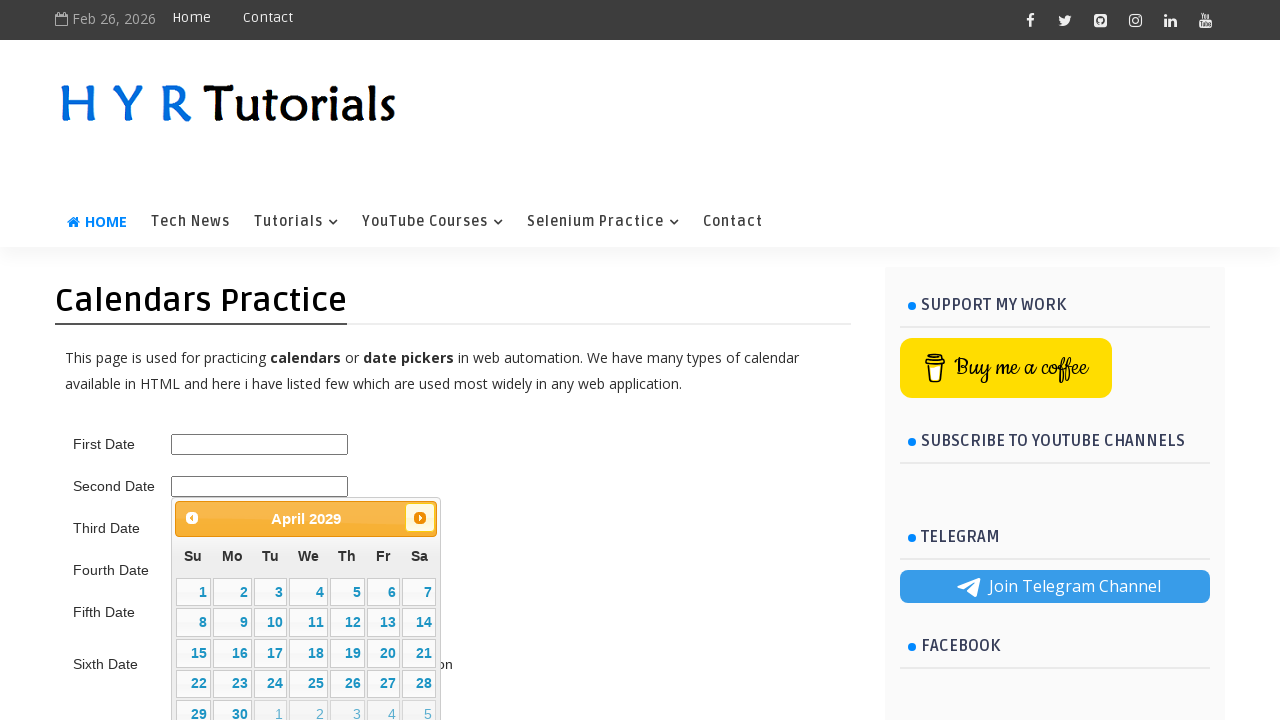

Clicked next month button to navigate forwards from April 2029 at (420, 518) on .ui-datepicker-next
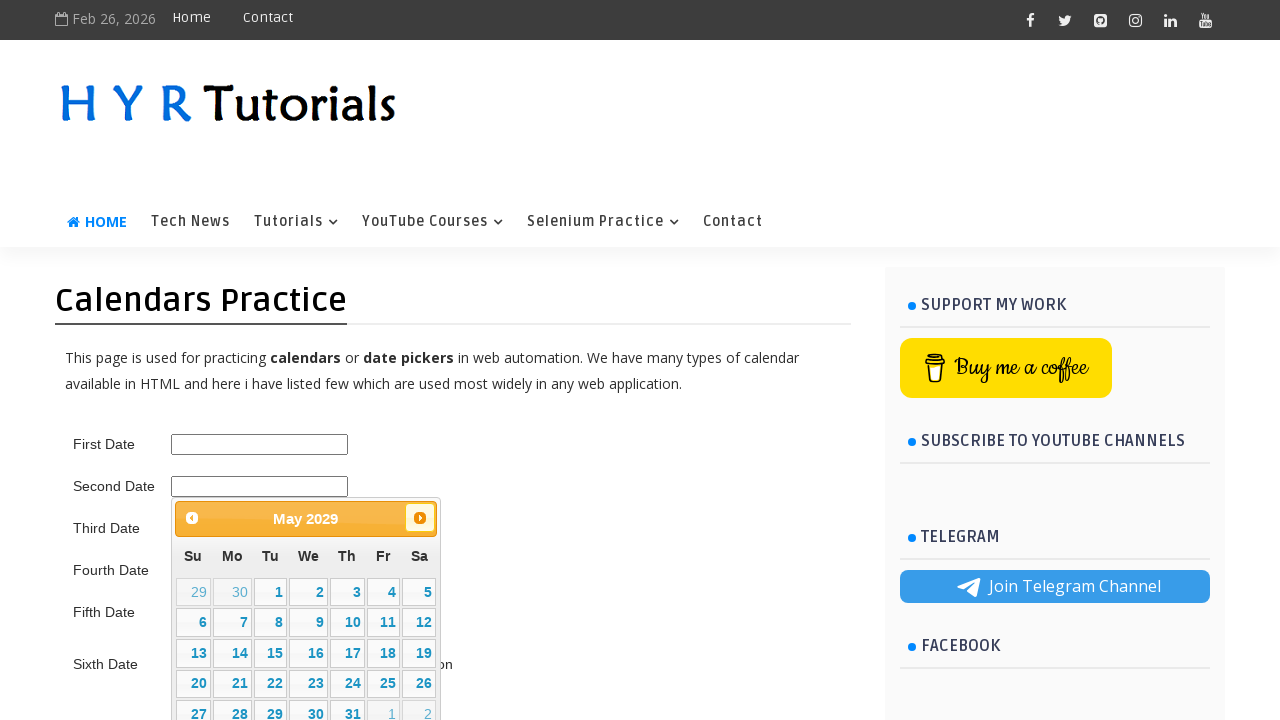

Retrieved current calendar month/year text: May 2029
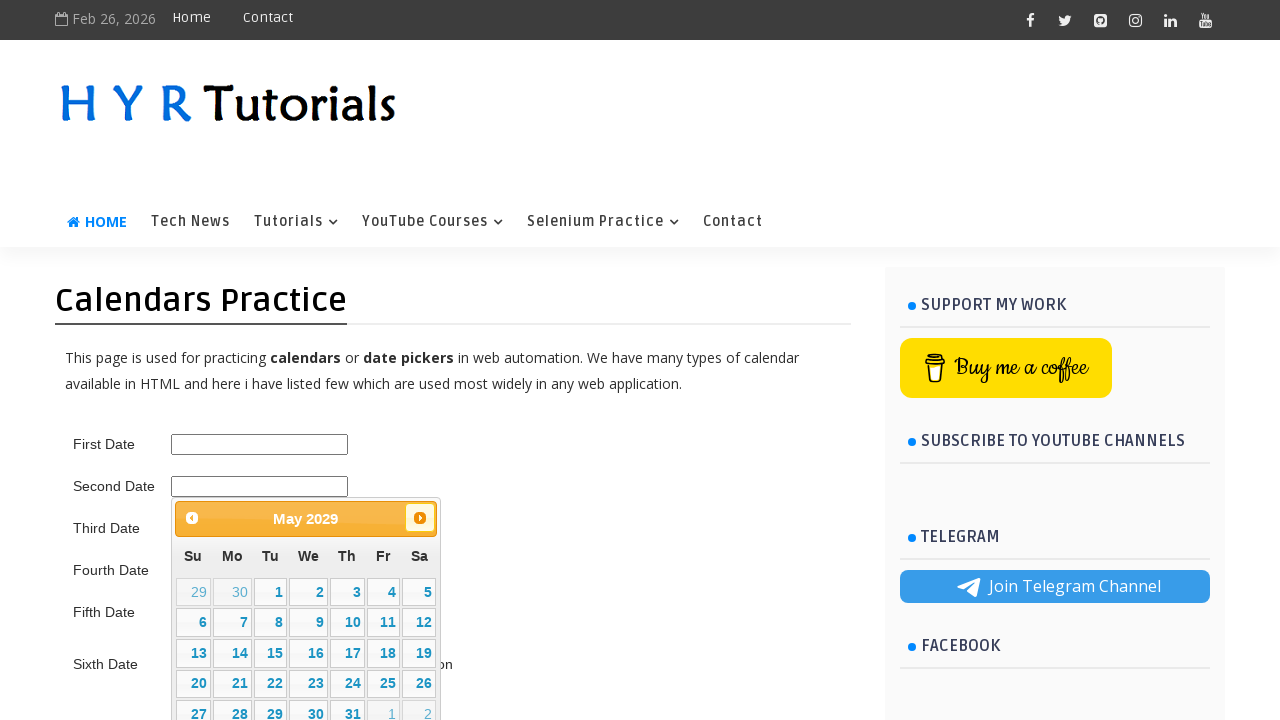

Clicked next month button to navigate forwards from May 2029 at (420, 518) on .ui-datepicker-next
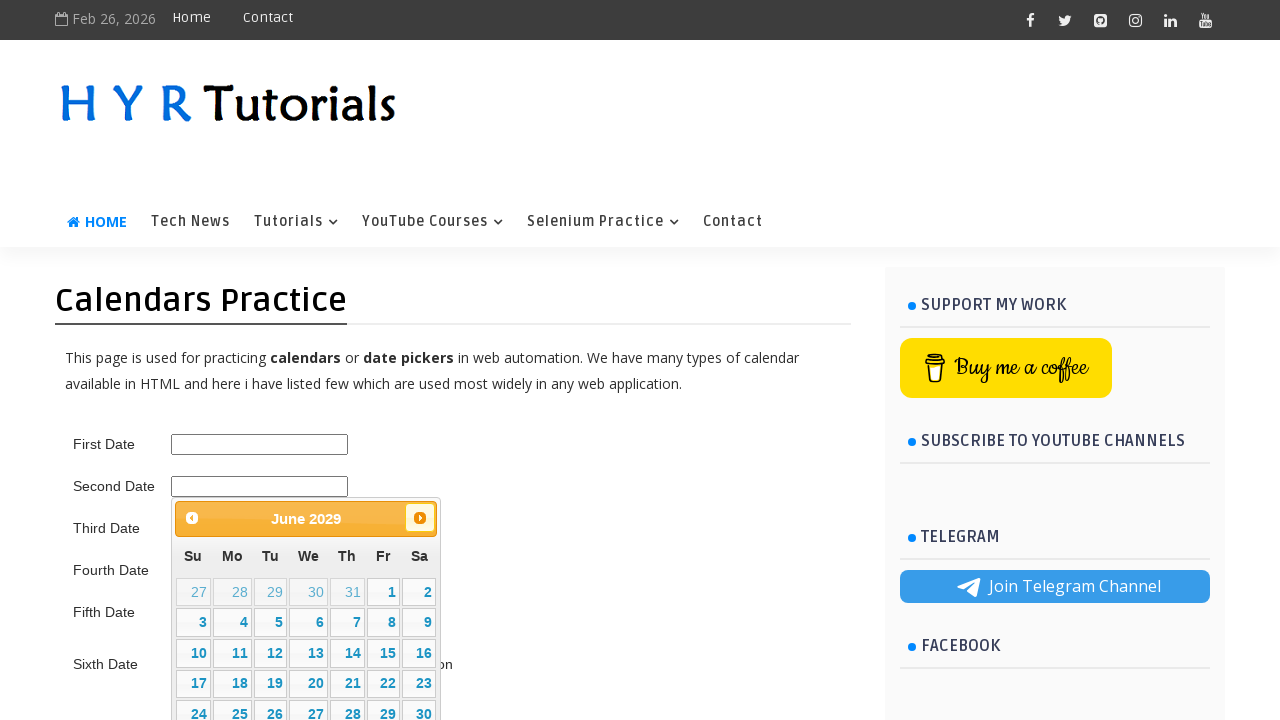

Retrieved current calendar month/year text: June 2029
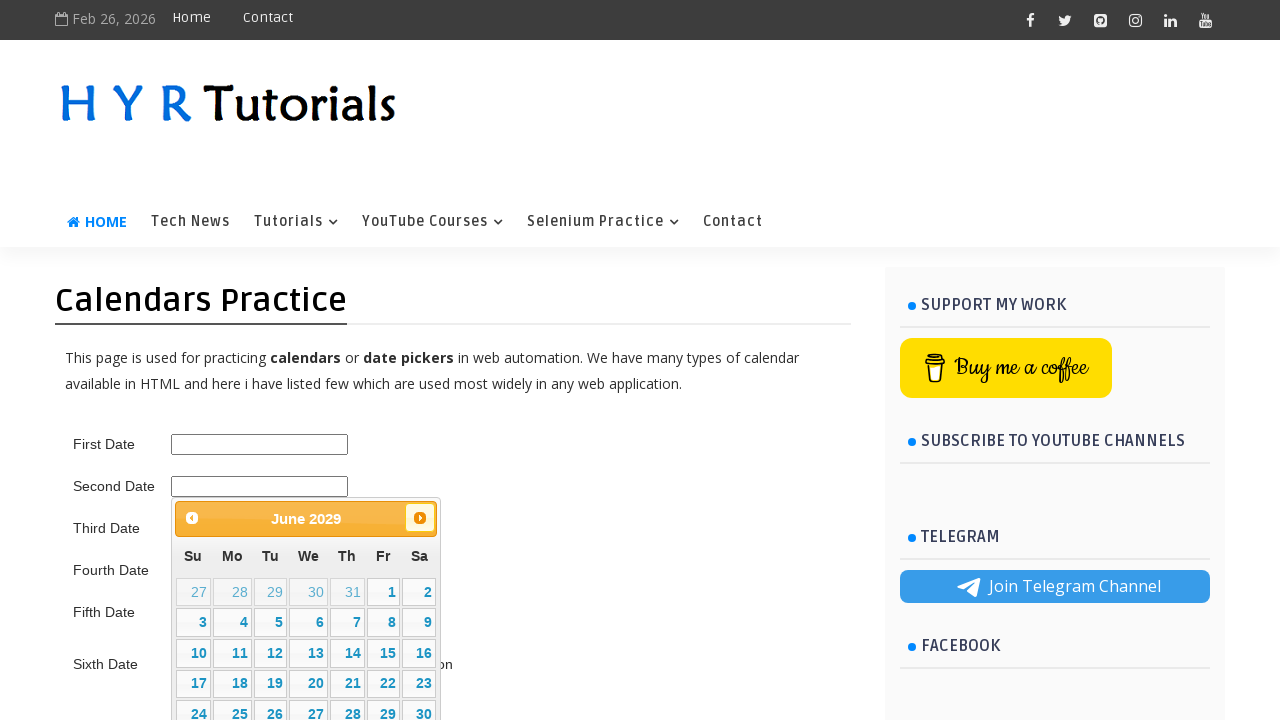

Clicked next month button to navigate forwards from June 2029 at (420, 518) on .ui-datepicker-next
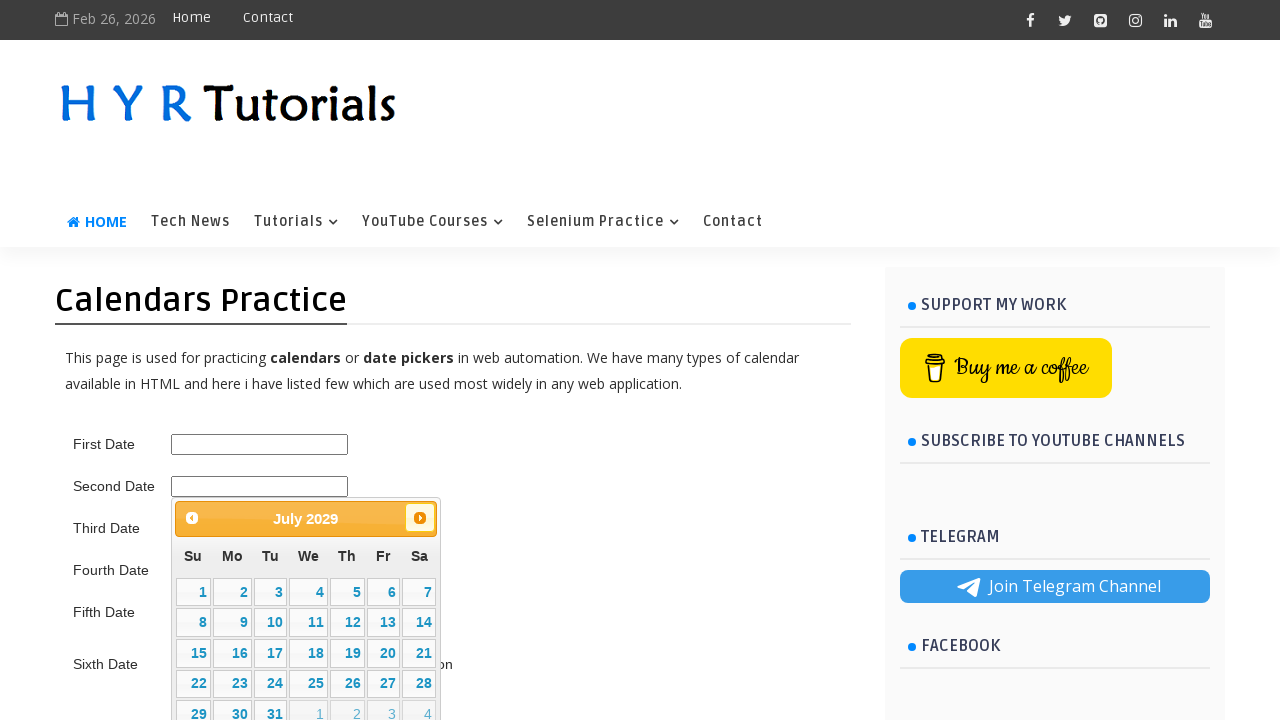

Retrieved current calendar month/year text: July 2029
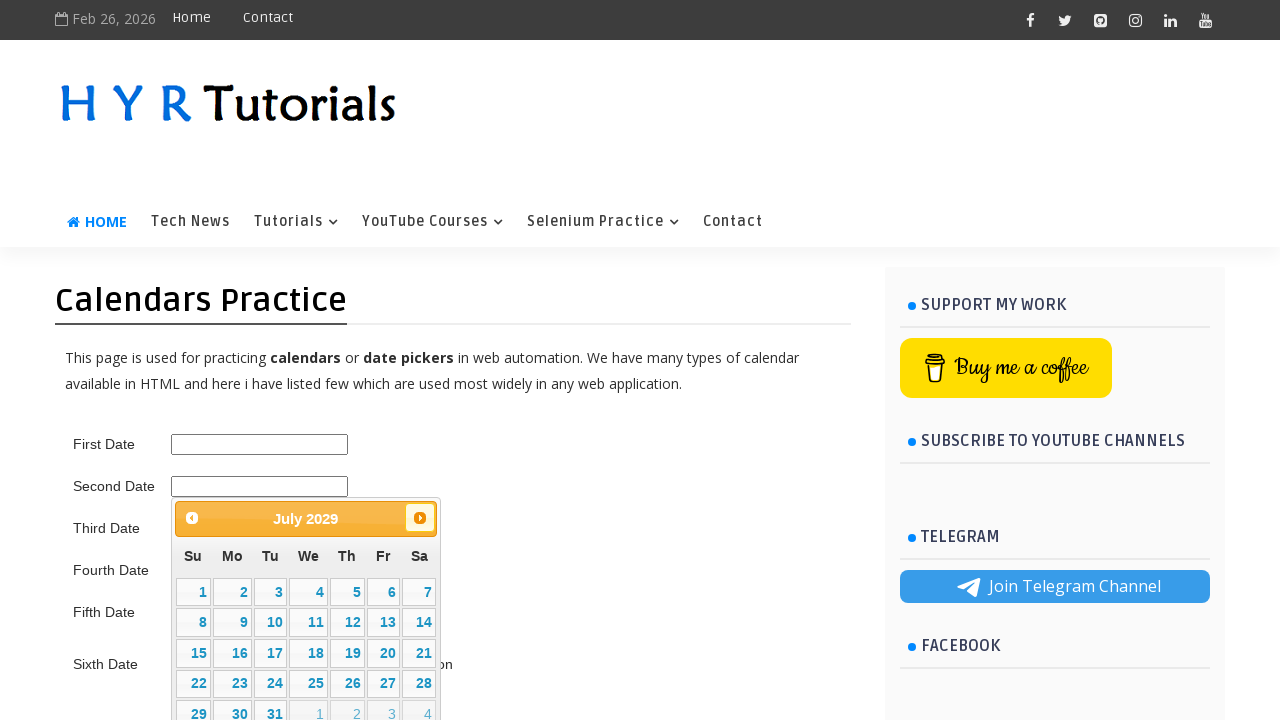

Clicked next month button to navigate forwards from July 2029 at (420, 518) on .ui-datepicker-next
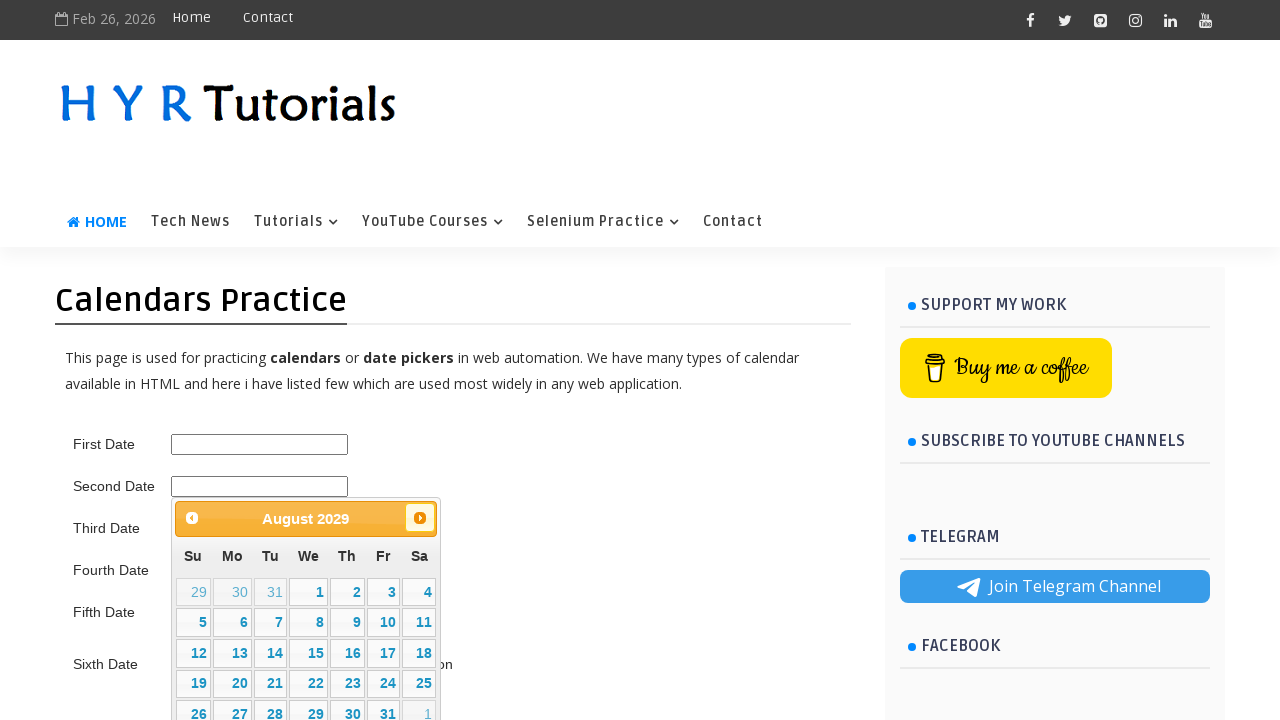

Retrieved current calendar month/year text: August 2029
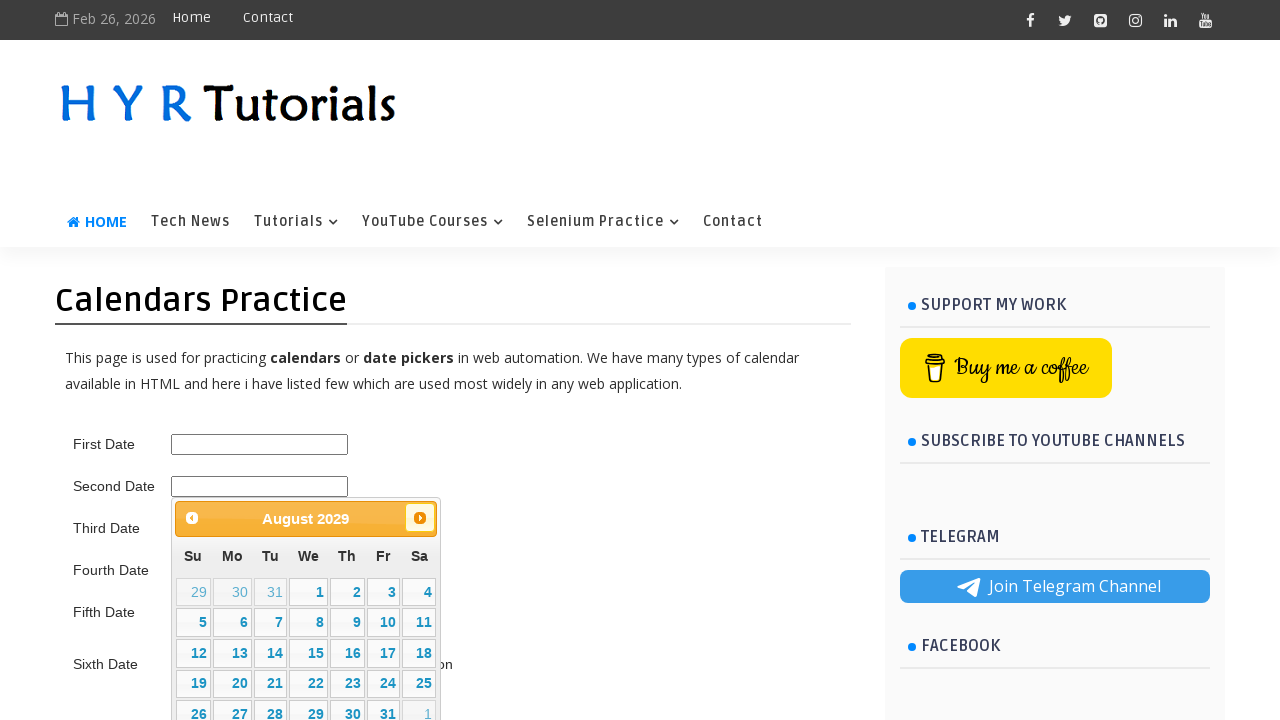

Clicked next month button to navigate forwards from August 2029 at (420, 518) on .ui-datepicker-next
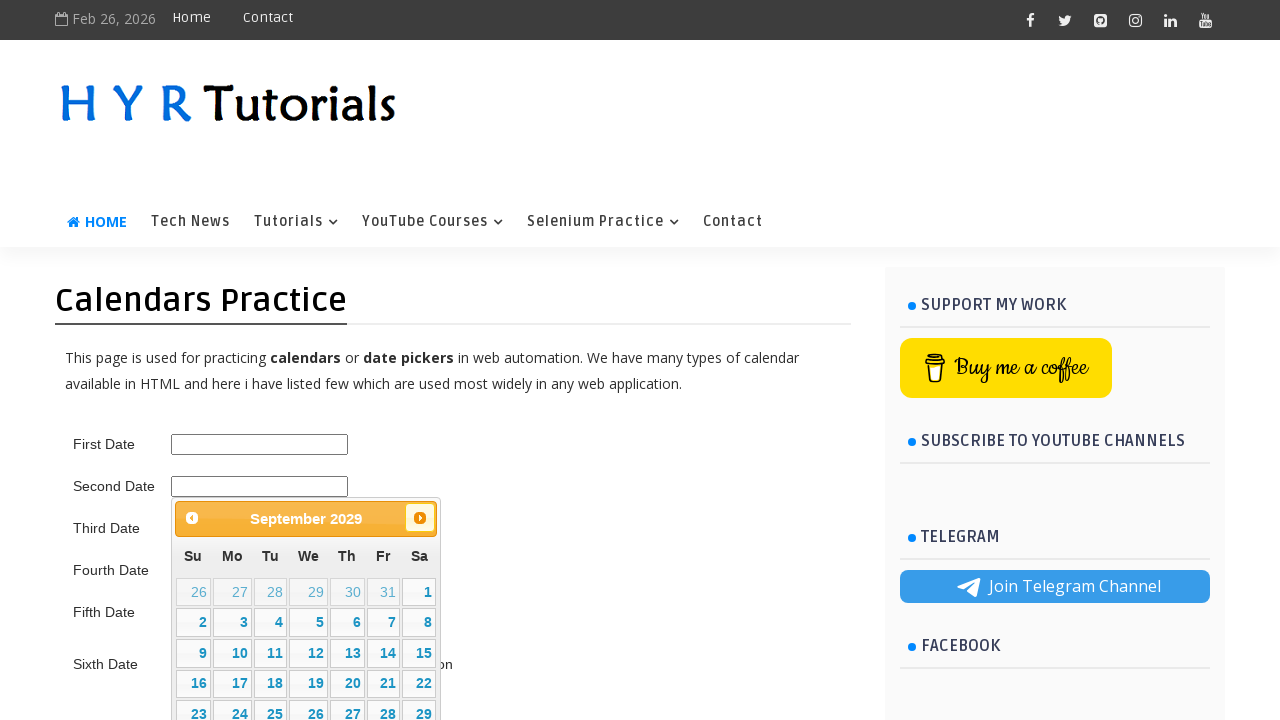

Retrieved current calendar month/year text: September 2029
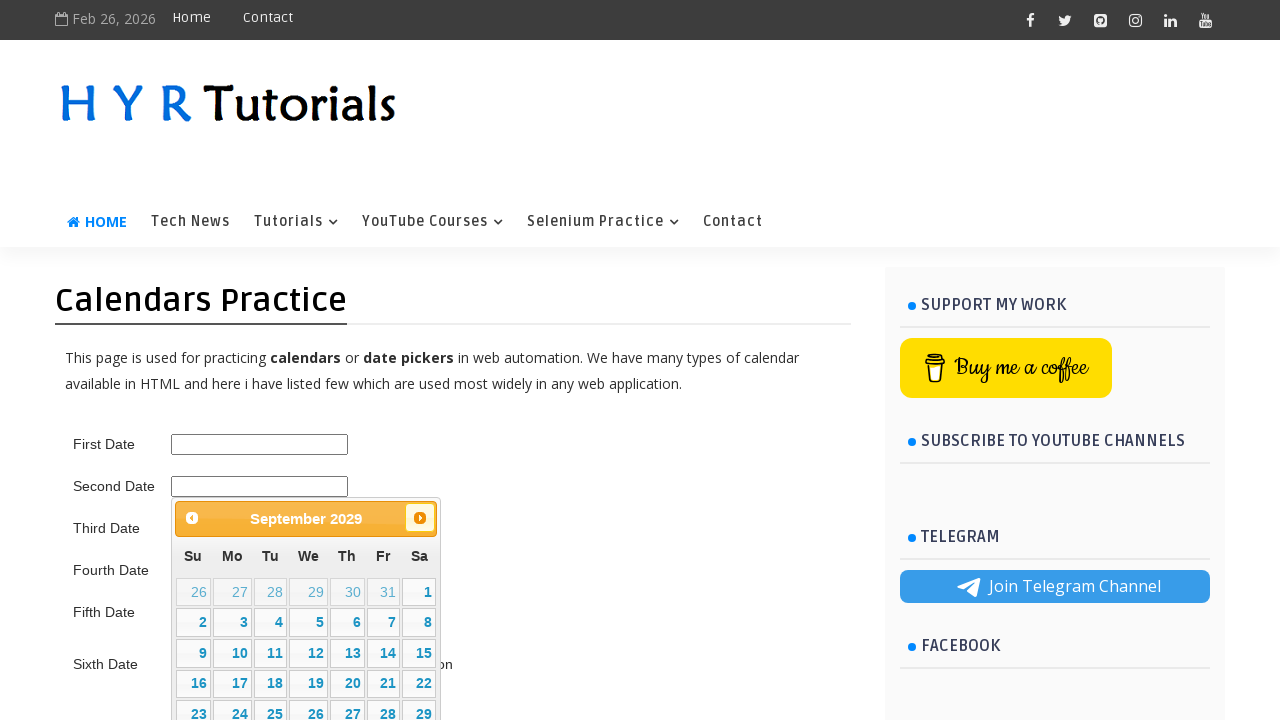

Clicked next month button to navigate forwards from September 2029 at (420, 518) on .ui-datepicker-next
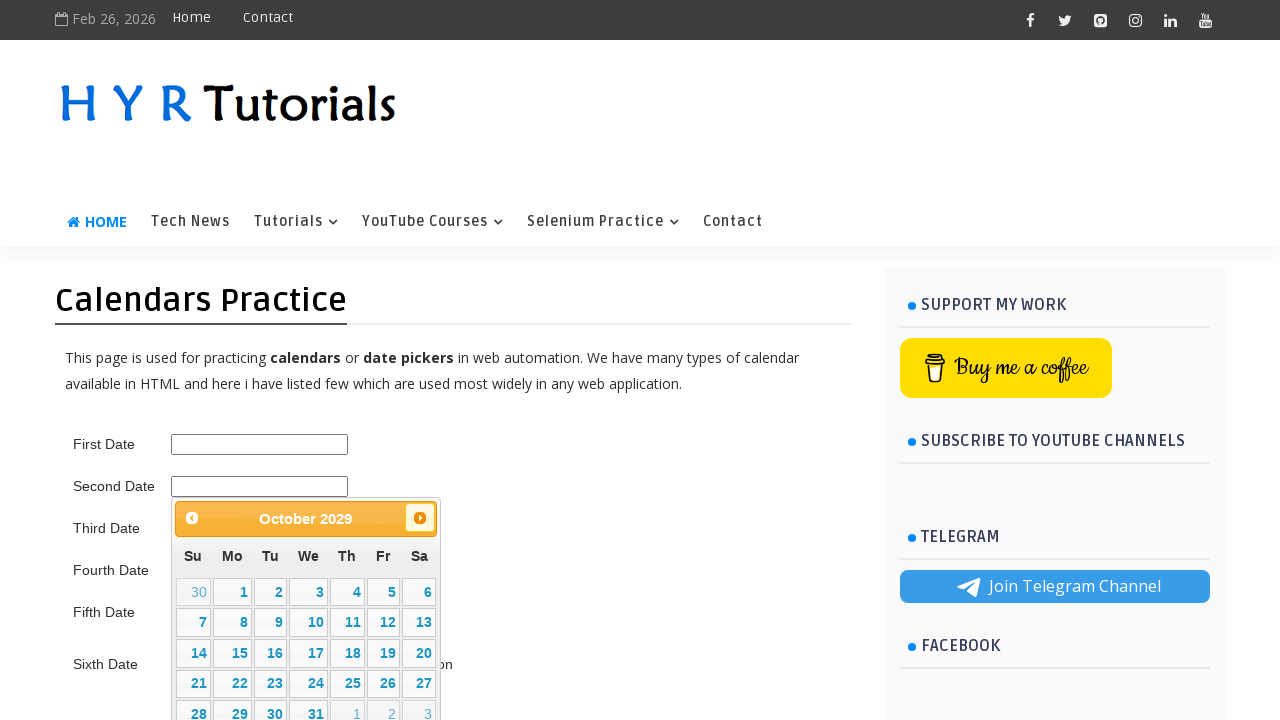

Retrieved current calendar month/year text: October 2029
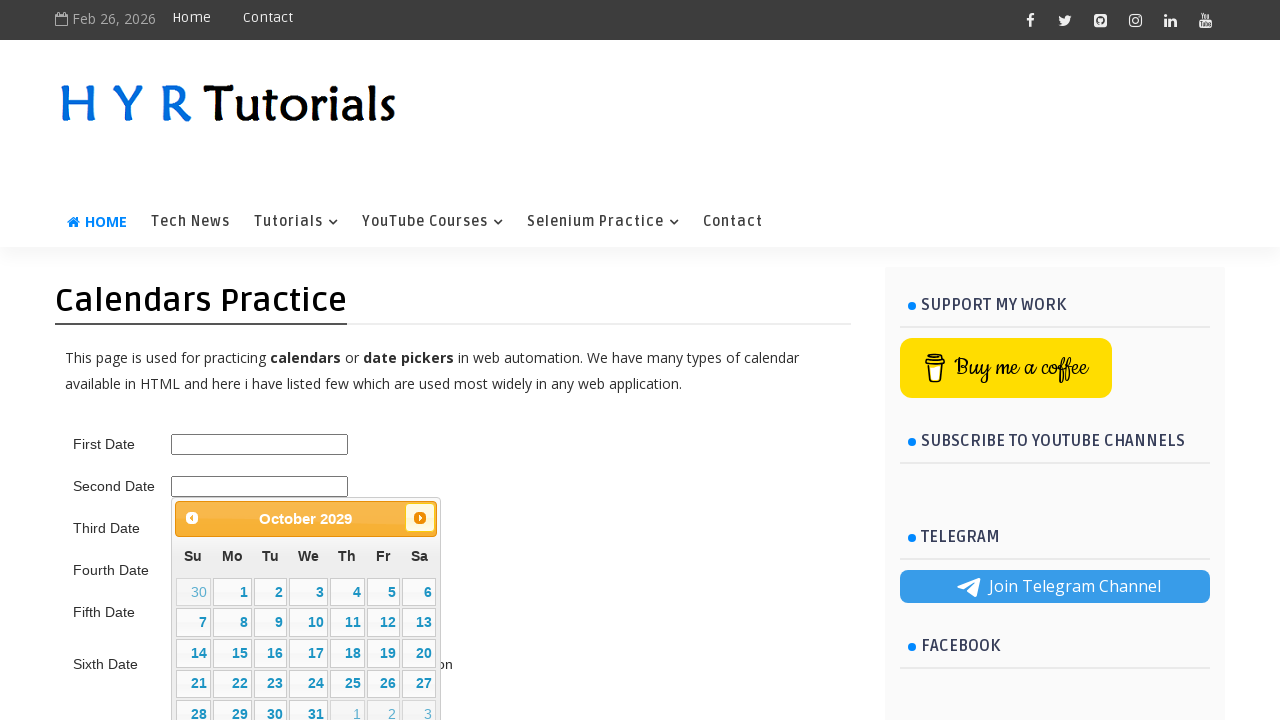

Clicked next month button to navigate forwards from October 2029 at (420, 518) on .ui-datepicker-next
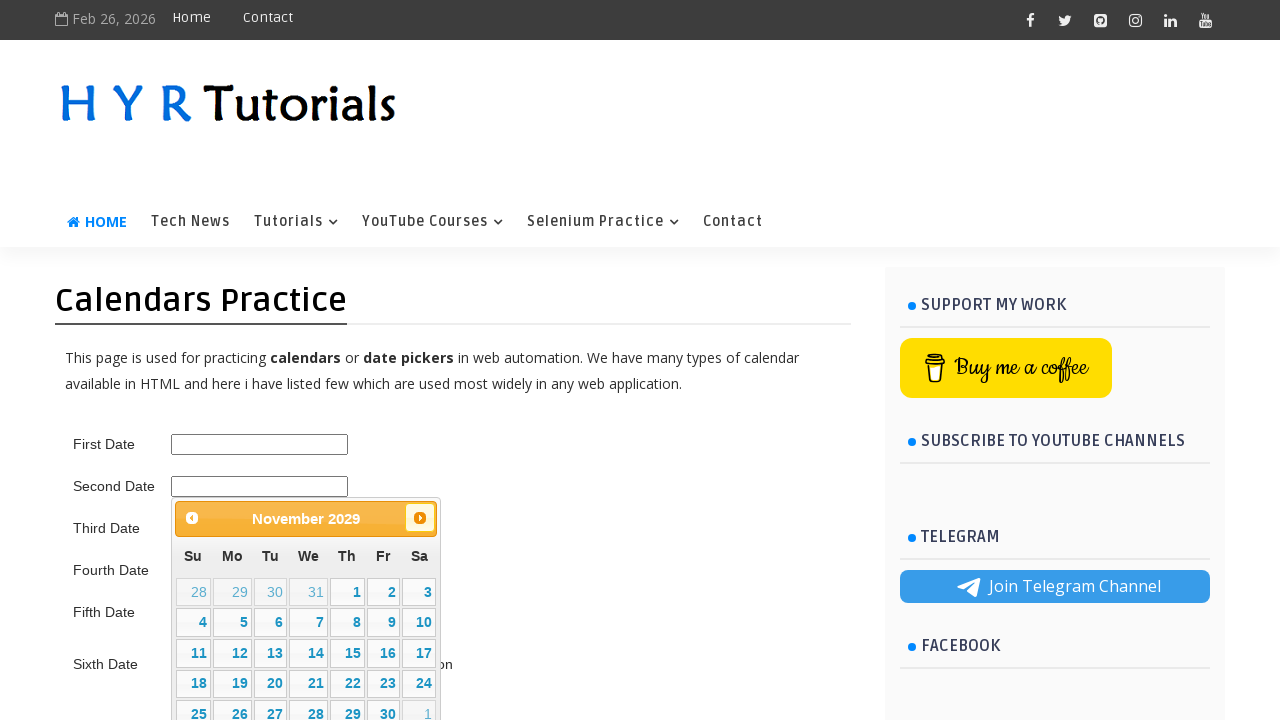

Retrieved current calendar month/year text: November 2029
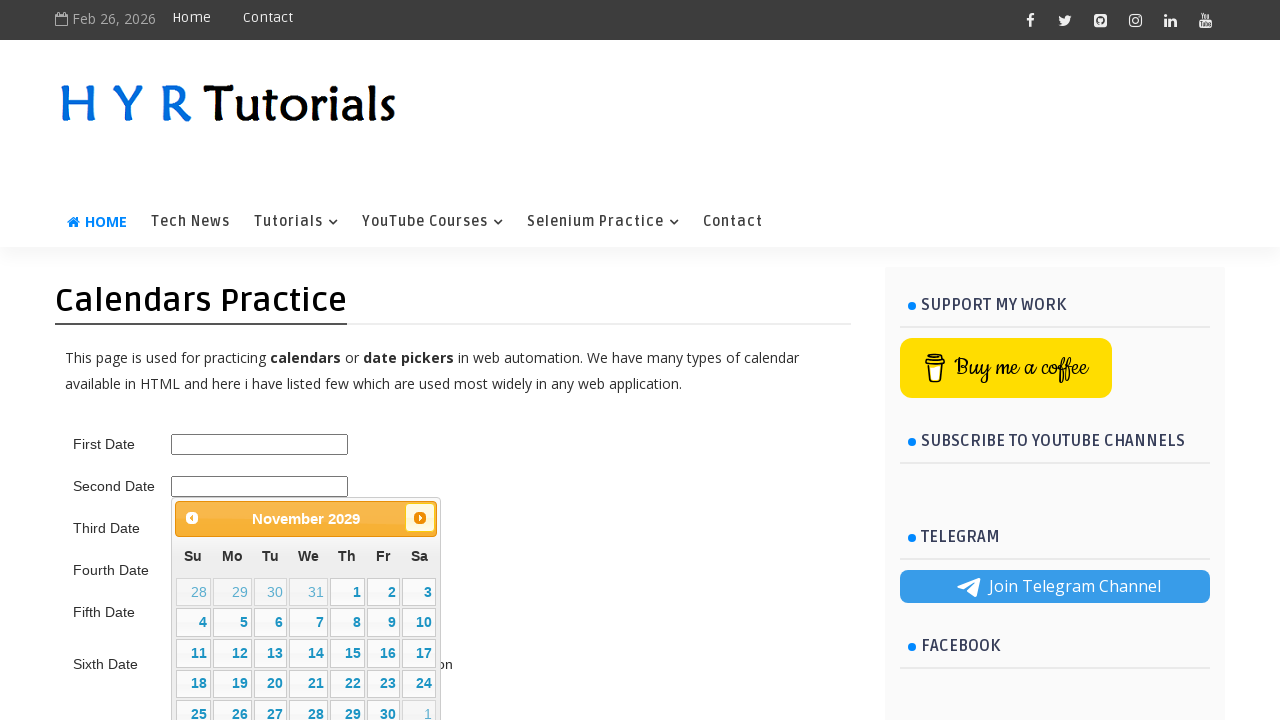

Clicked next month button to navigate forwards from November 2029 at (420, 518) on .ui-datepicker-next
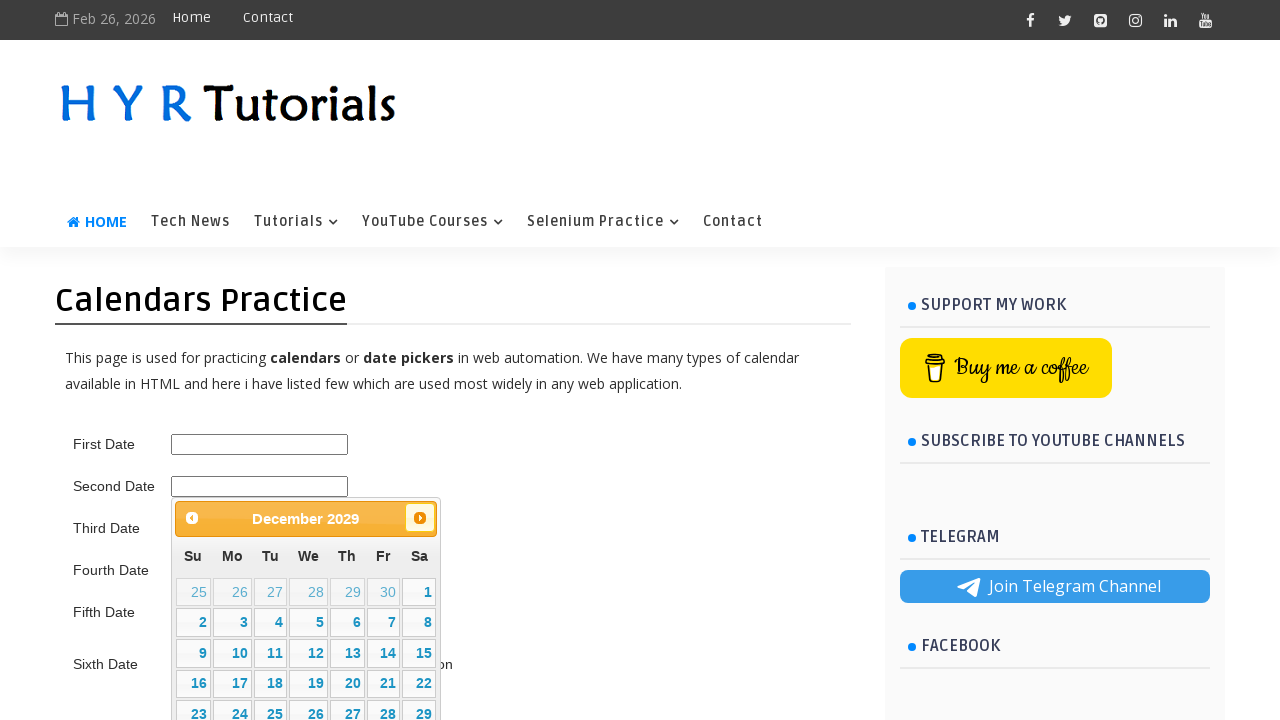

Retrieved current calendar month/year text: December 2029
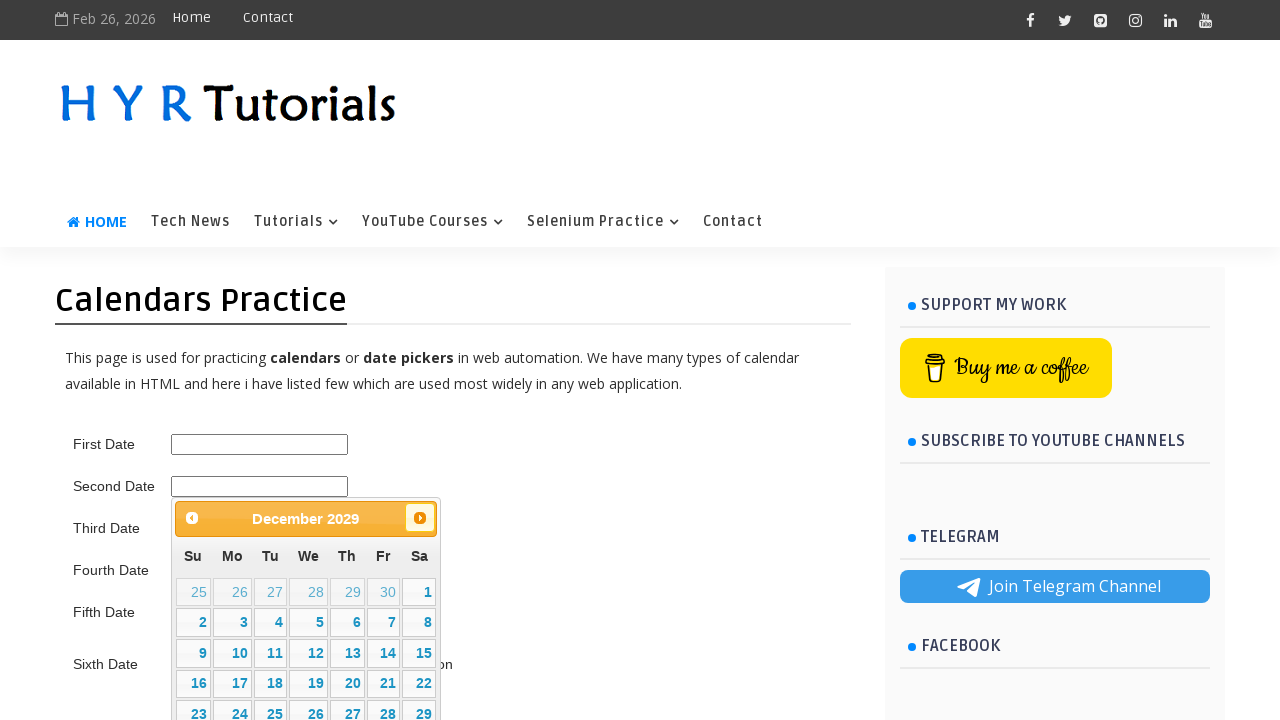

Clicked next month button to navigate forwards from December 2029 at (420, 518) on .ui-datepicker-next
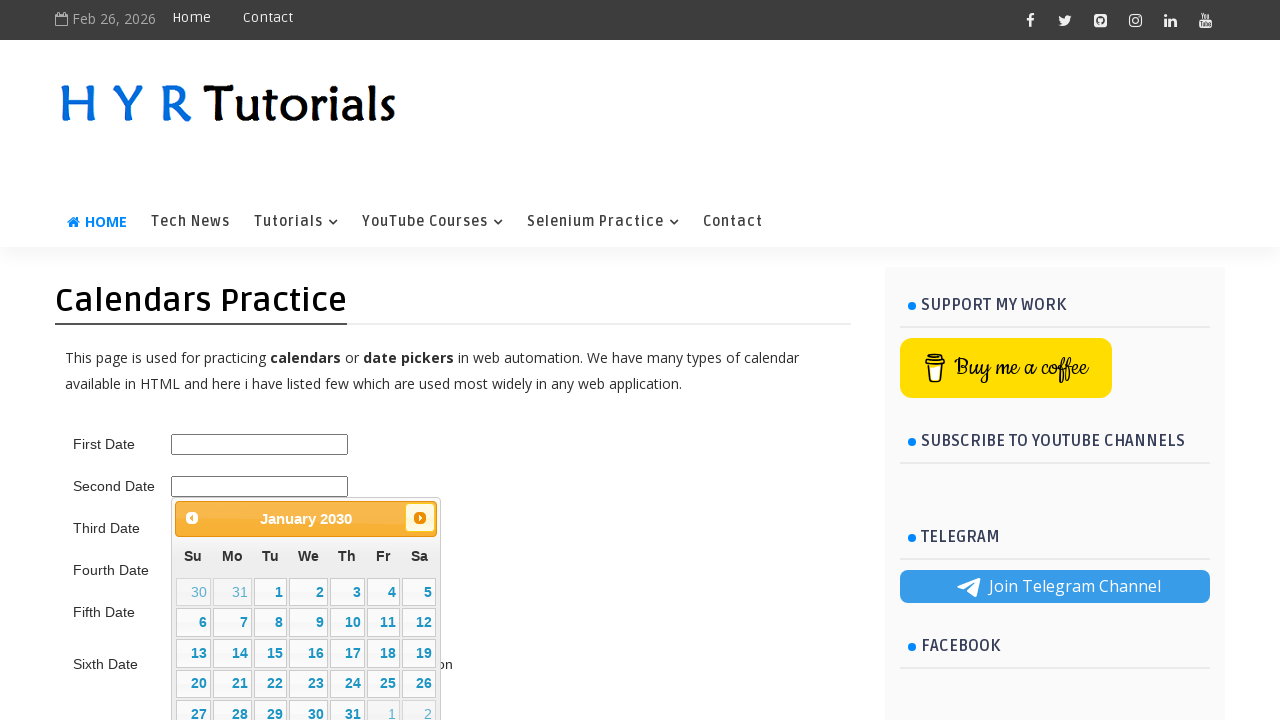

Retrieved current calendar month/year text: January 2030
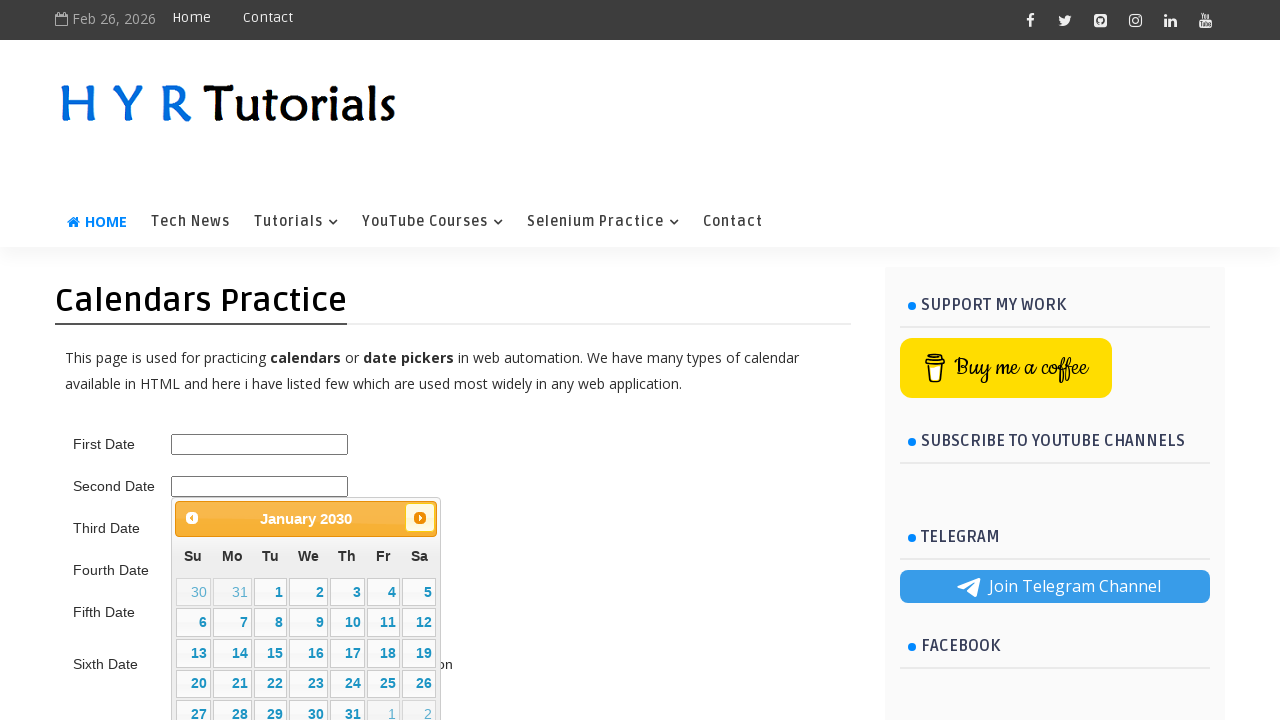

Clicked next month button to navigate forwards from January 2030 at (420, 518) on .ui-datepicker-next
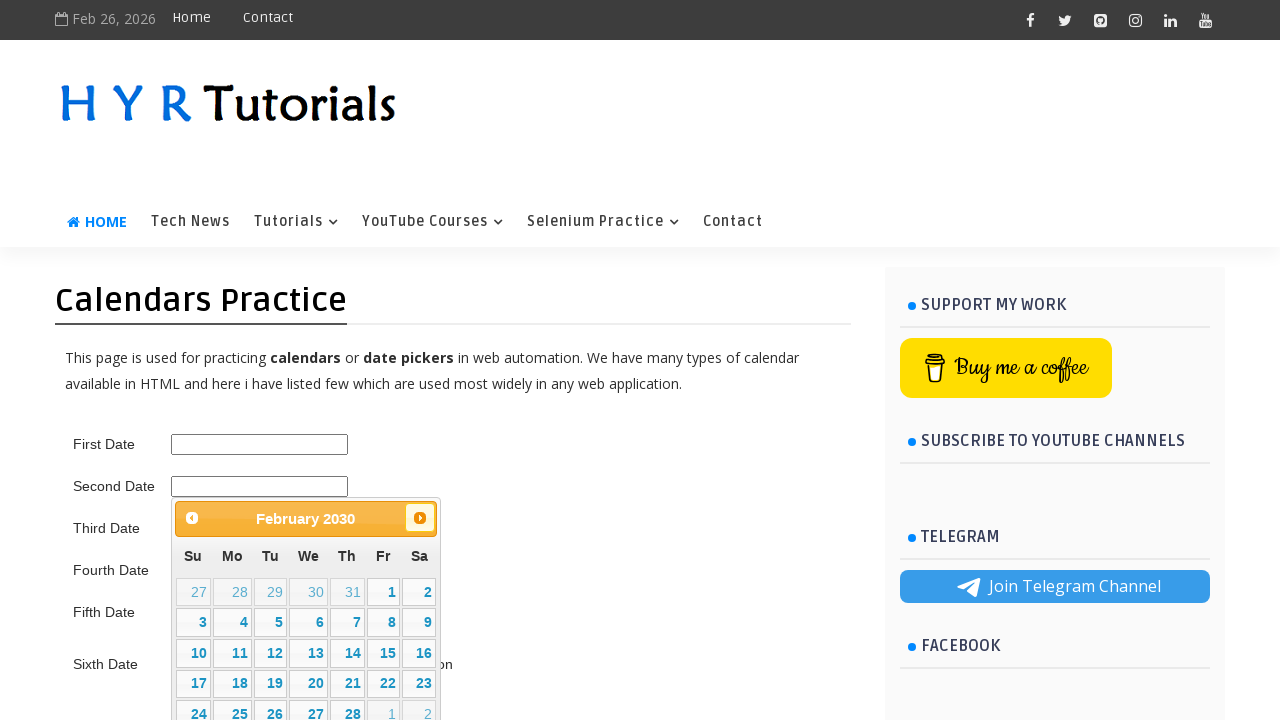

Retrieved current calendar month/year text: February 2030
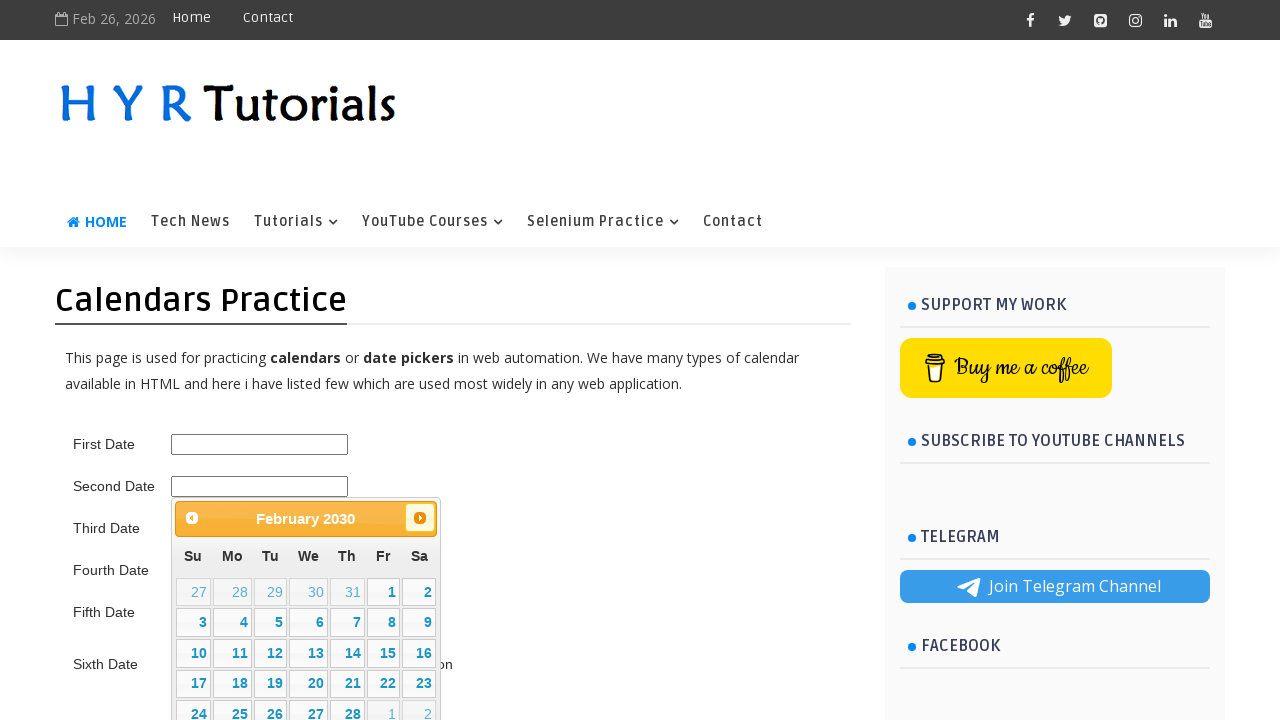

Clicked next month button to navigate forwards from February 2030 at (420, 518) on .ui-datepicker-next
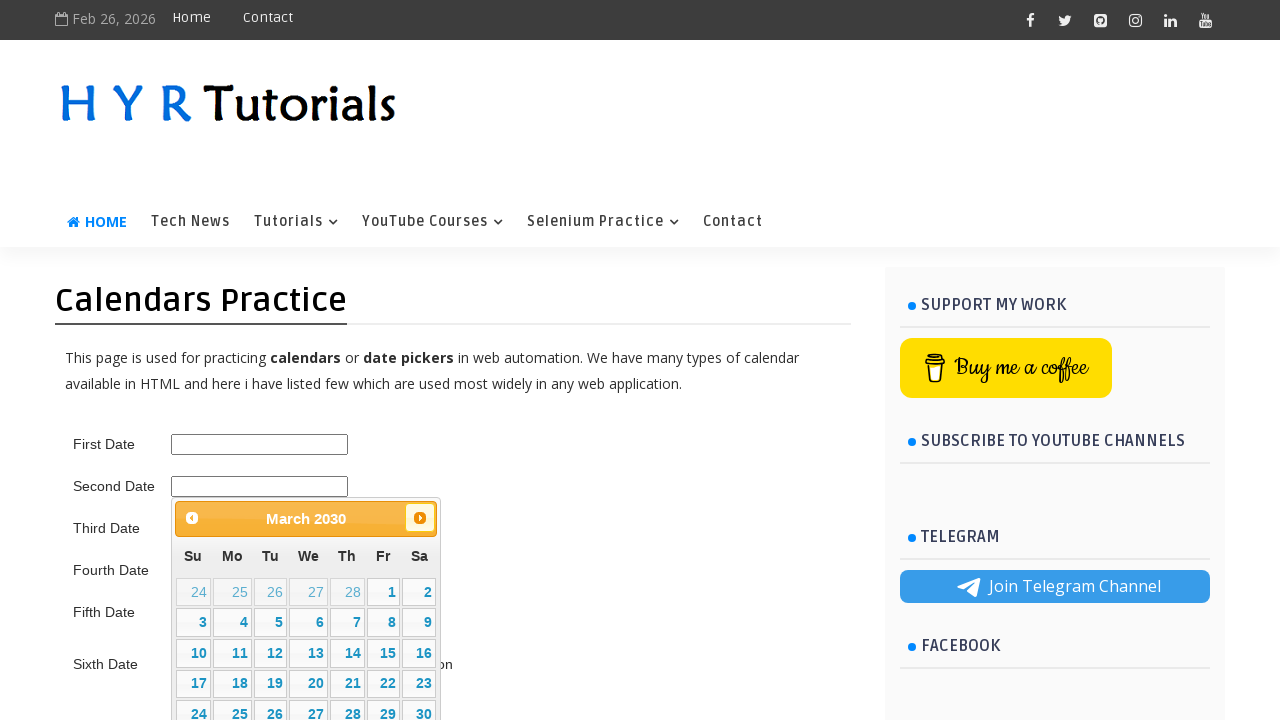

Retrieved current calendar month/year text: March 2030
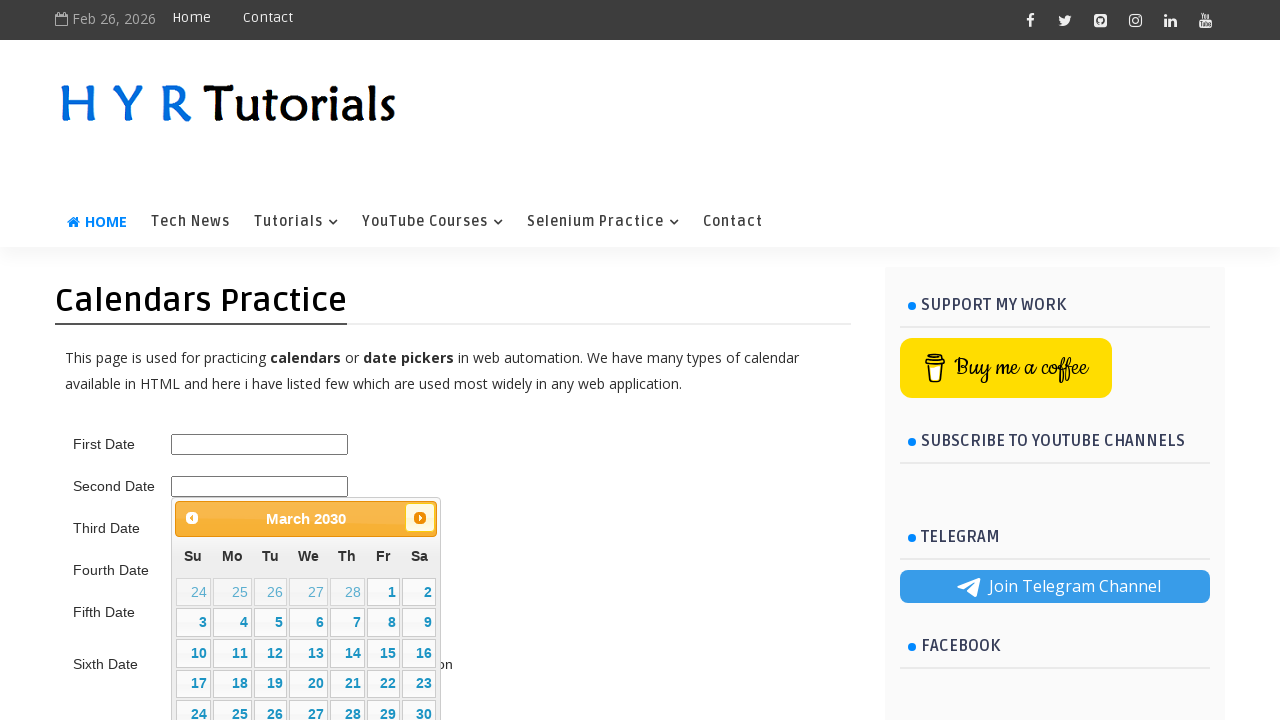

Clicked next month button to navigate forwards from March 2030 at (420, 518) on .ui-datepicker-next
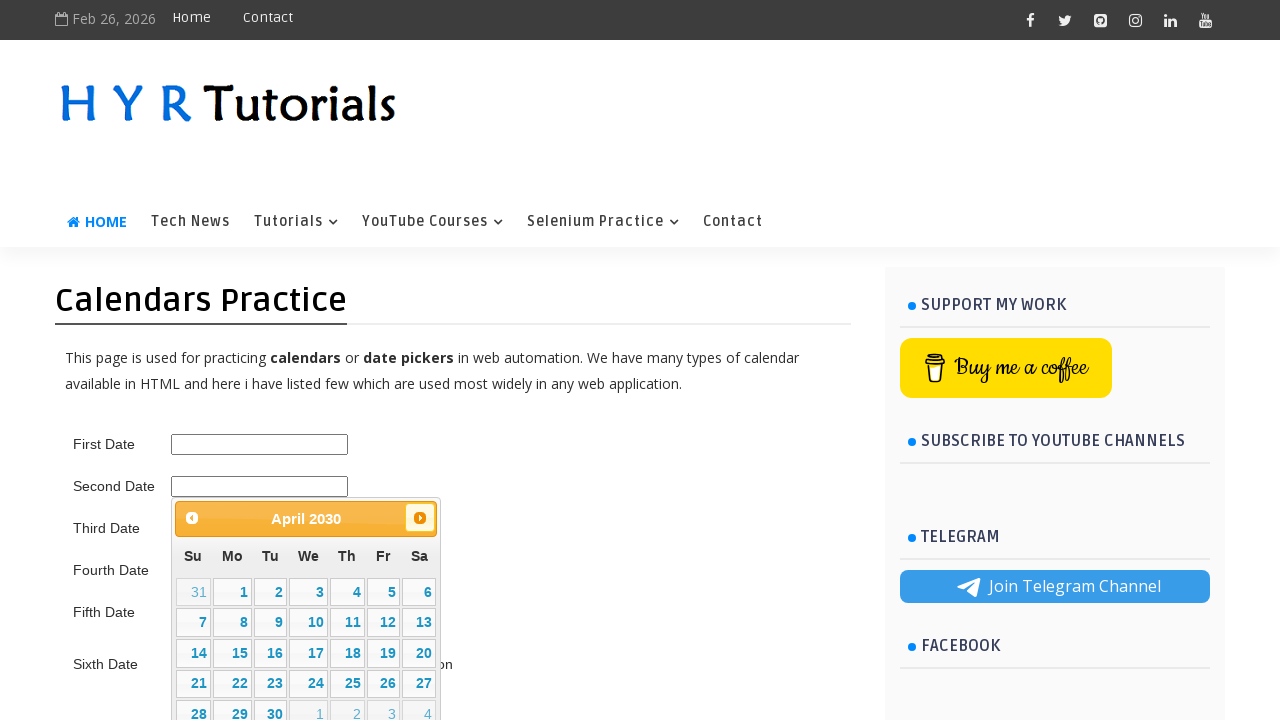

Retrieved current calendar month/year text: April 2030
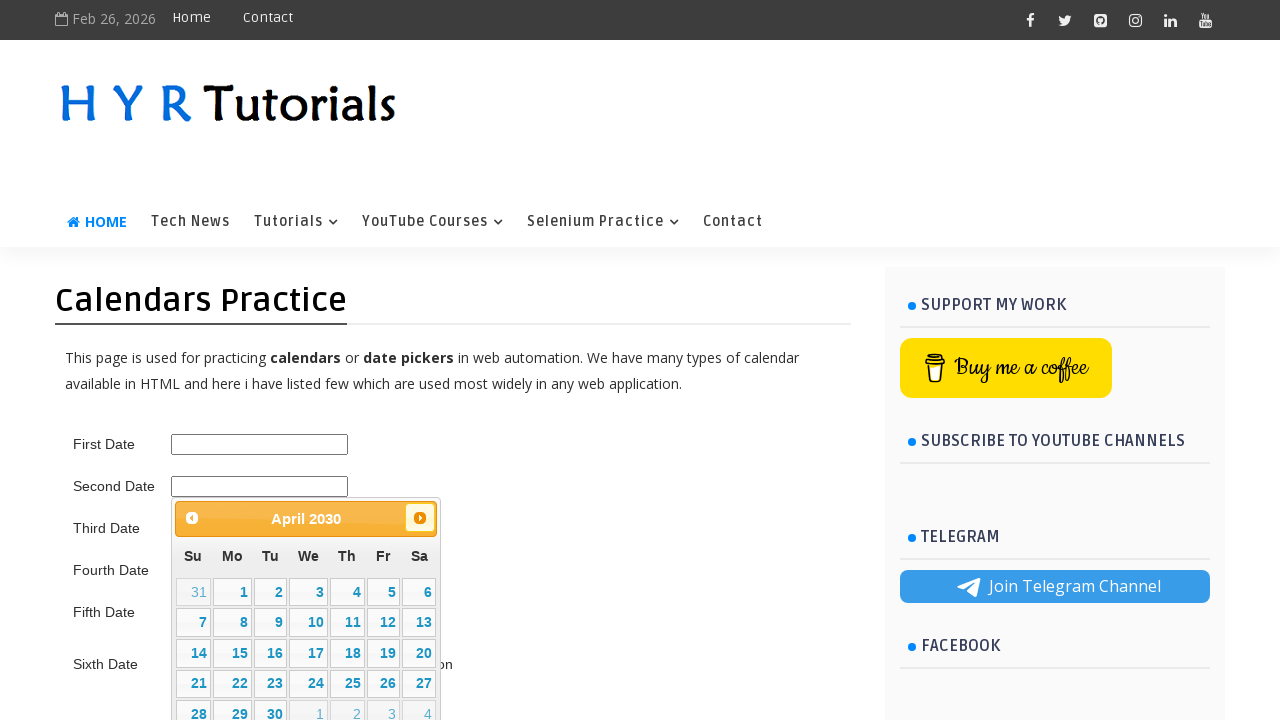

Clicked next month button to navigate forwards from April 2030 at (420, 518) on .ui-datepicker-next
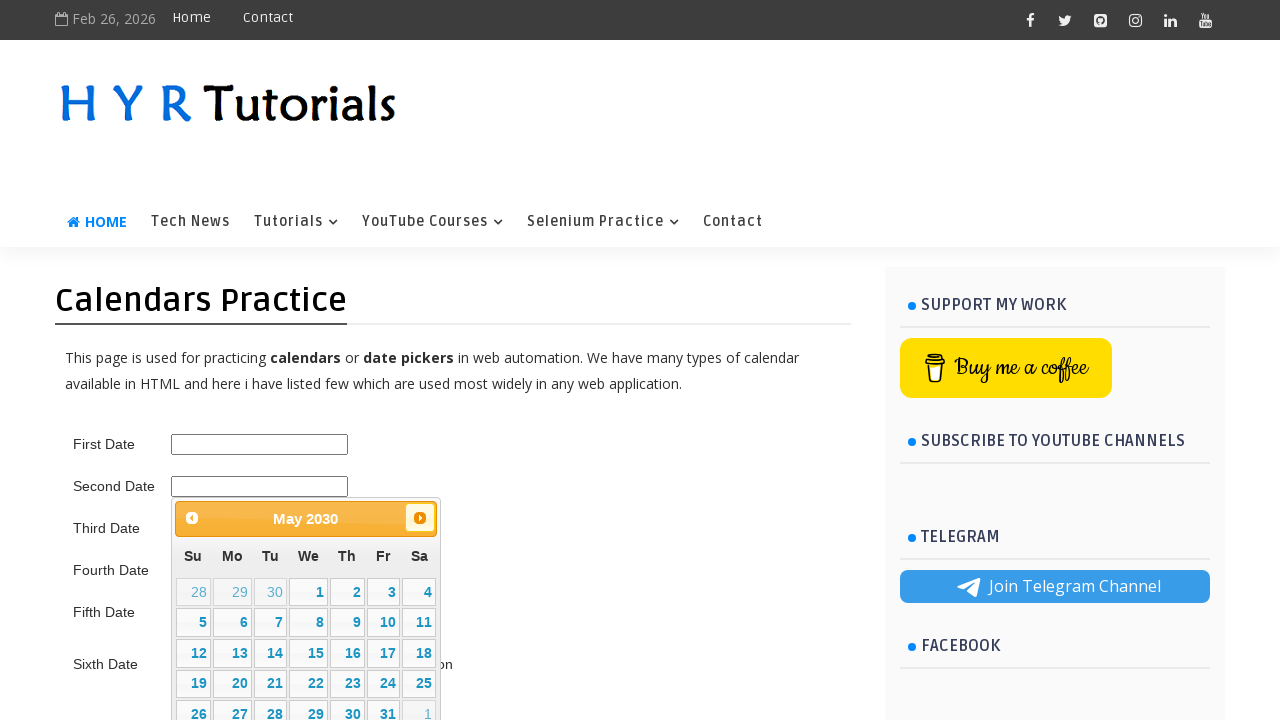

Retrieved current calendar month/year text: May 2030
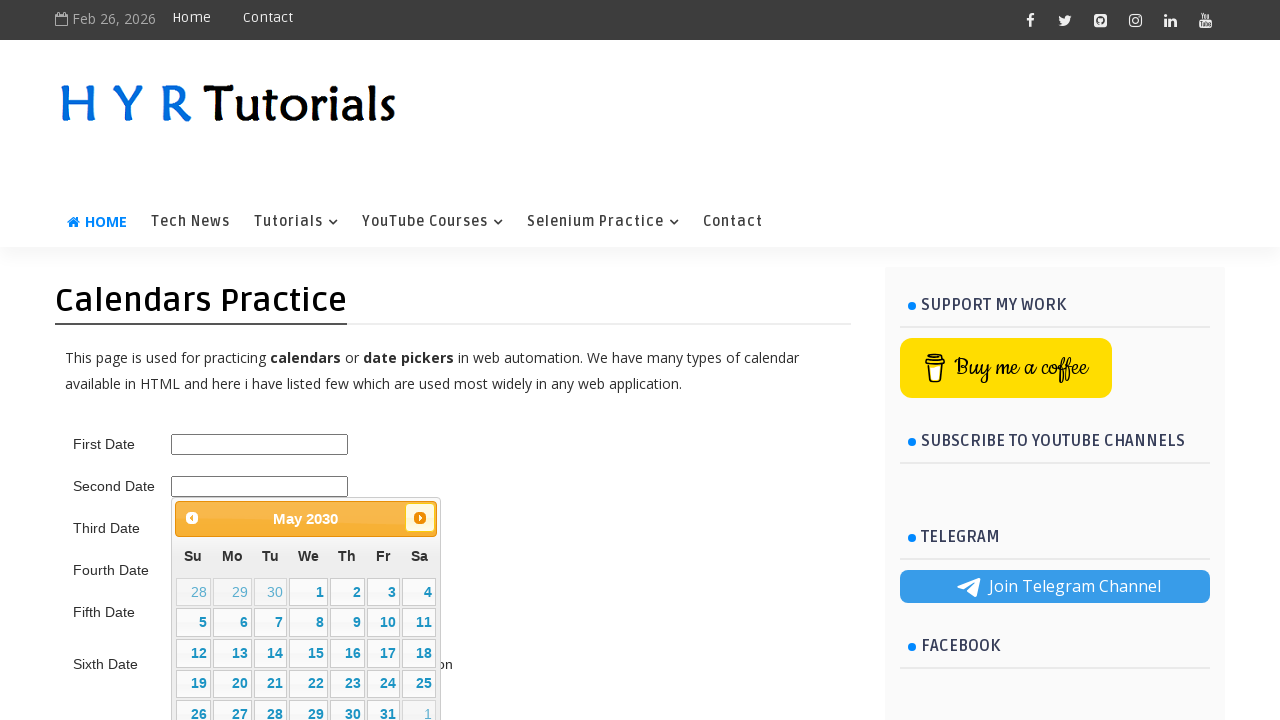

Clicked next month button to navigate forwards from May 2030 at (420, 518) on .ui-datepicker-next
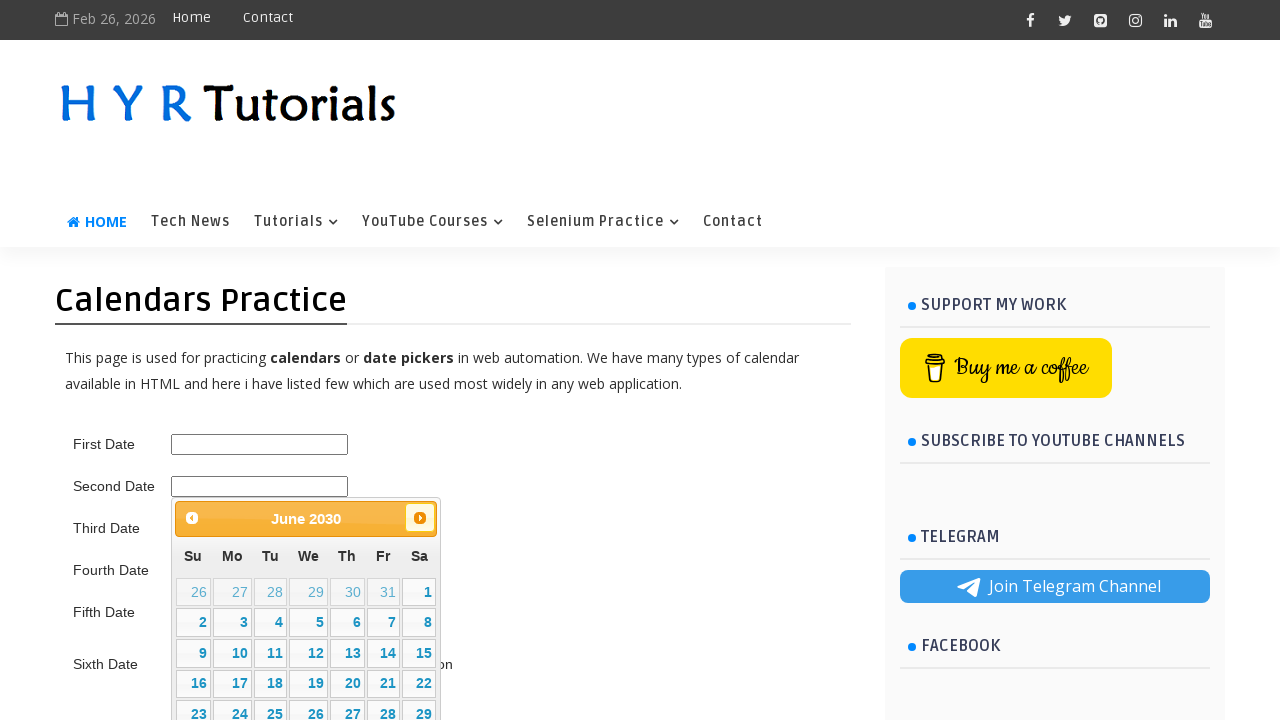

Retrieved current calendar month/year text: June 2030
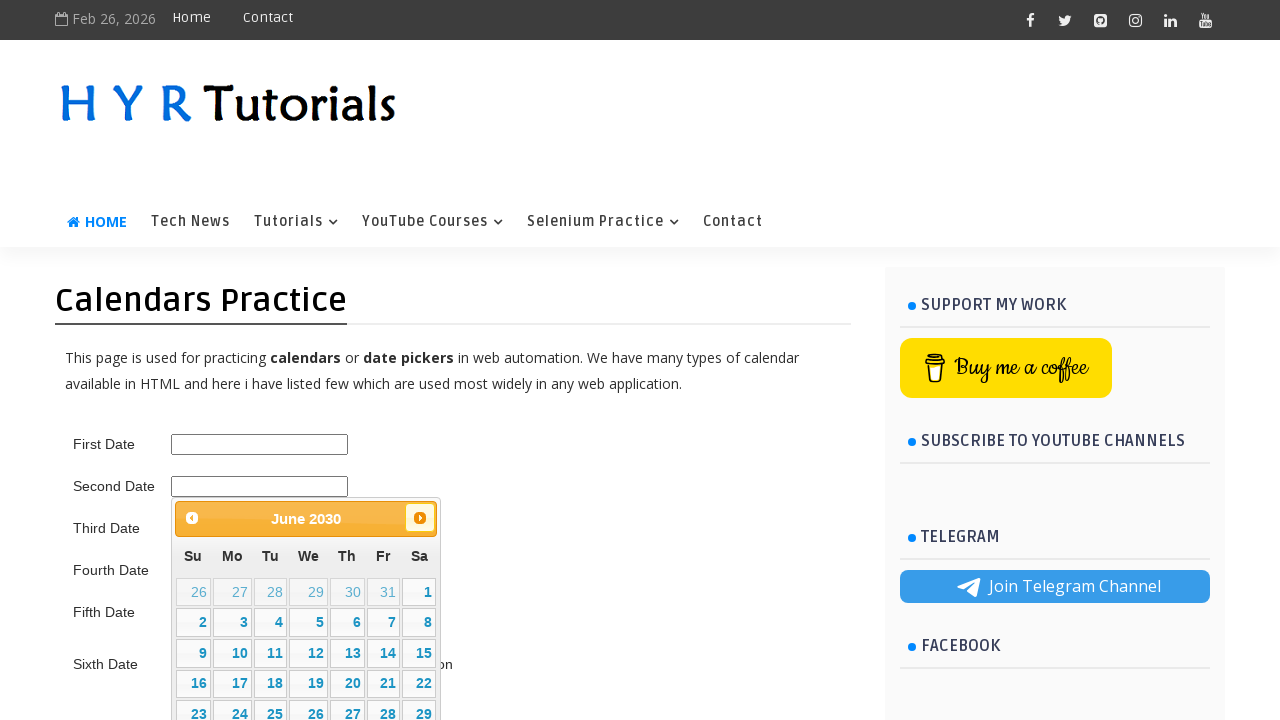

Reached target month/year: June 2030
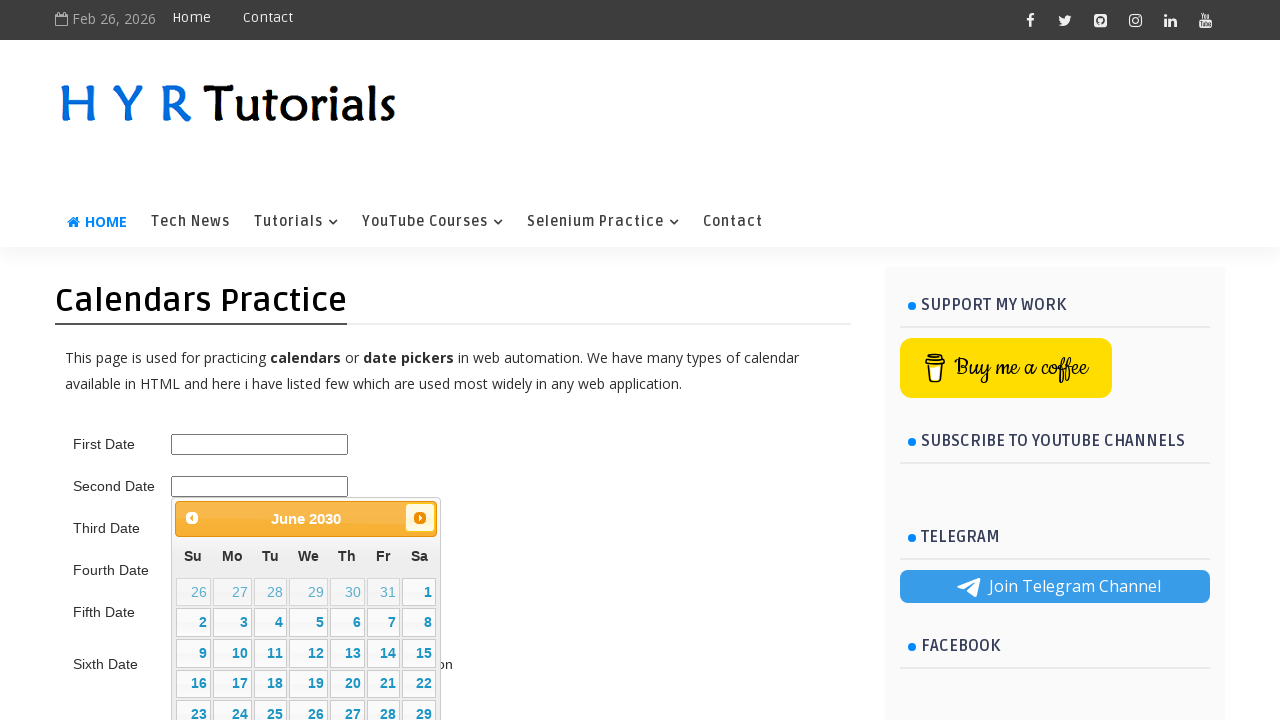

Clicked on target date: June 7, 2030 at (383, 623) on //table[@class='ui-datepicker-calendar']//td[not(contains(@class,'ui-datepicker-
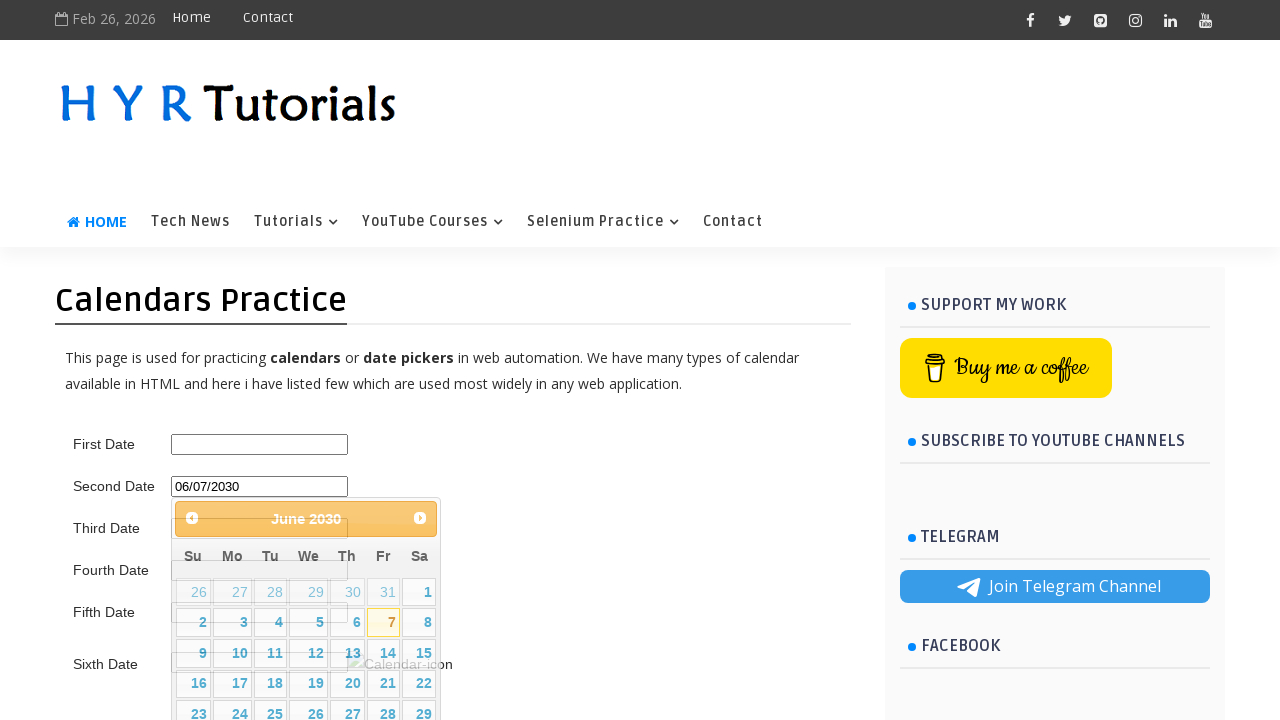

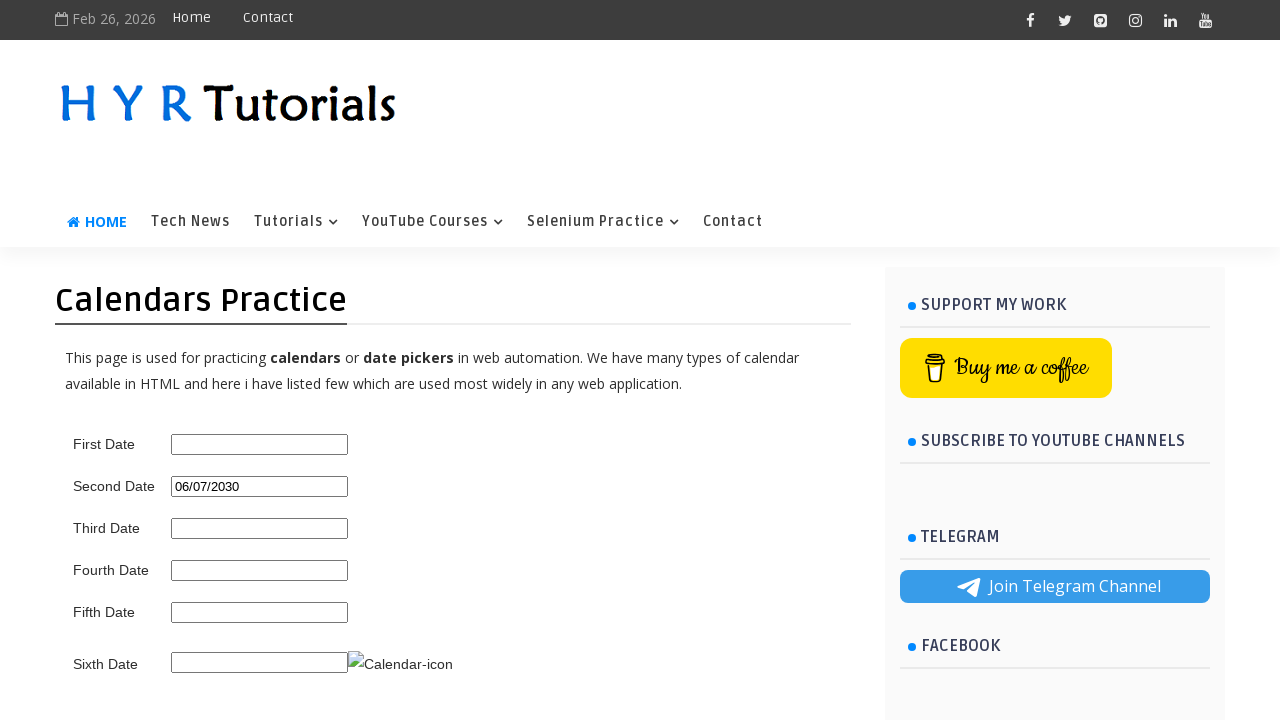